Tests a large form by filling all input fields with text and submitting the form, then handles the resulting alert dialog

Starting URL: http://suninjuly.github.io/huge_form.html

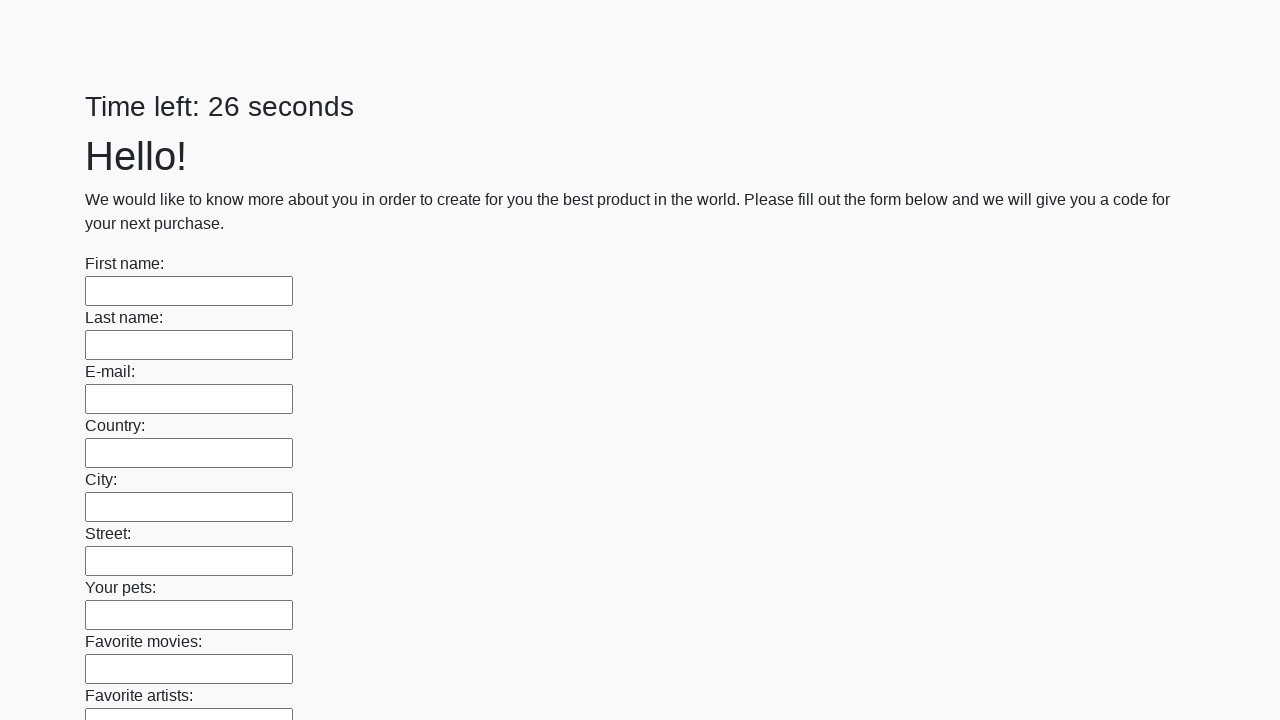

Located all input elements on the page
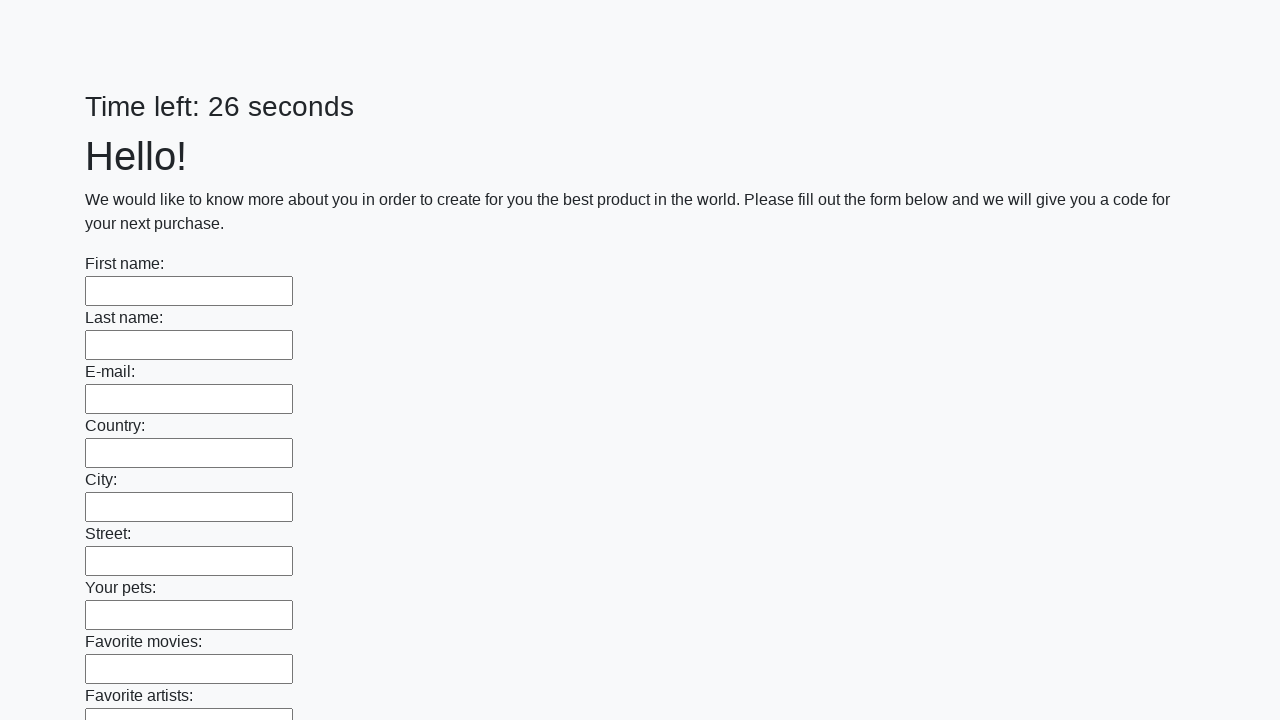

Filled input field with text 'Мой ответ' on input >> nth=0
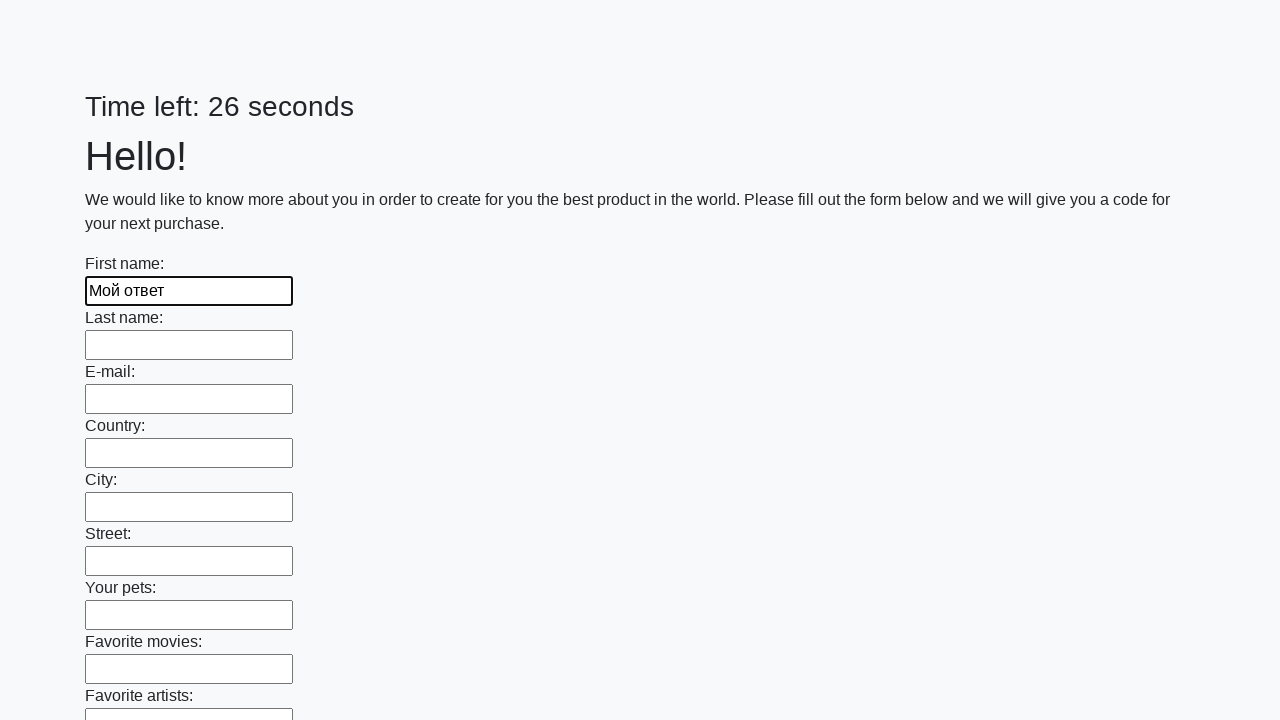

Filled input field with text 'Мой ответ' on input >> nth=1
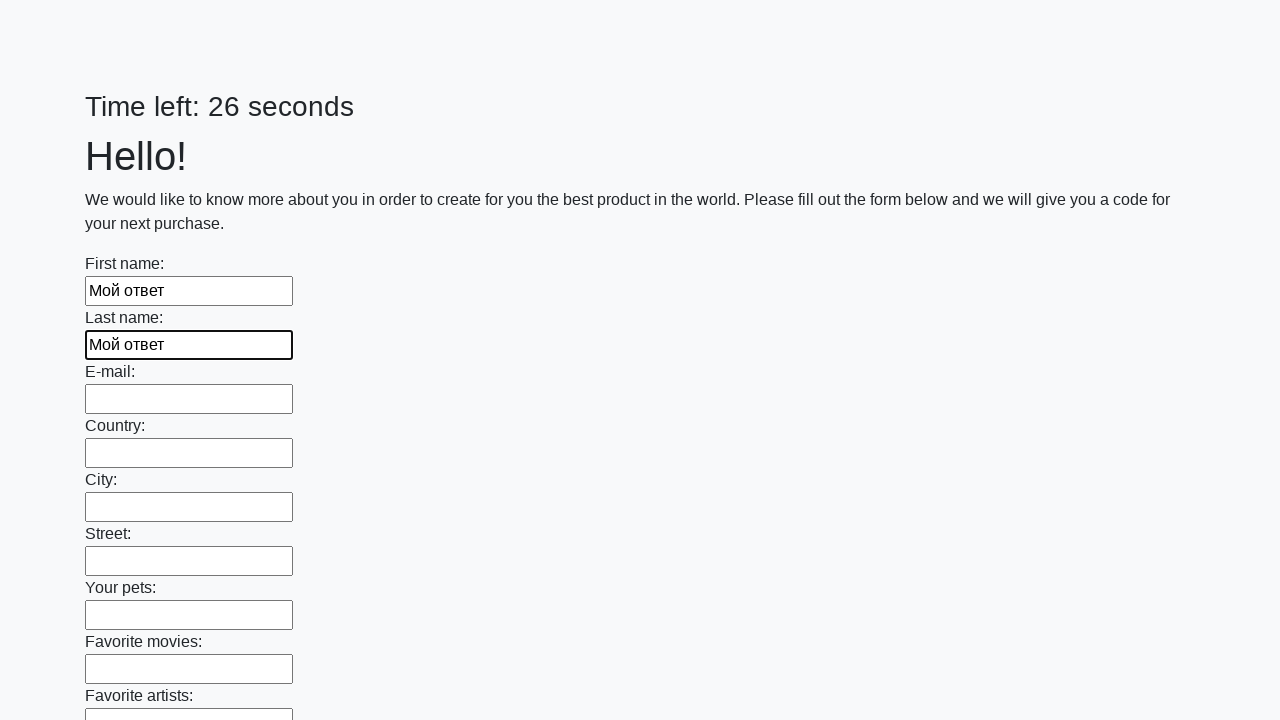

Filled input field with text 'Мой ответ' on input >> nth=2
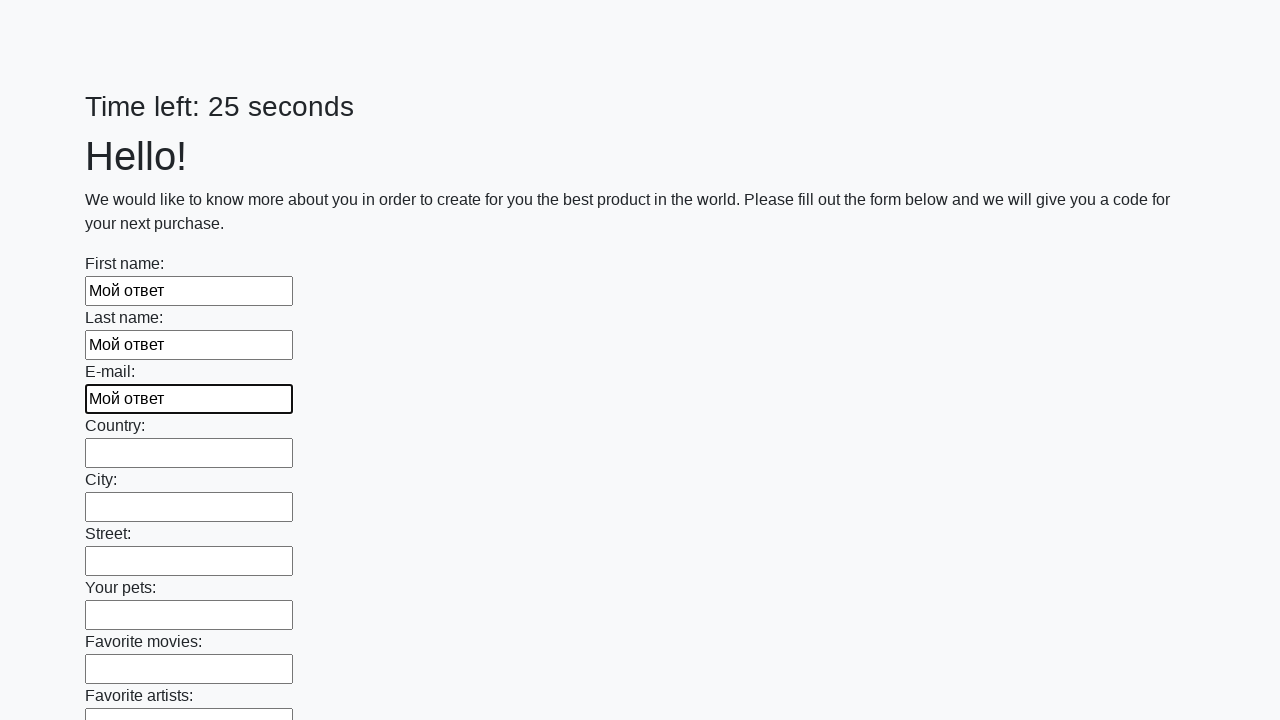

Filled input field with text 'Мой ответ' on input >> nth=3
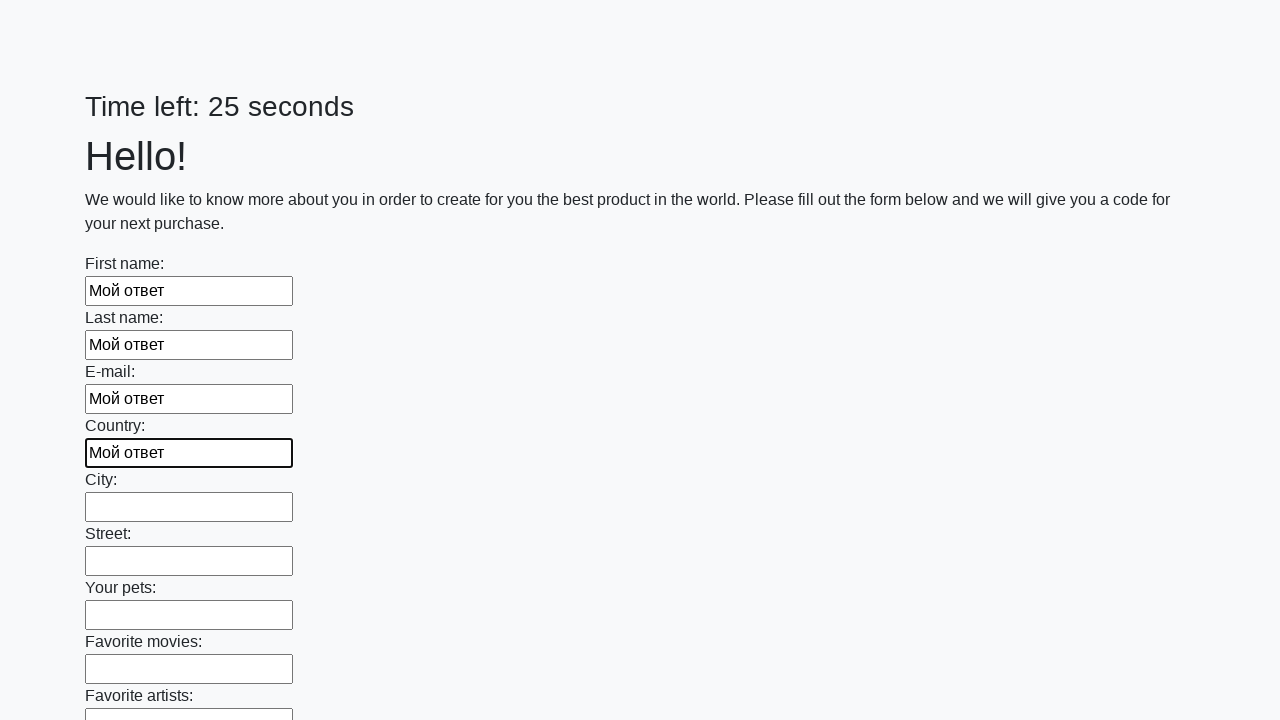

Filled input field with text 'Мой ответ' on input >> nth=4
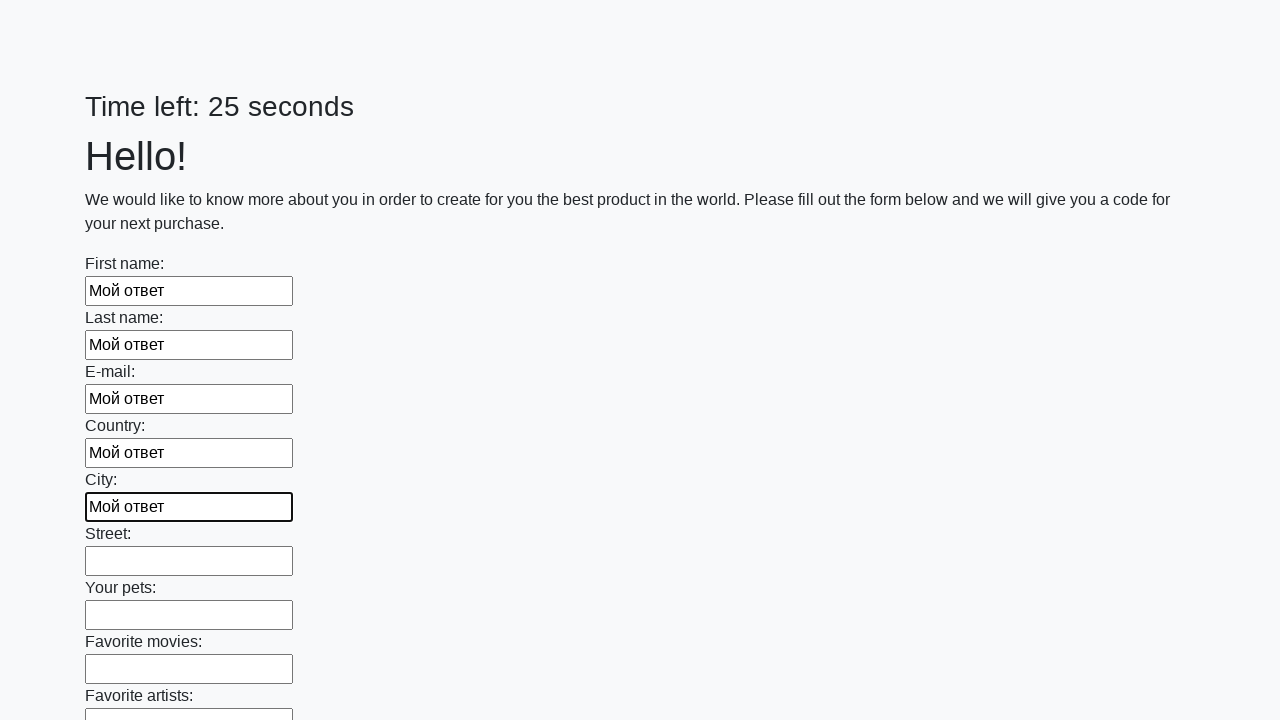

Filled input field with text 'Мой ответ' on input >> nth=5
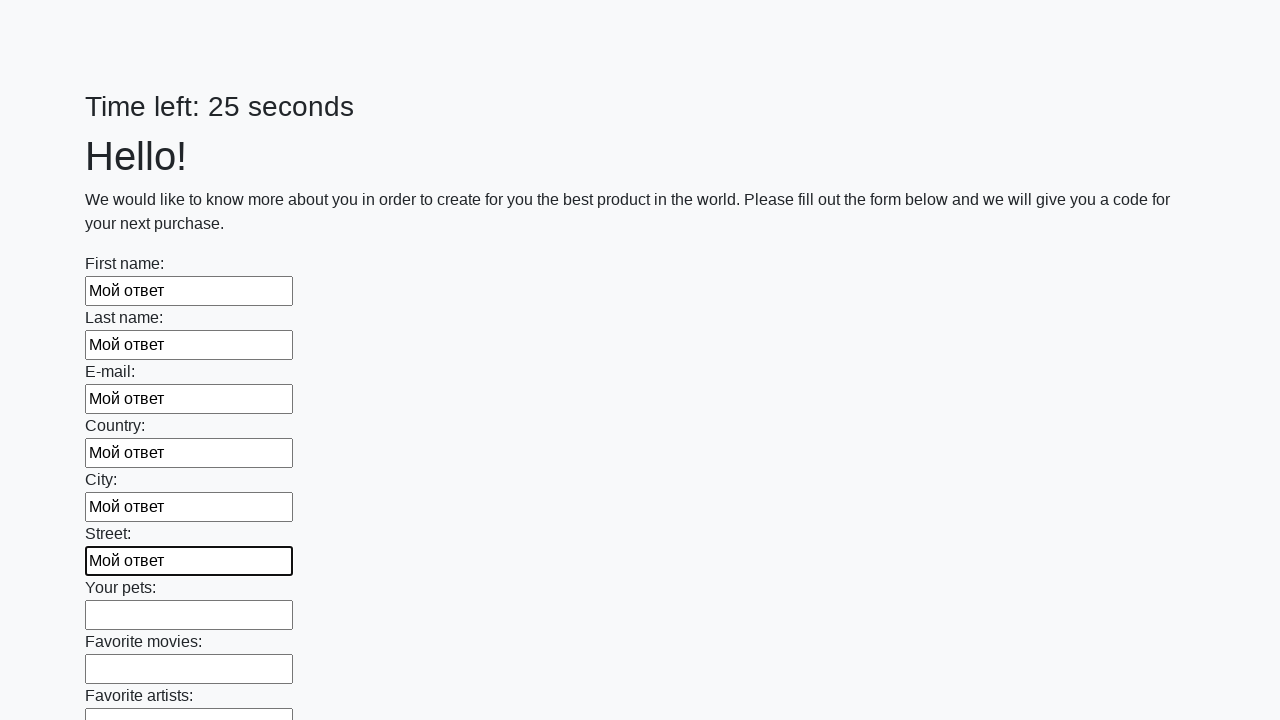

Filled input field with text 'Мой ответ' on input >> nth=6
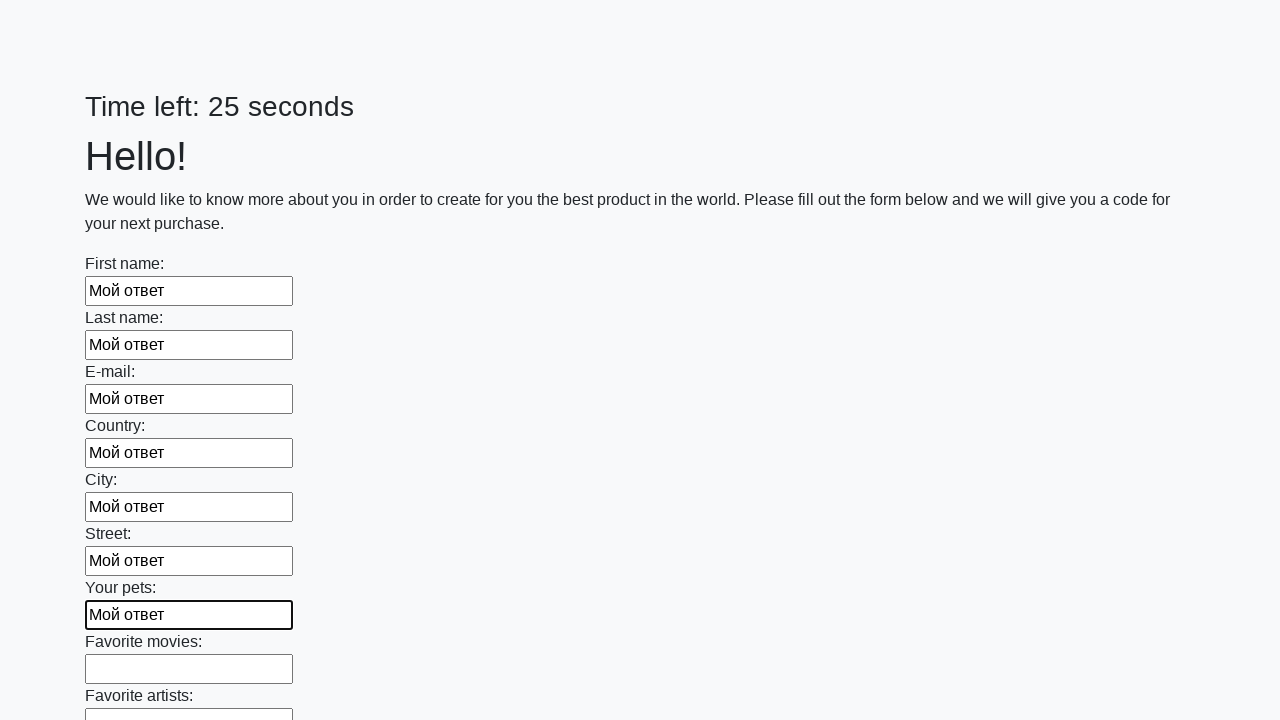

Filled input field with text 'Мой ответ' on input >> nth=7
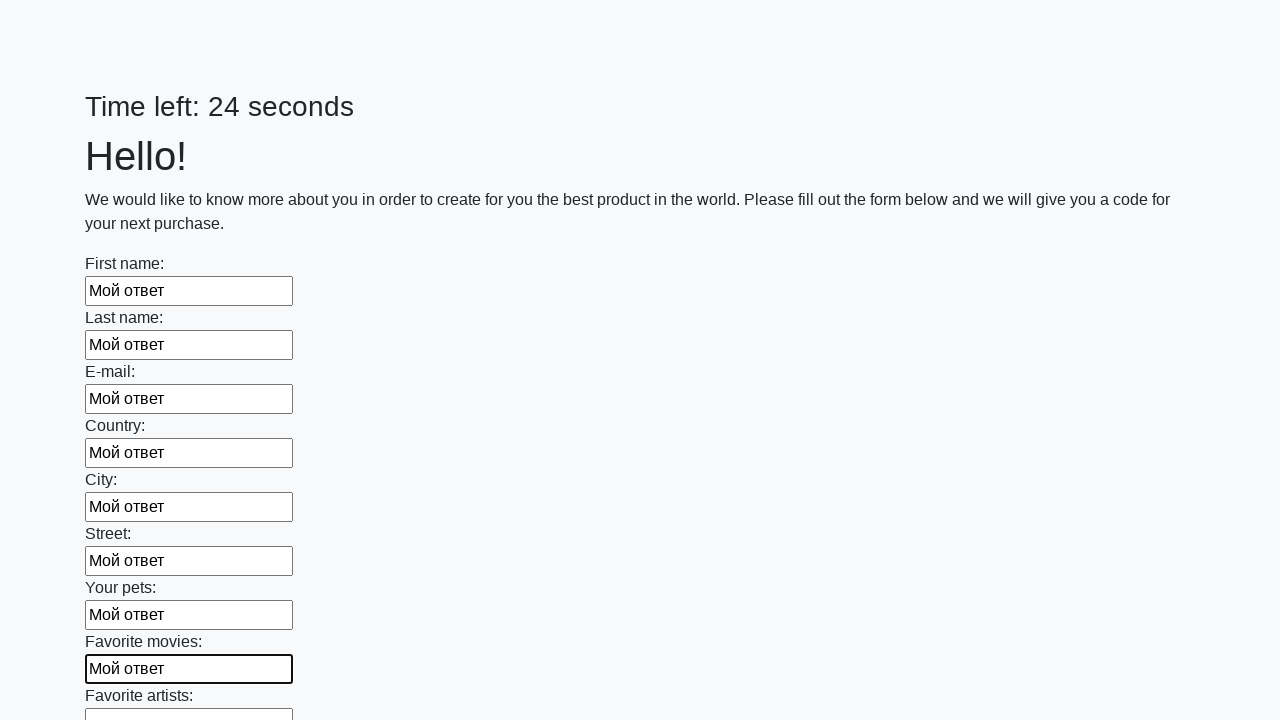

Filled input field with text 'Мой ответ' on input >> nth=8
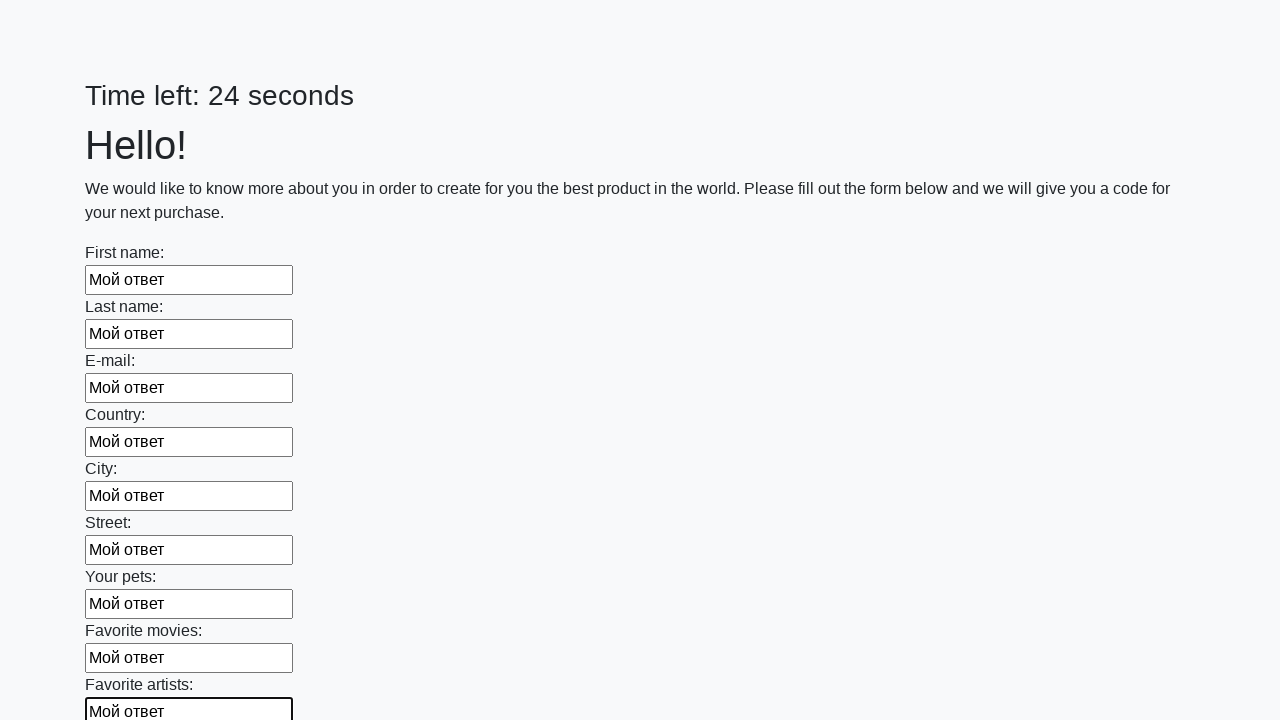

Filled input field with text 'Мой ответ' on input >> nth=9
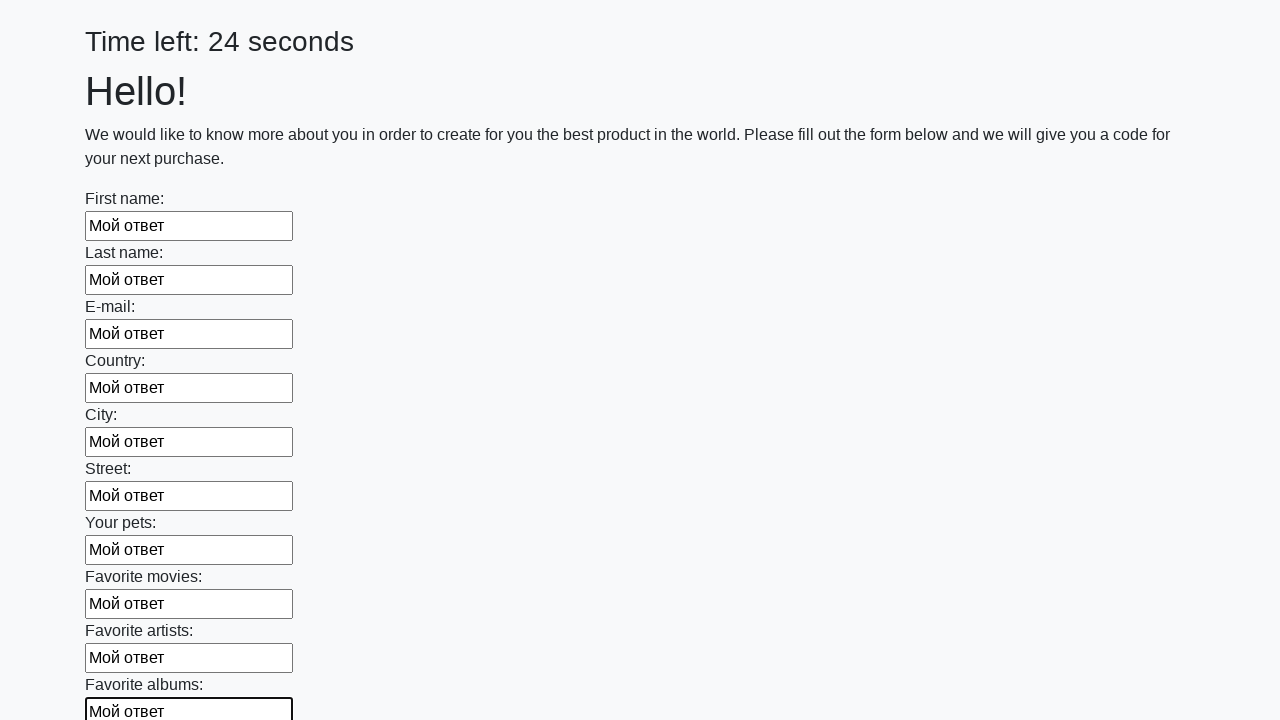

Filled input field with text 'Мой ответ' on input >> nth=10
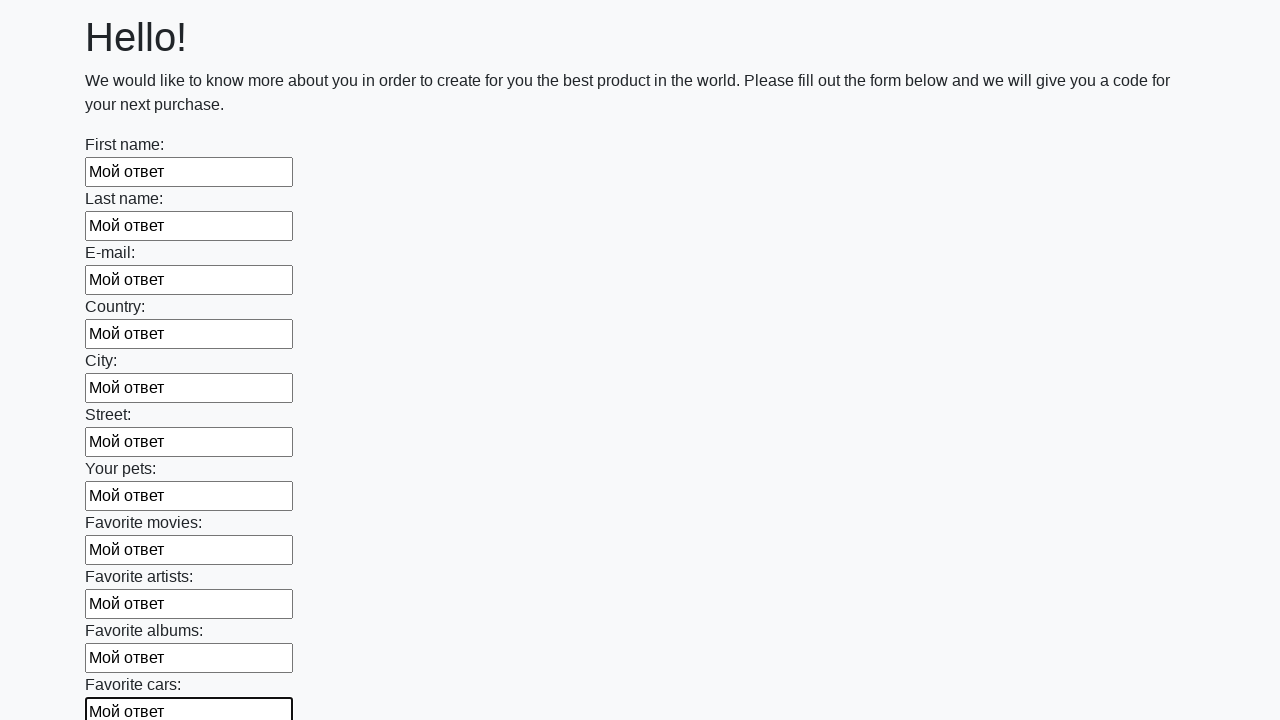

Filled input field with text 'Мой ответ' on input >> nth=11
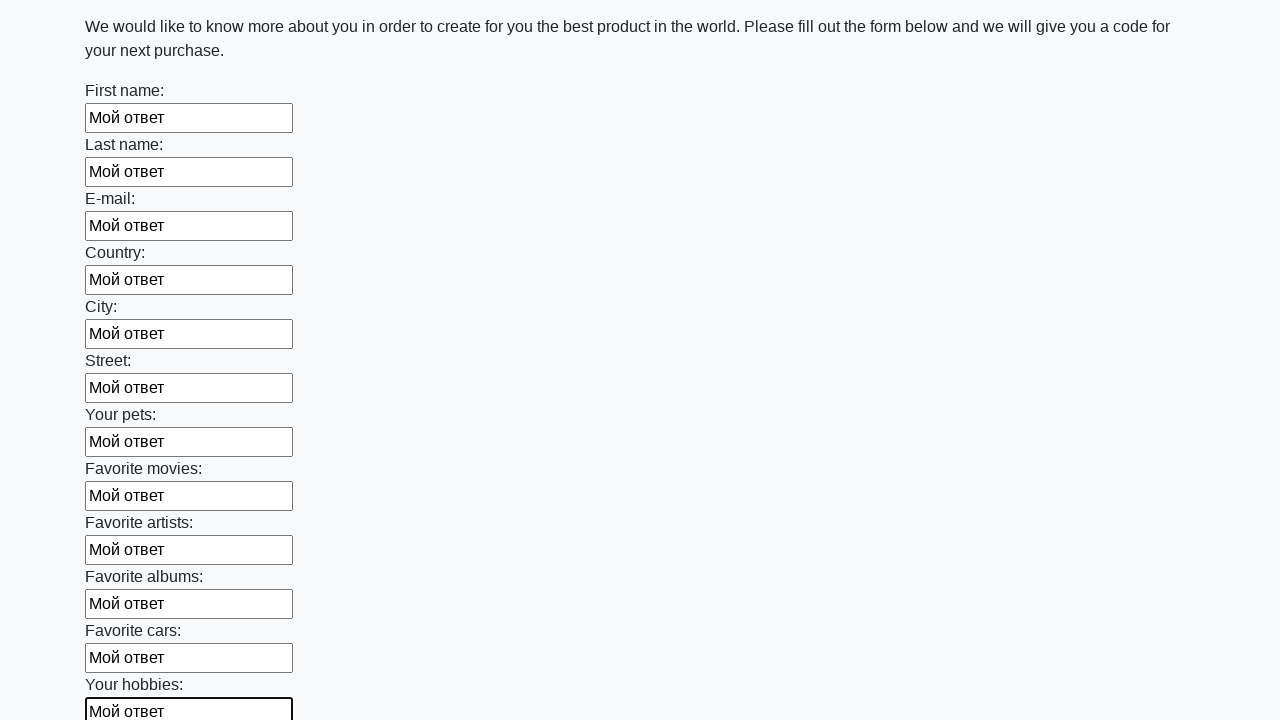

Filled input field with text 'Мой ответ' on input >> nth=12
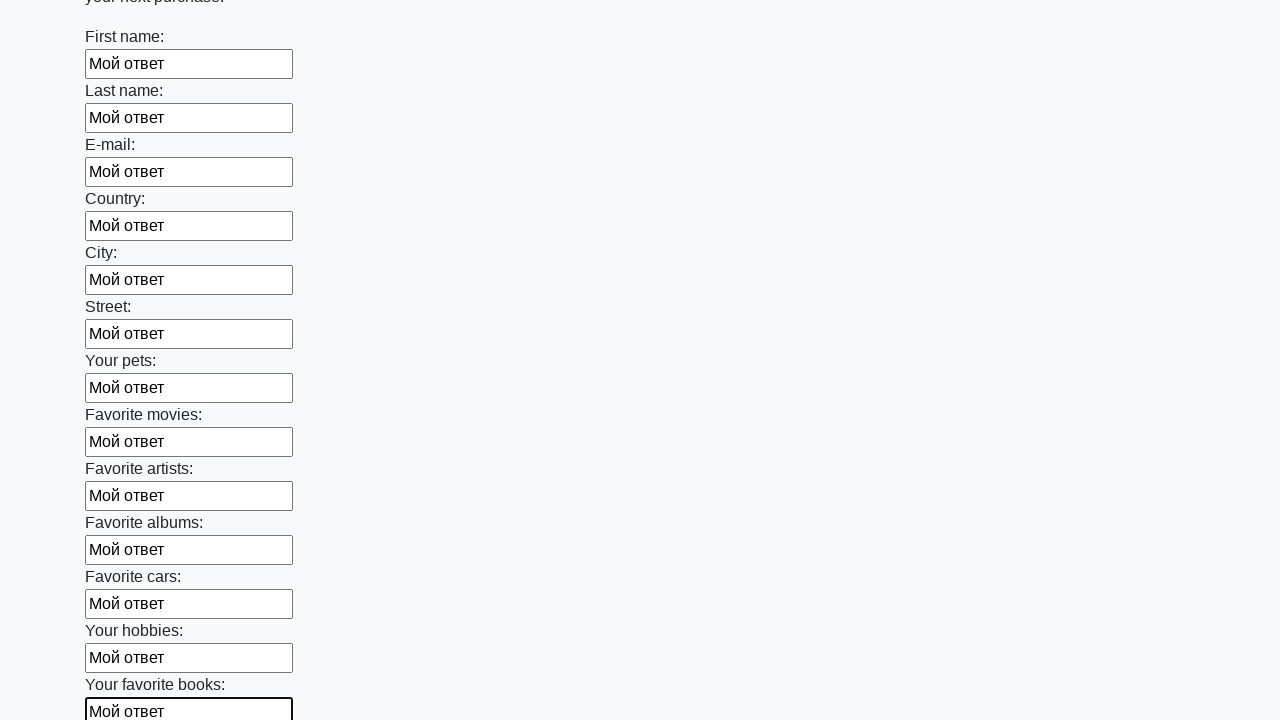

Filled input field with text 'Мой ответ' on input >> nth=13
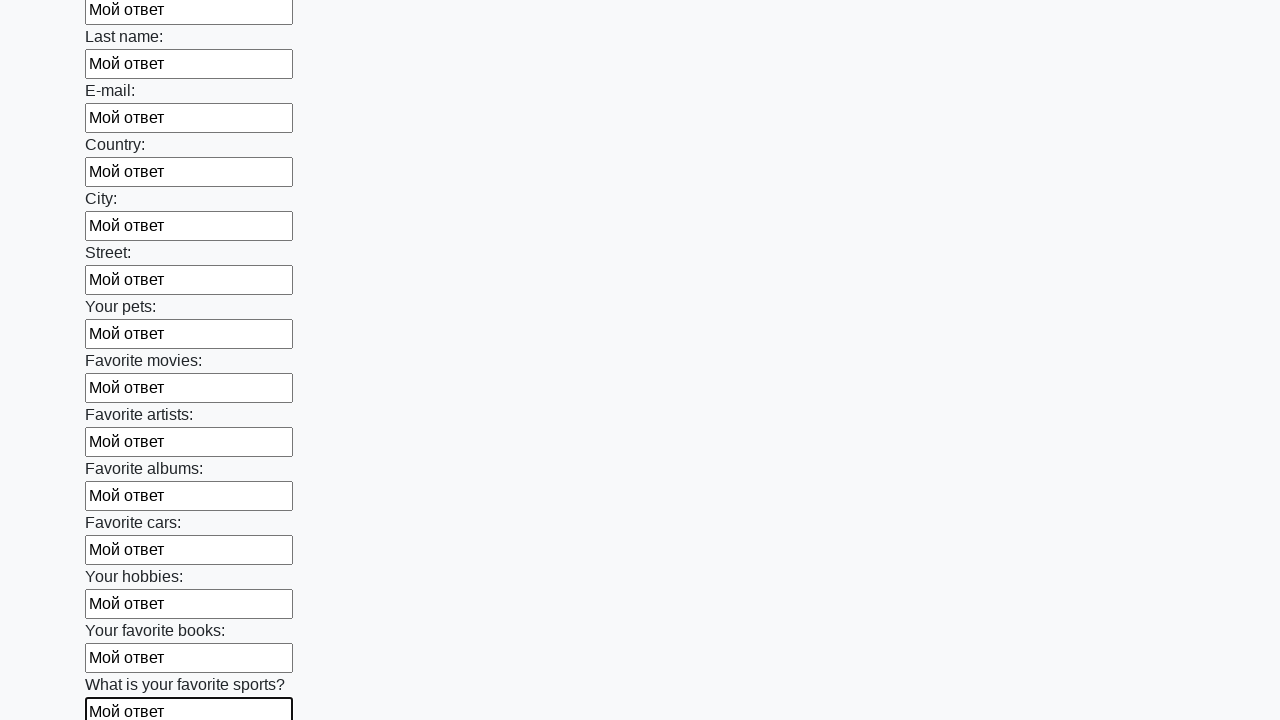

Filled input field with text 'Мой ответ' on input >> nth=14
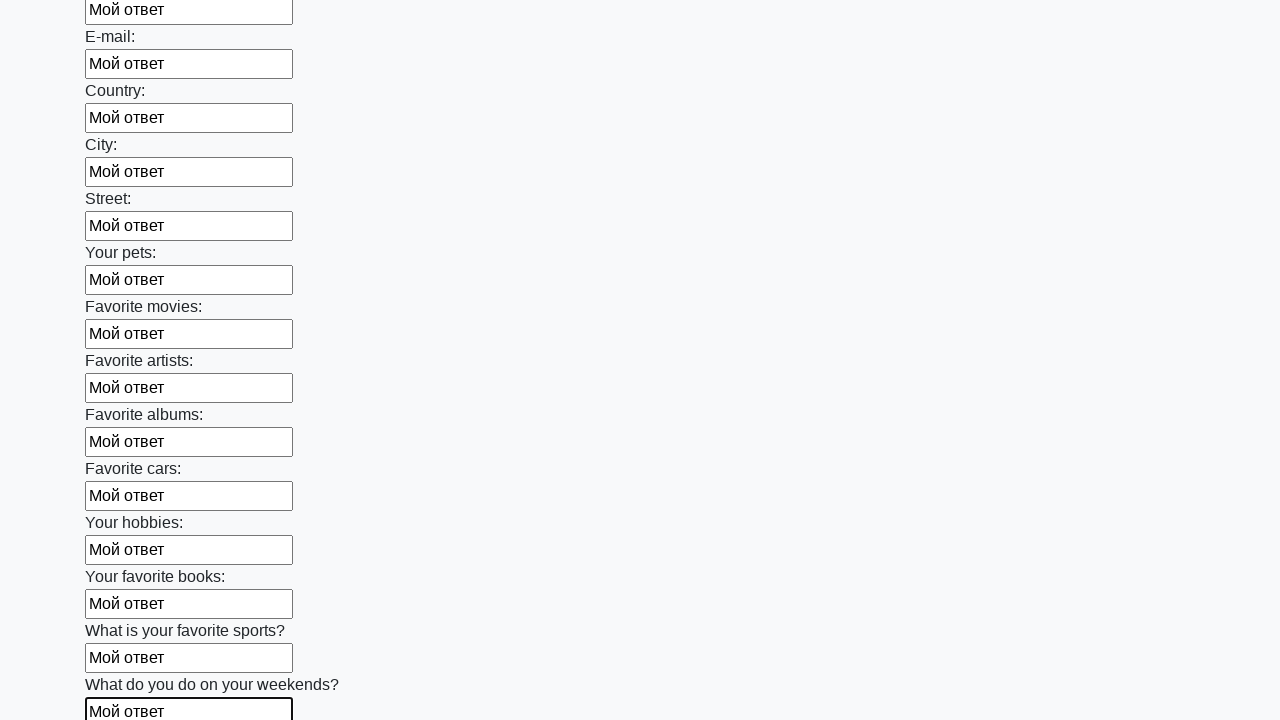

Filled input field with text 'Мой ответ' on input >> nth=15
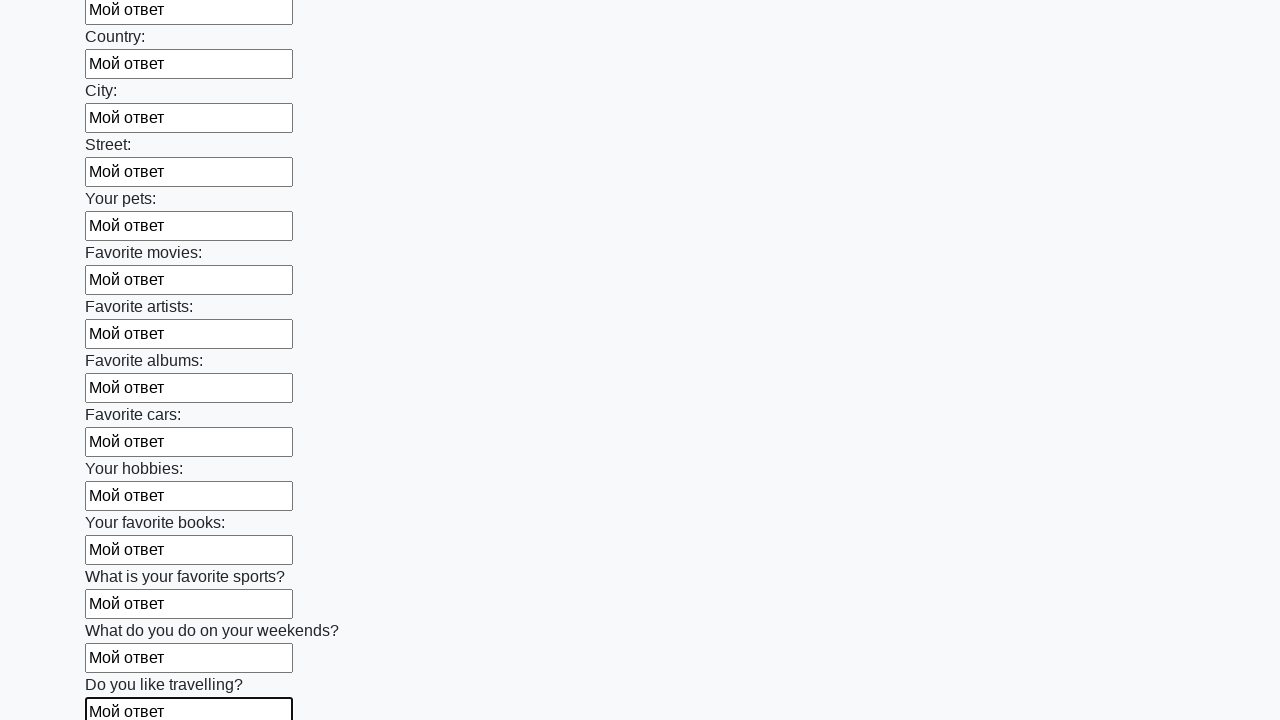

Filled input field with text 'Мой ответ' on input >> nth=16
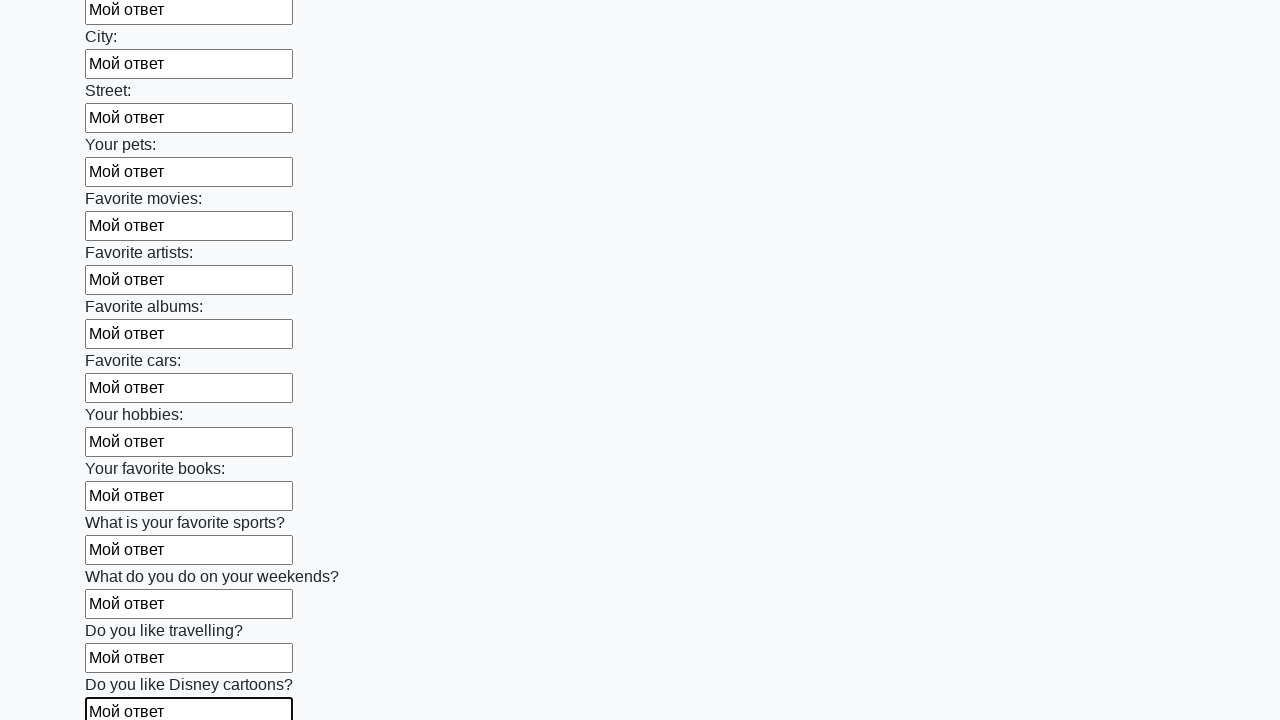

Filled input field with text 'Мой ответ' on input >> nth=17
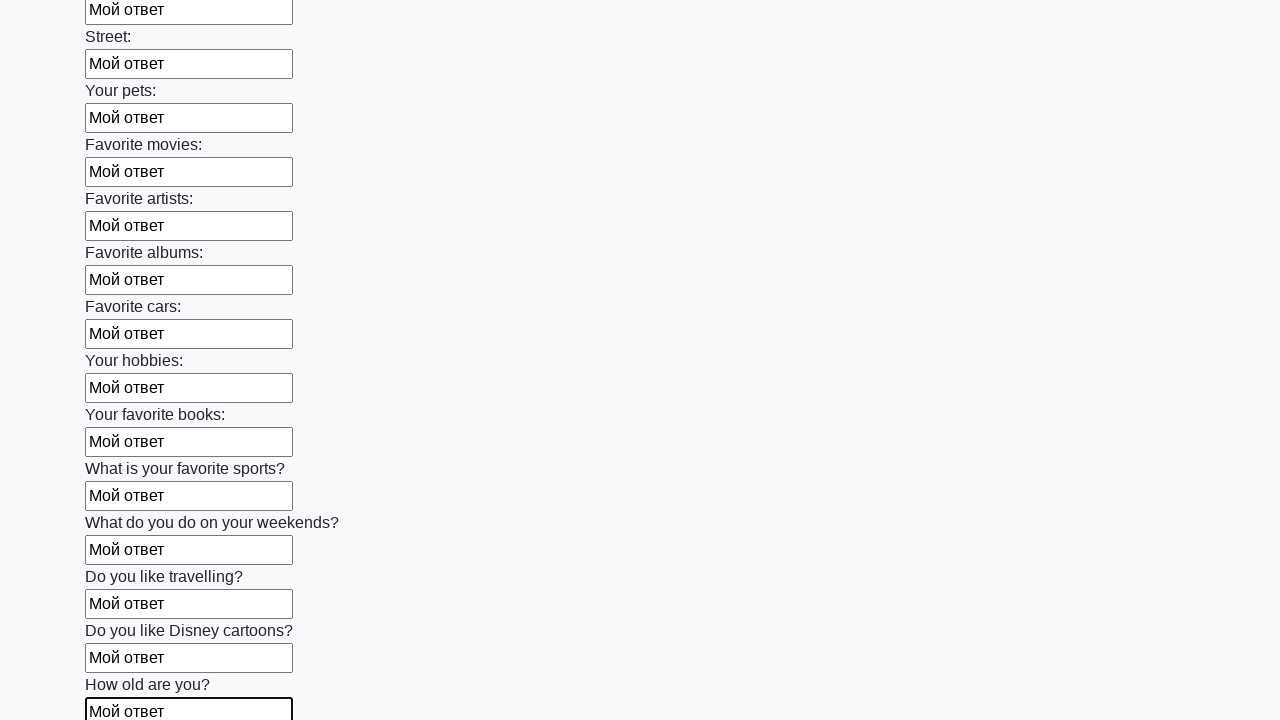

Filled input field with text 'Мой ответ' on input >> nth=18
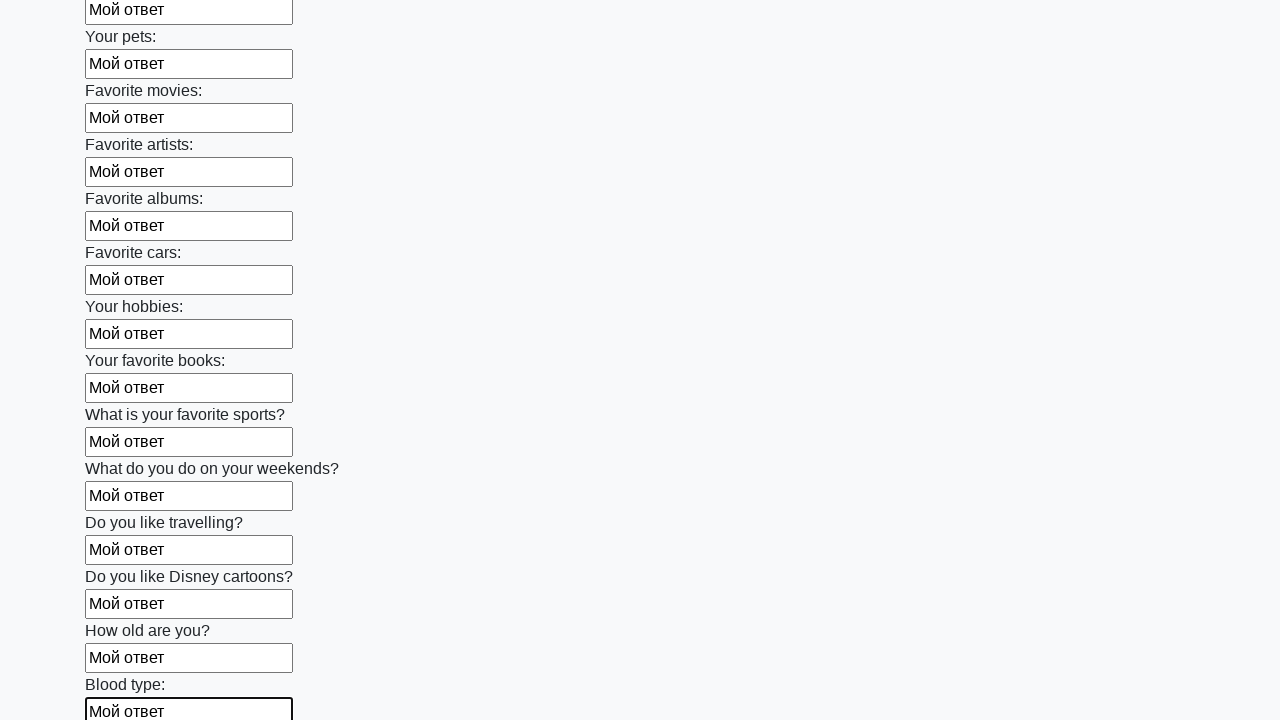

Filled input field with text 'Мой ответ' on input >> nth=19
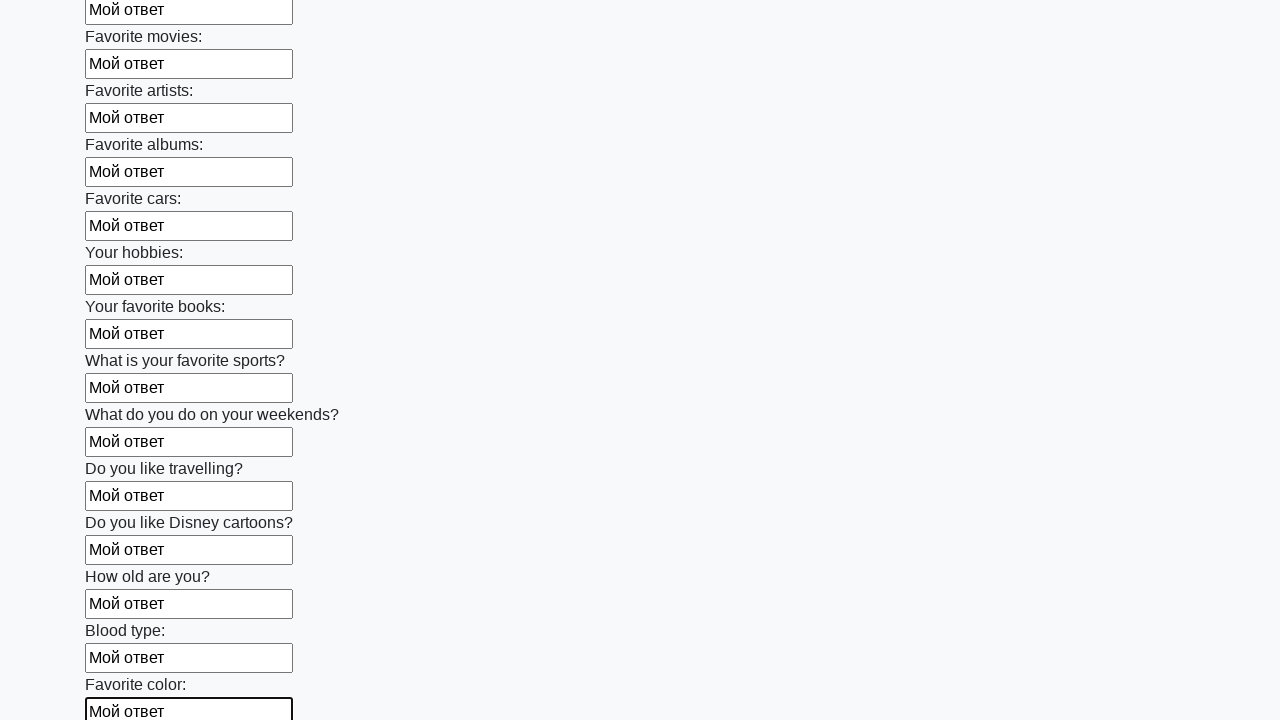

Filled input field with text 'Мой ответ' on input >> nth=20
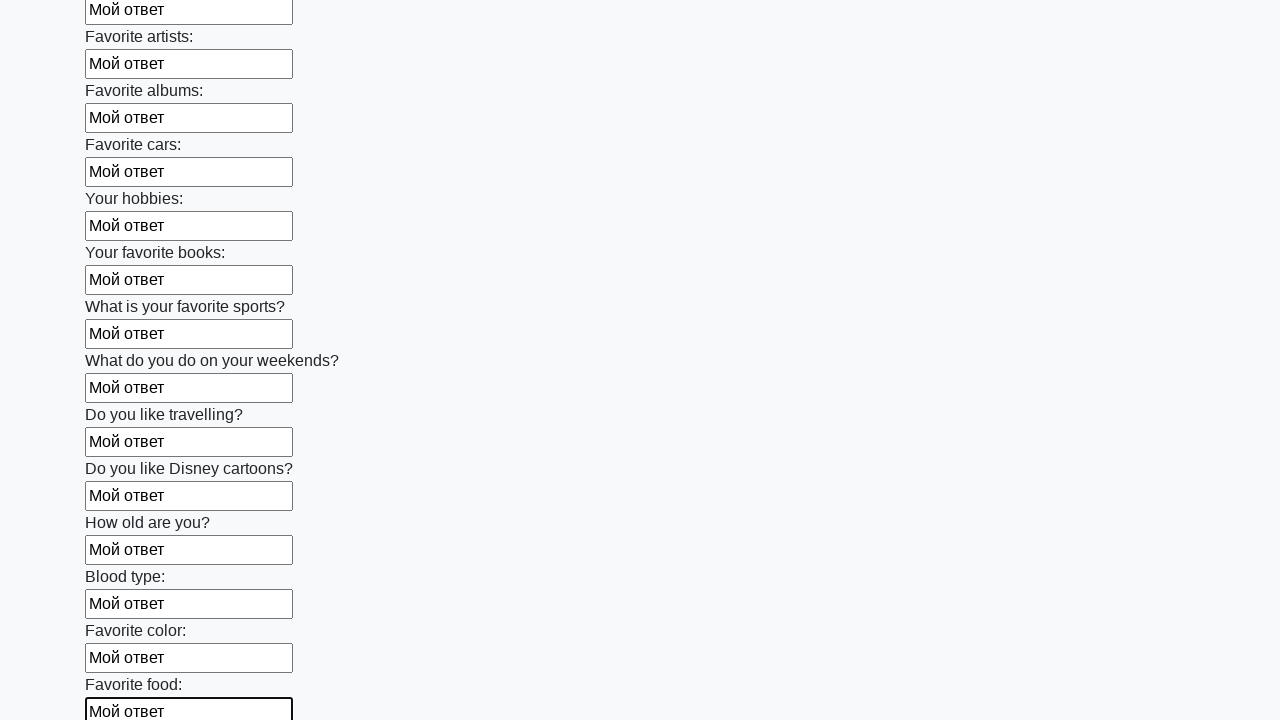

Filled input field with text 'Мой ответ' on input >> nth=21
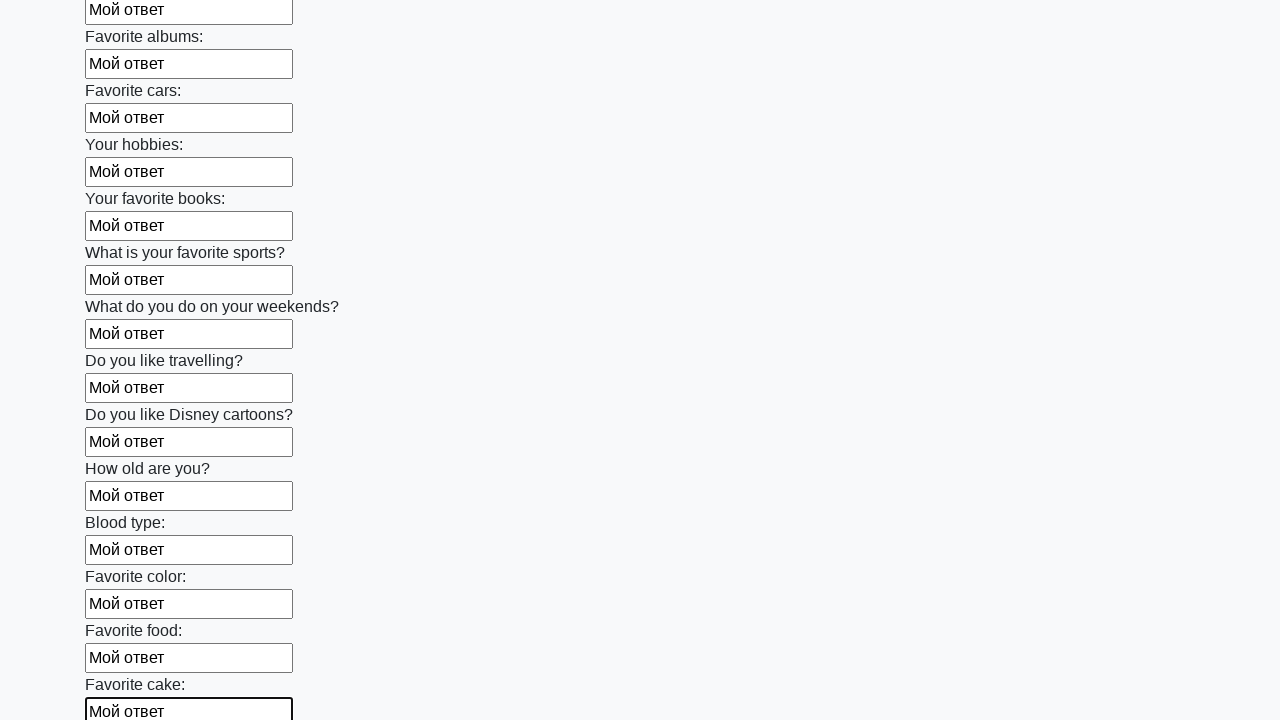

Filled input field with text 'Мой ответ' on input >> nth=22
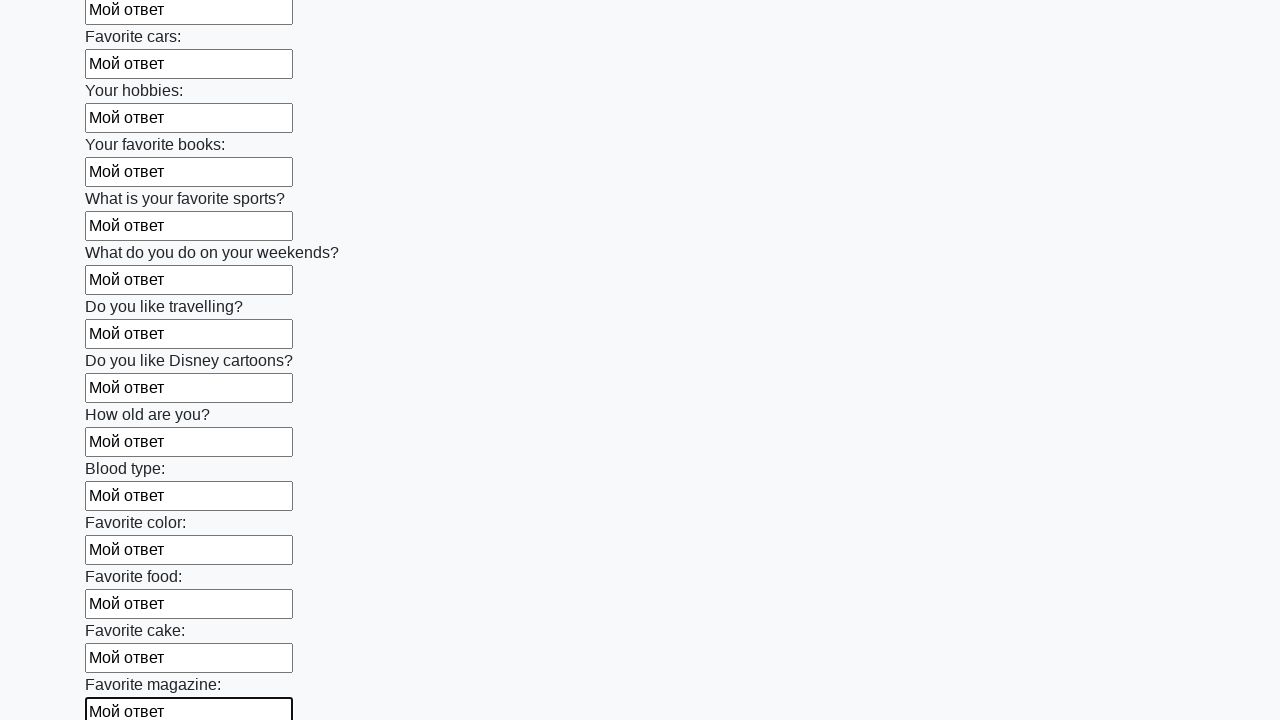

Filled input field with text 'Мой ответ' on input >> nth=23
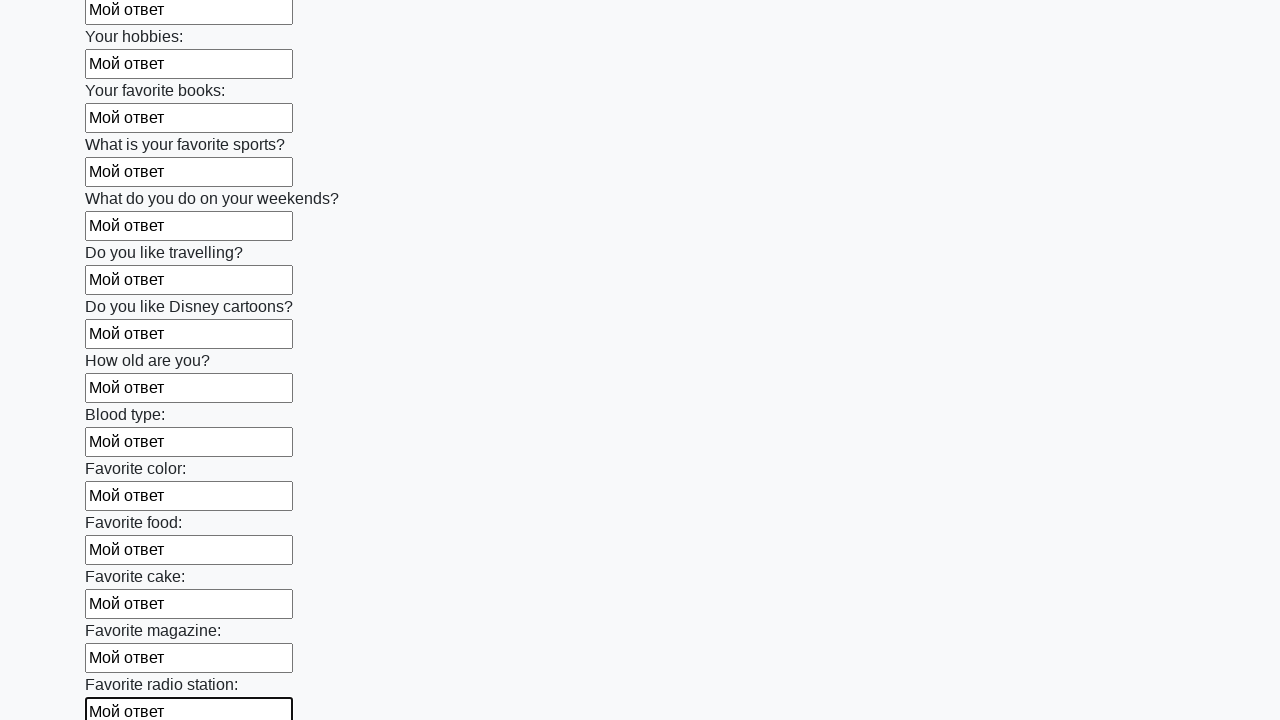

Filled input field with text 'Мой ответ' on input >> nth=24
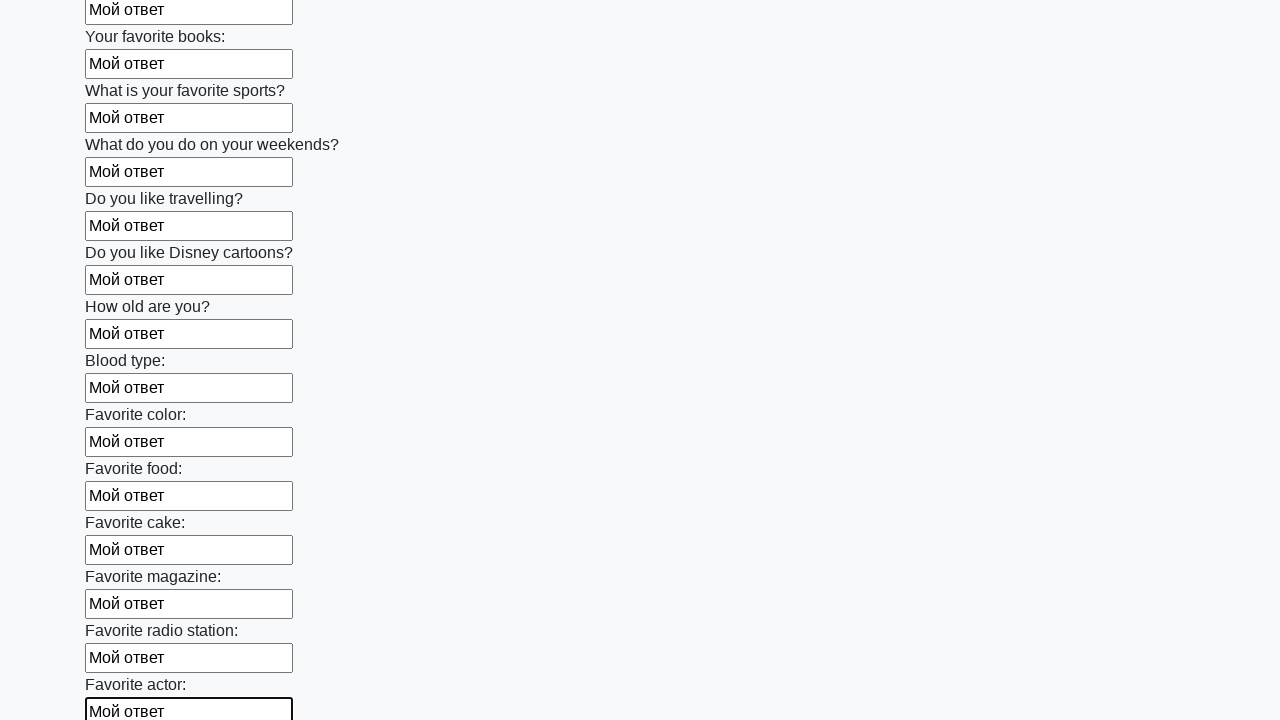

Filled input field with text 'Мой ответ' on input >> nth=25
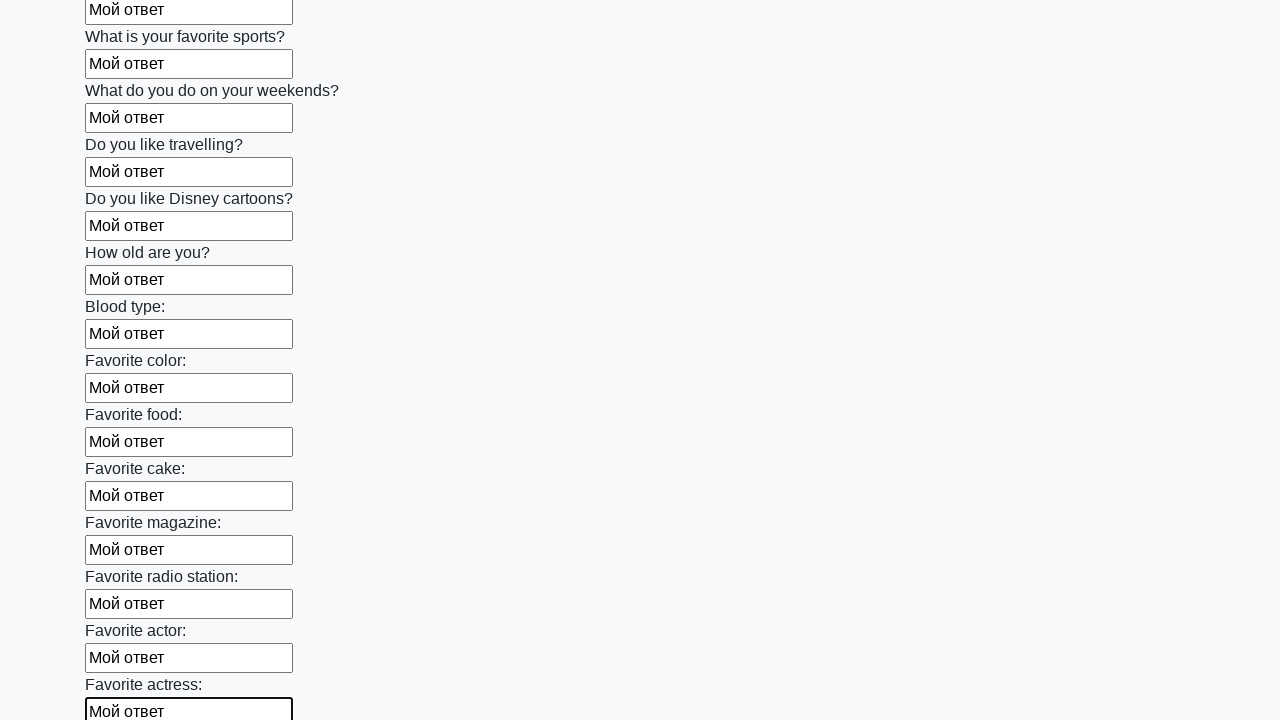

Filled input field with text 'Мой ответ' on input >> nth=26
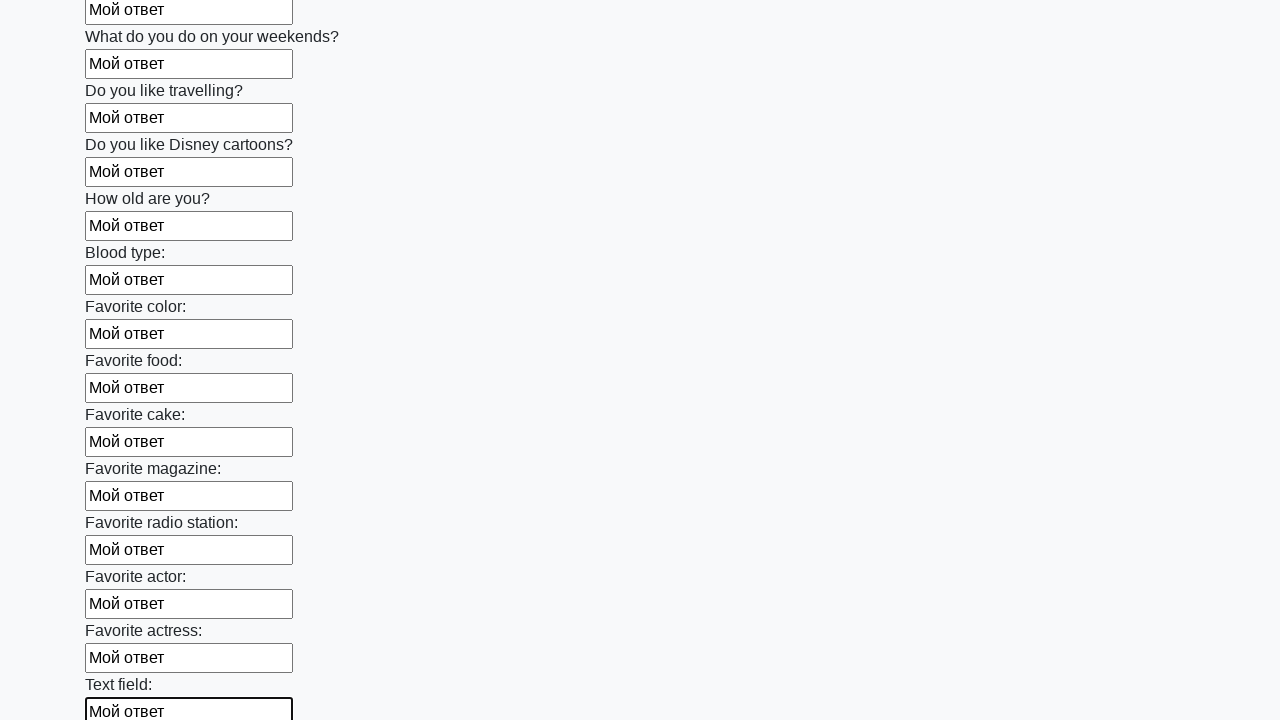

Filled input field with text 'Мой ответ' on input >> nth=27
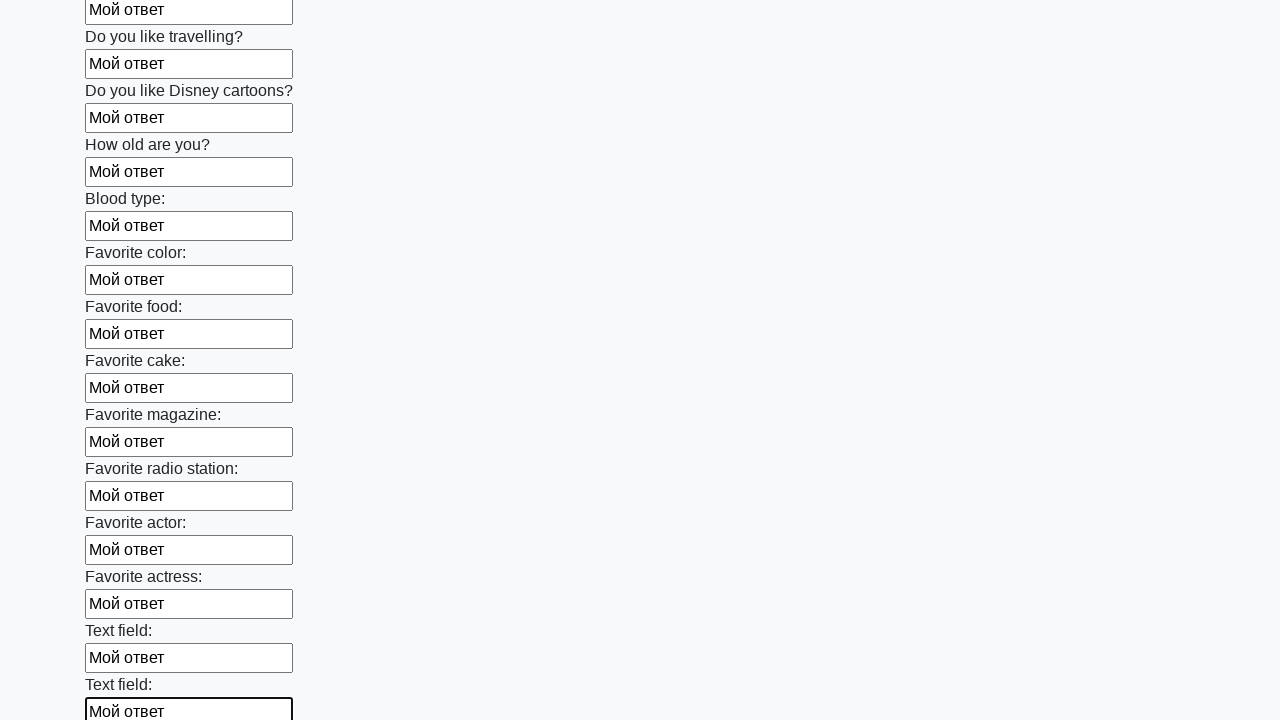

Filled input field with text 'Мой ответ' on input >> nth=28
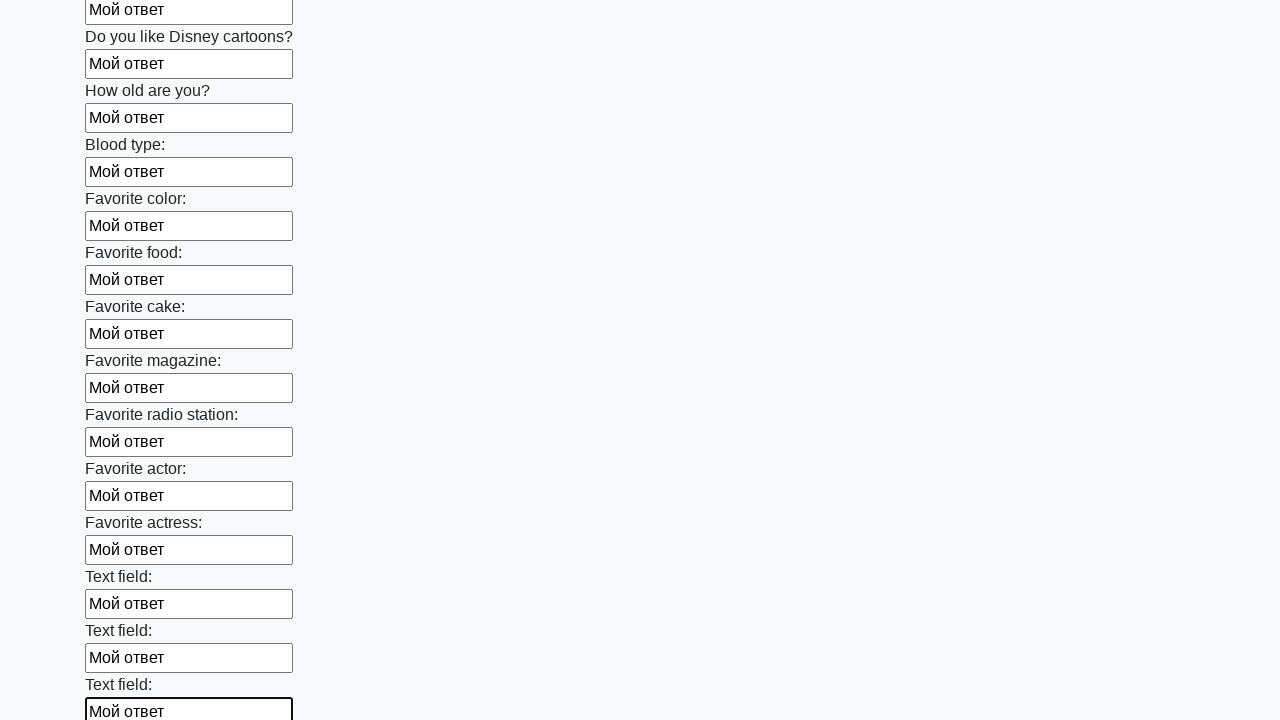

Filled input field with text 'Мой ответ' on input >> nth=29
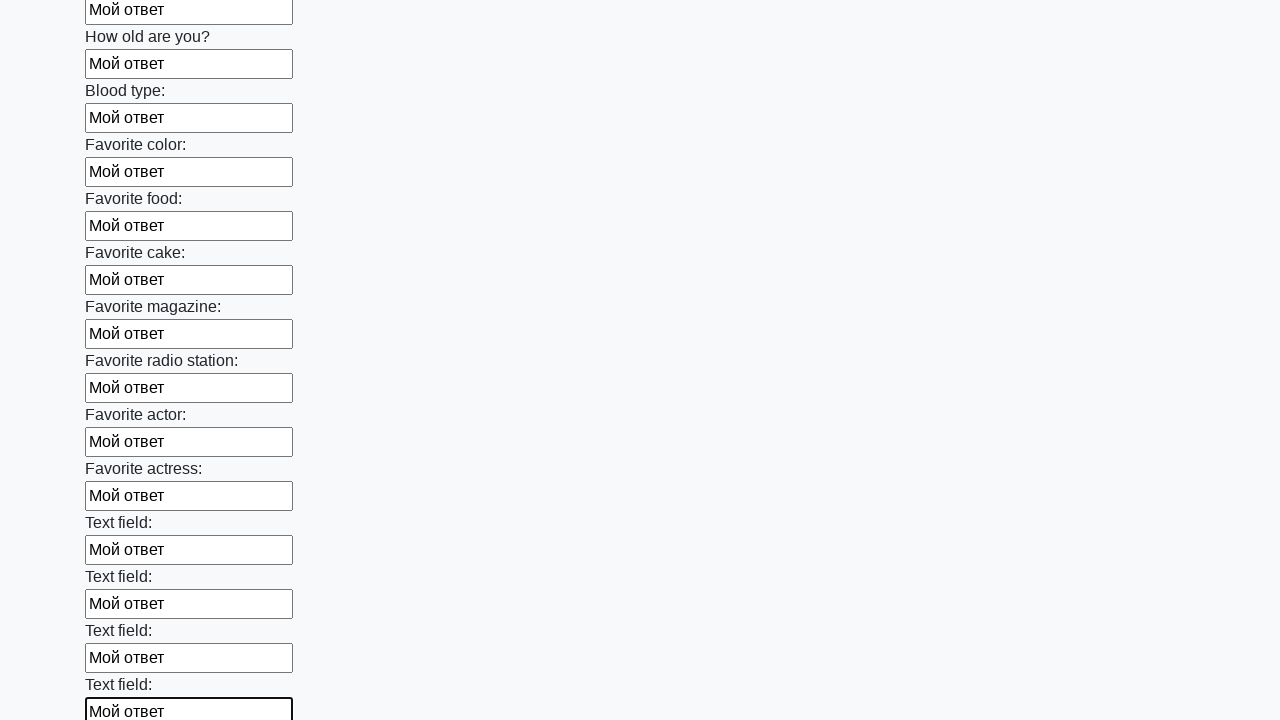

Filled input field with text 'Мой ответ' on input >> nth=30
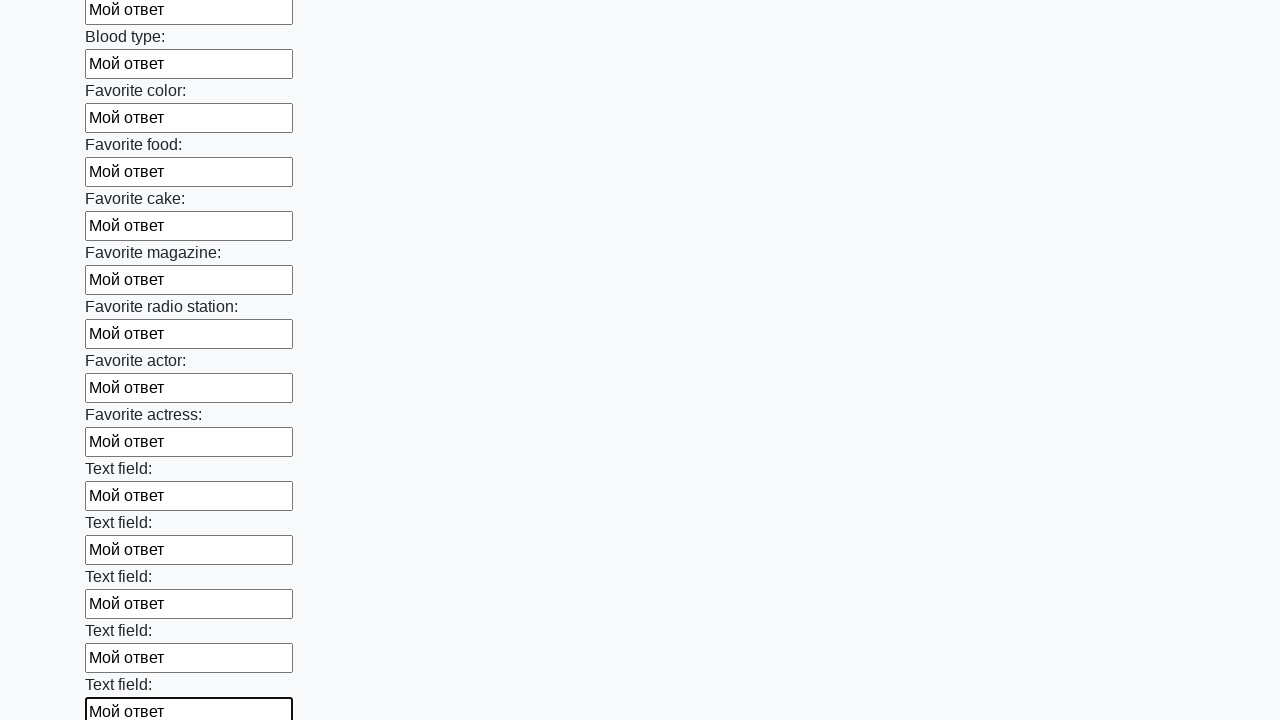

Filled input field with text 'Мой ответ' on input >> nth=31
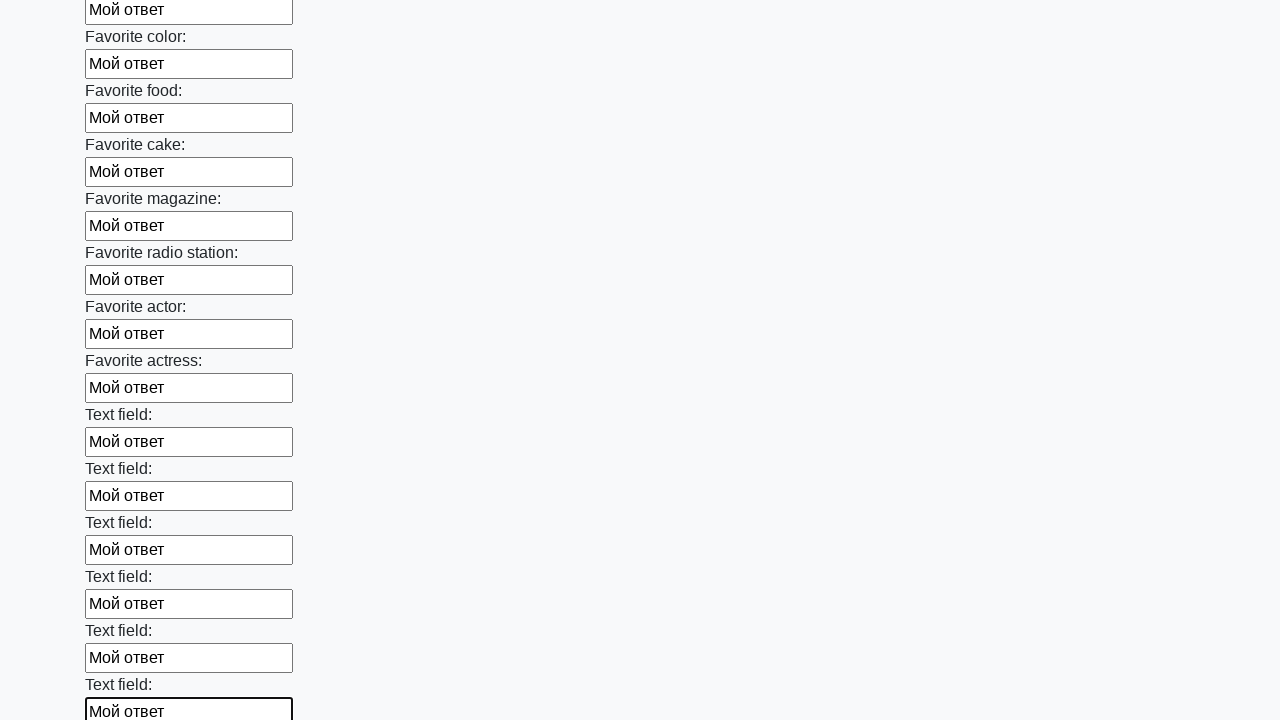

Filled input field with text 'Мой ответ' on input >> nth=32
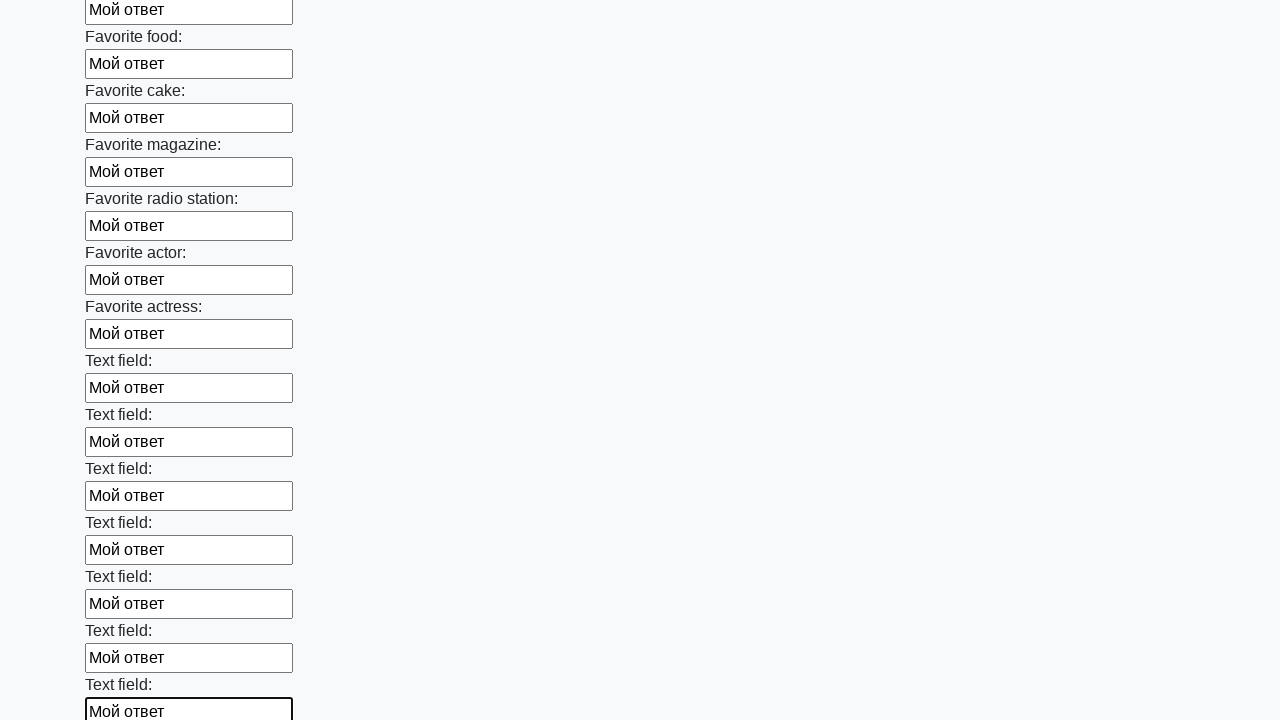

Filled input field with text 'Мой ответ' on input >> nth=33
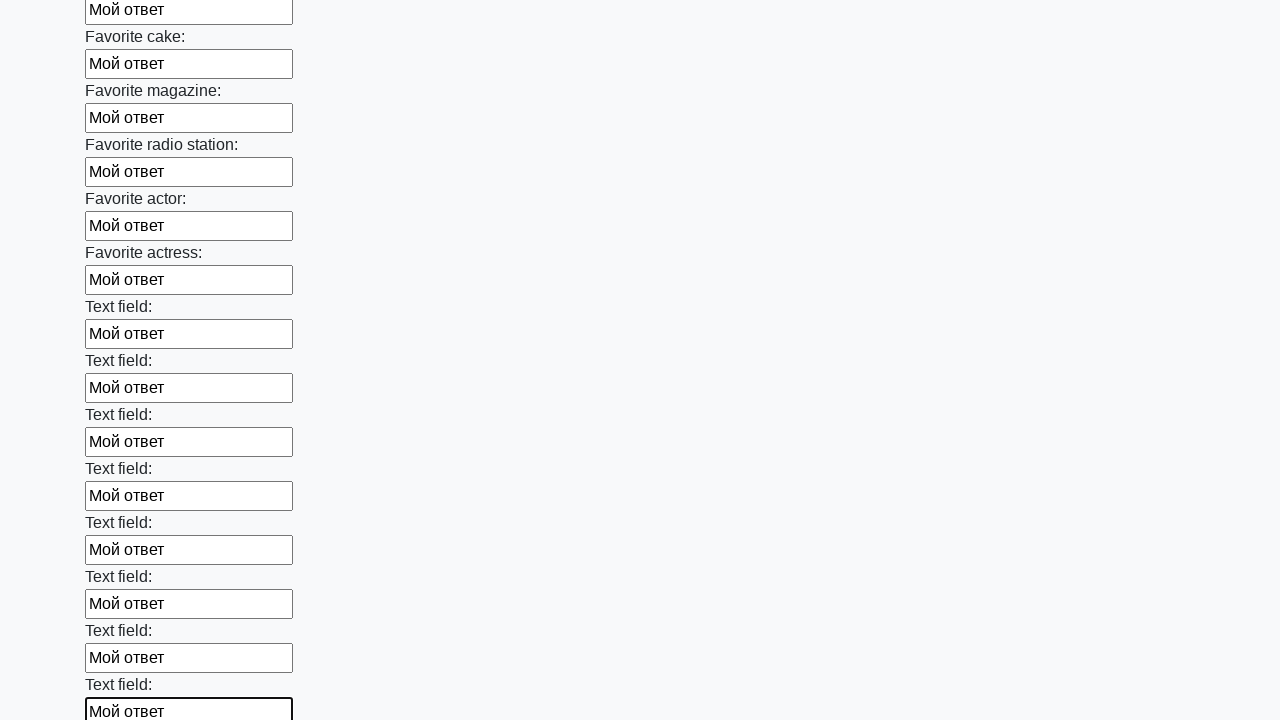

Filled input field with text 'Мой ответ' on input >> nth=34
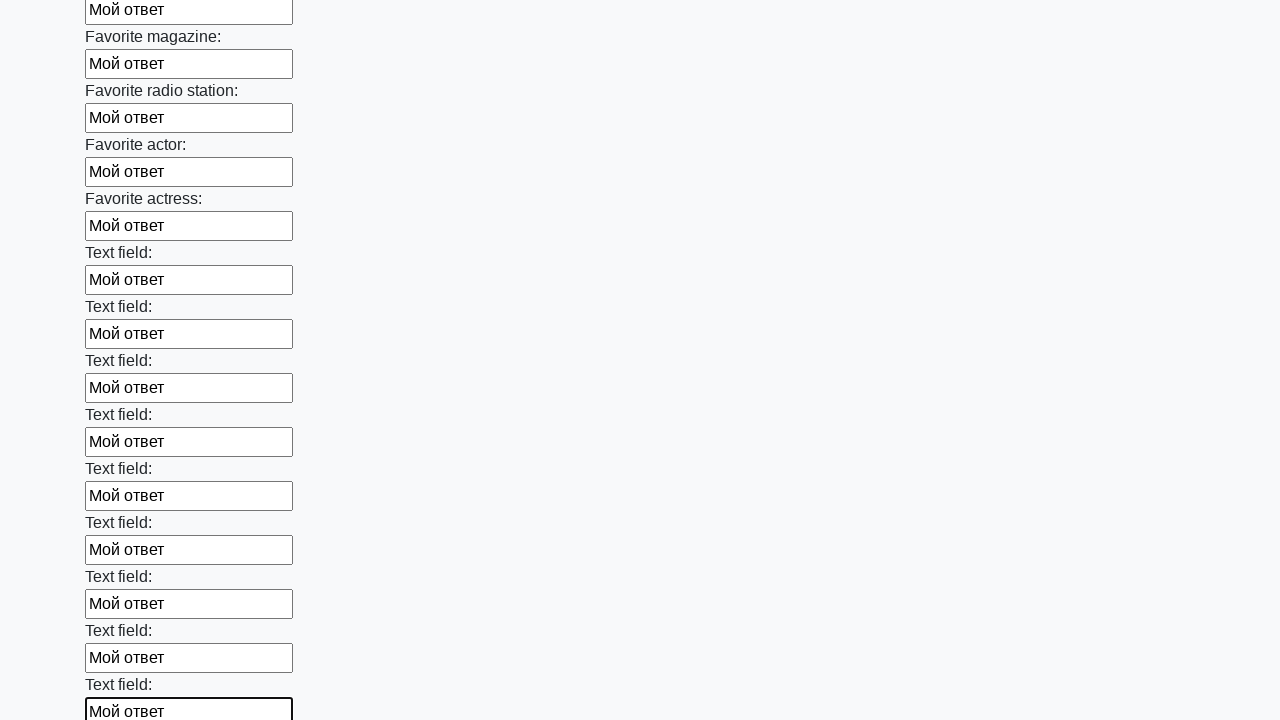

Filled input field with text 'Мой ответ' on input >> nth=35
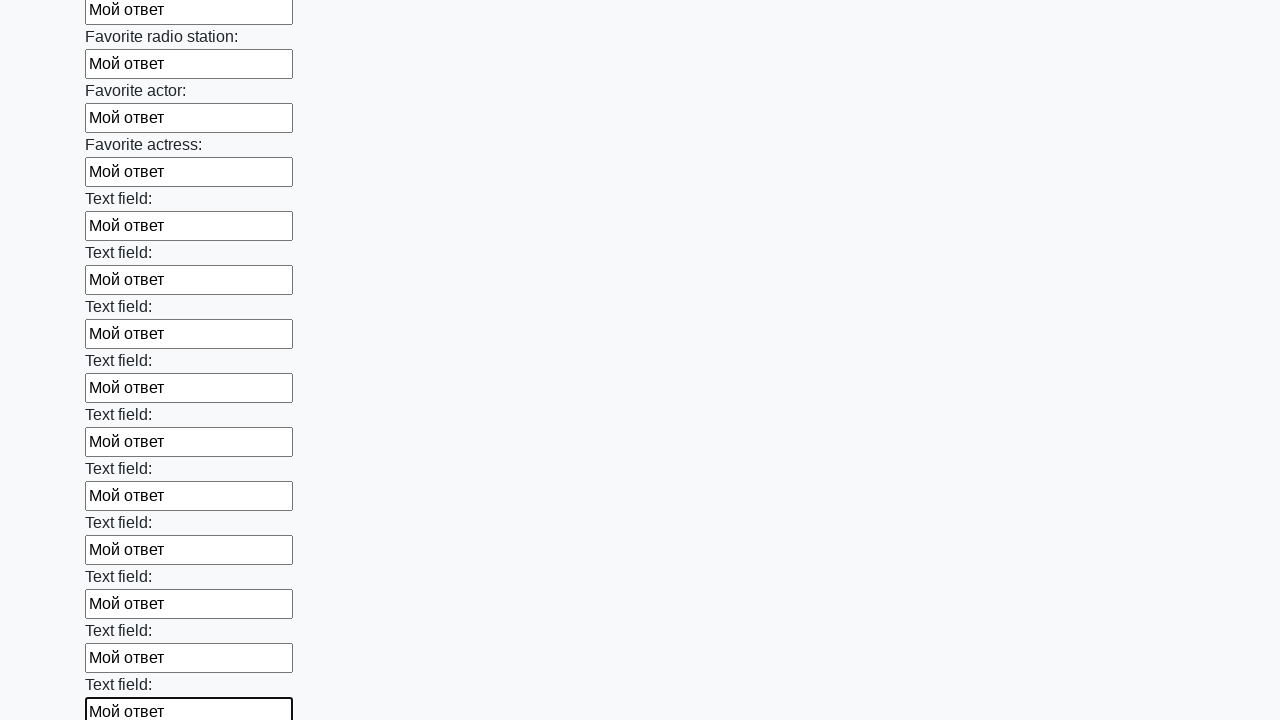

Filled input field with text 'Мой ответ' on input >> nth=36
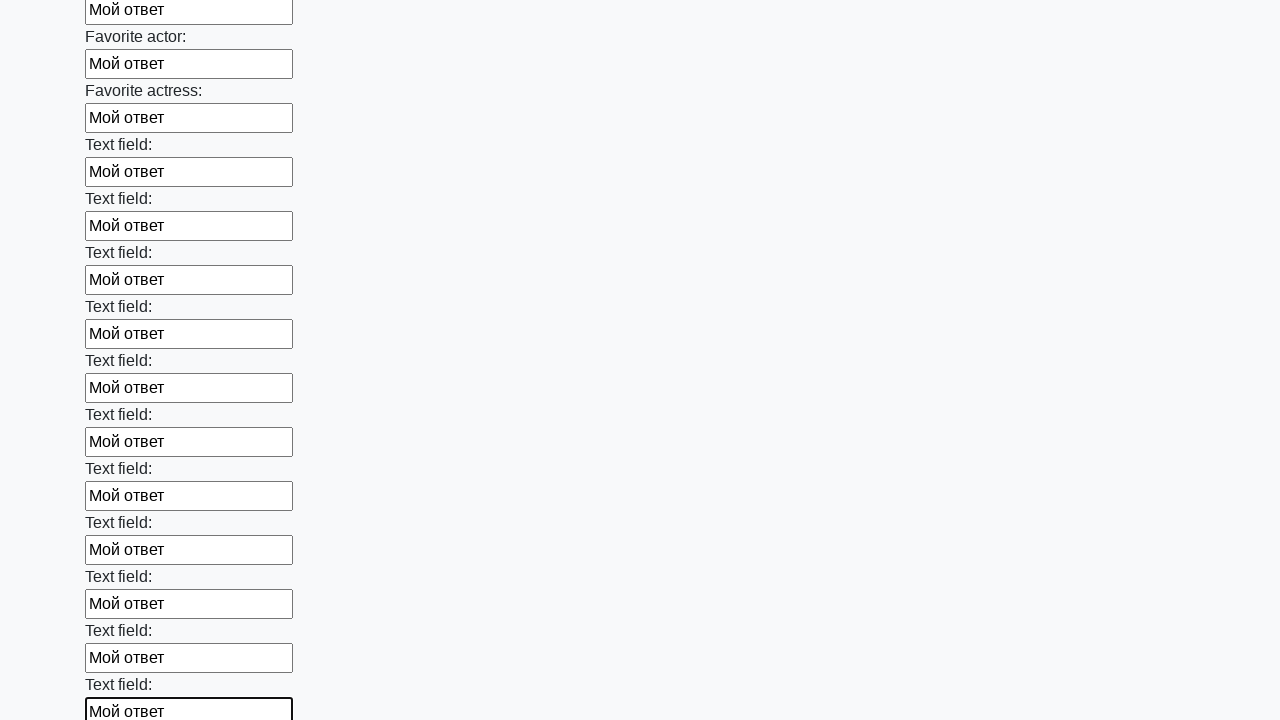

Filled input field with text 'Мой ответ' on input >> nth=37
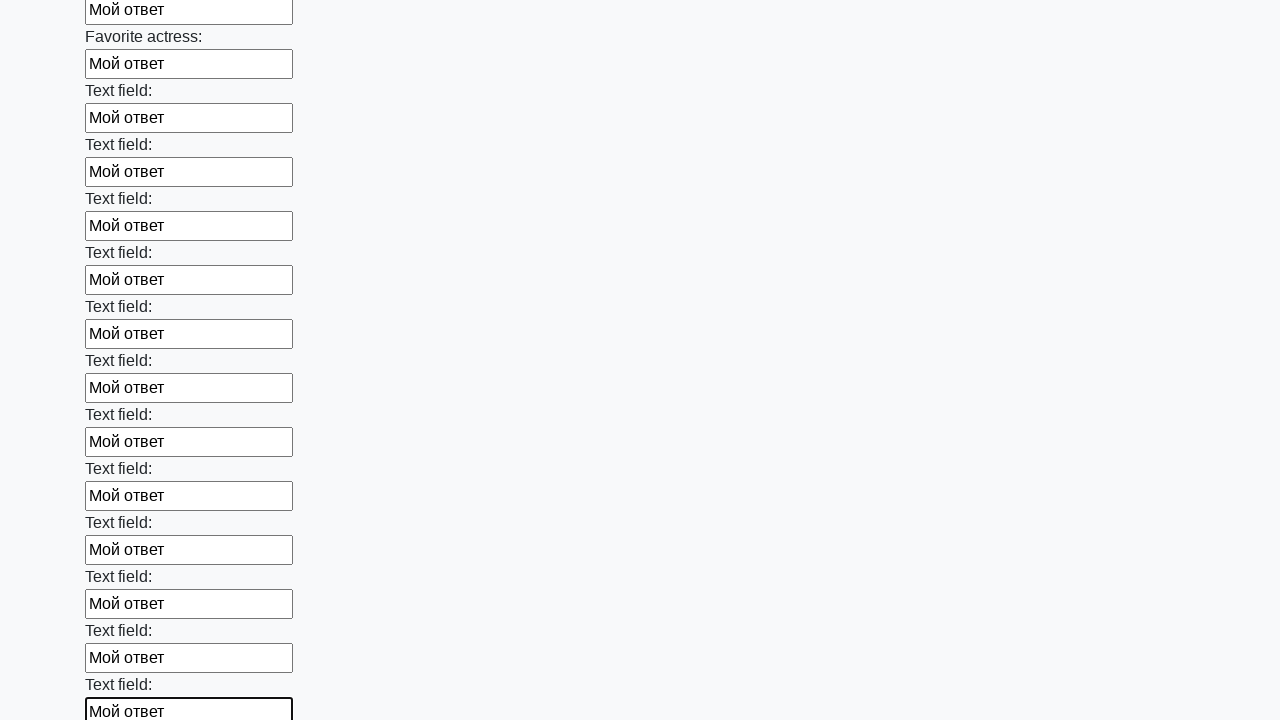

Filled input field with text 'Мой ответ' on input >> nth=38
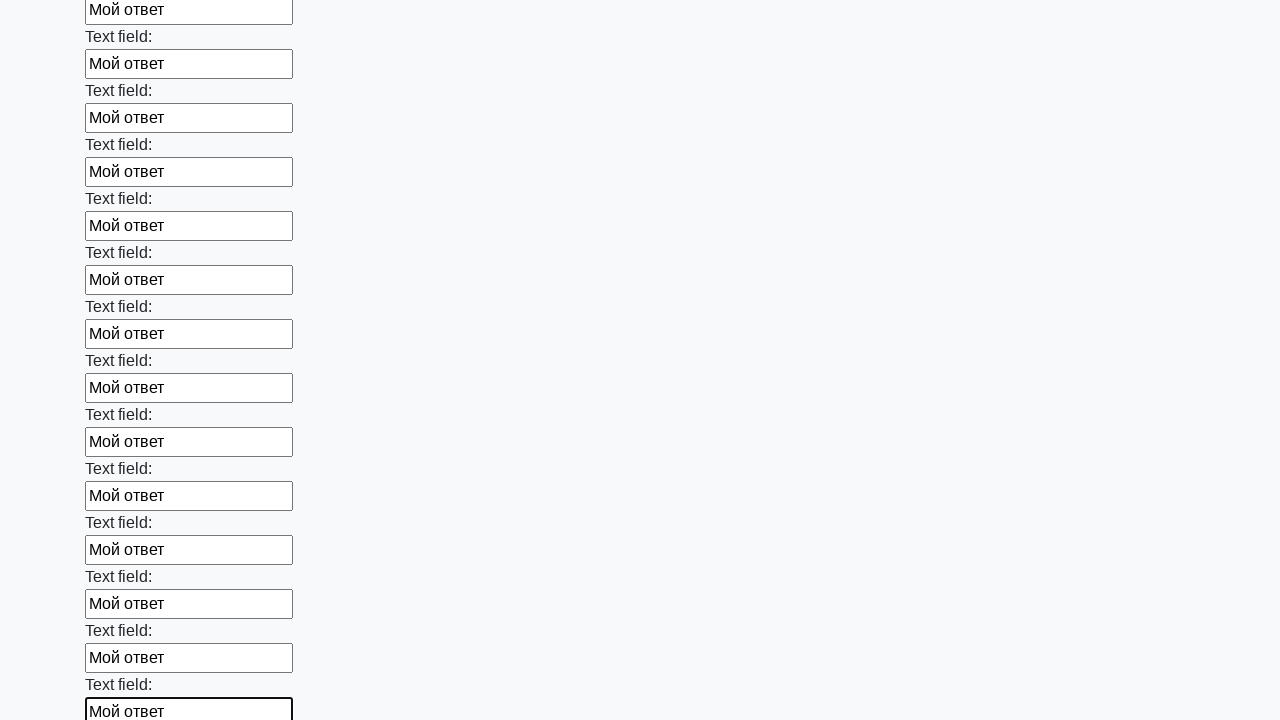

Filled input field with text 'Мой ответ' on input >> nth=39
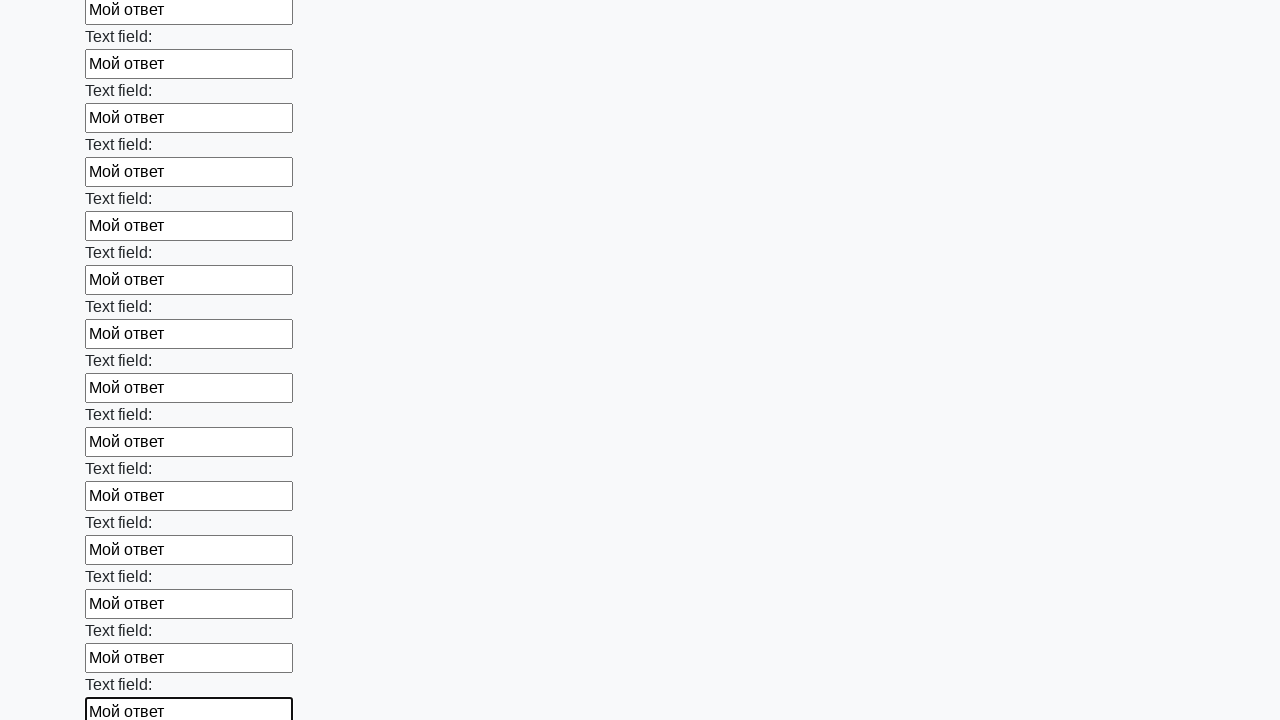

Filled input field with text 'Мой ответ' on input >> nth=40
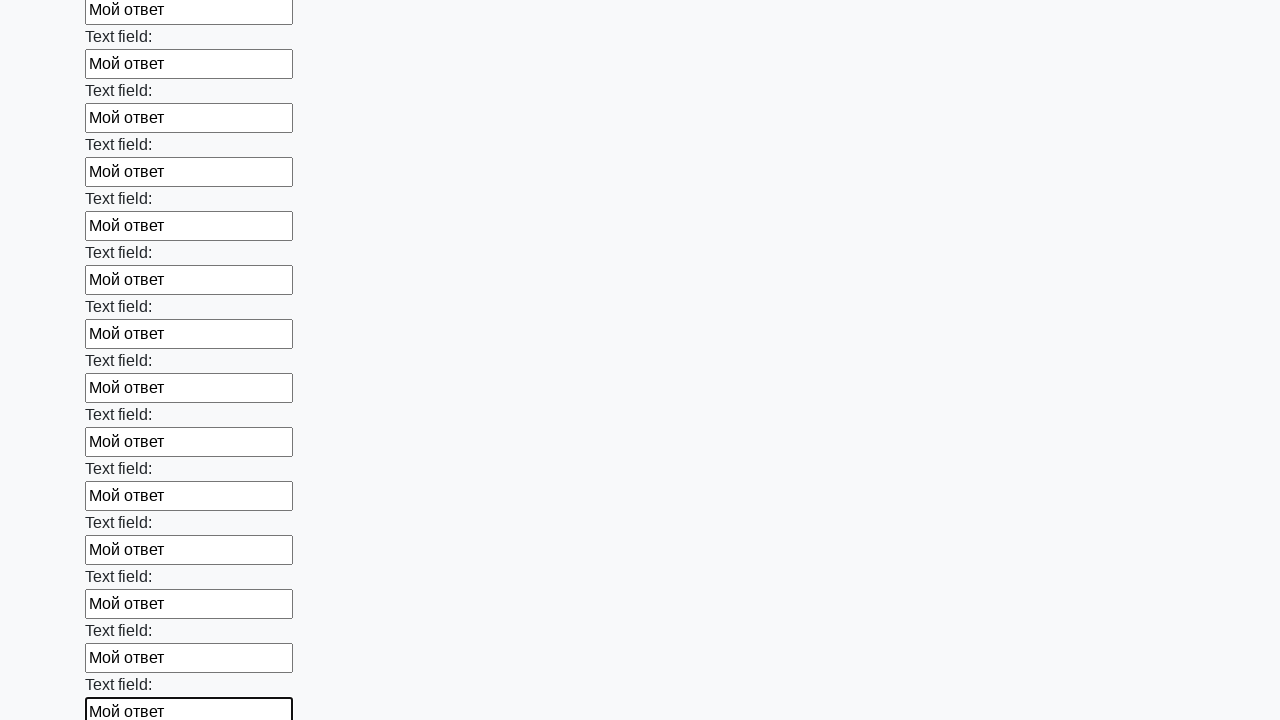

Filled input field with text 'Мой ответ' on input >> nth=41
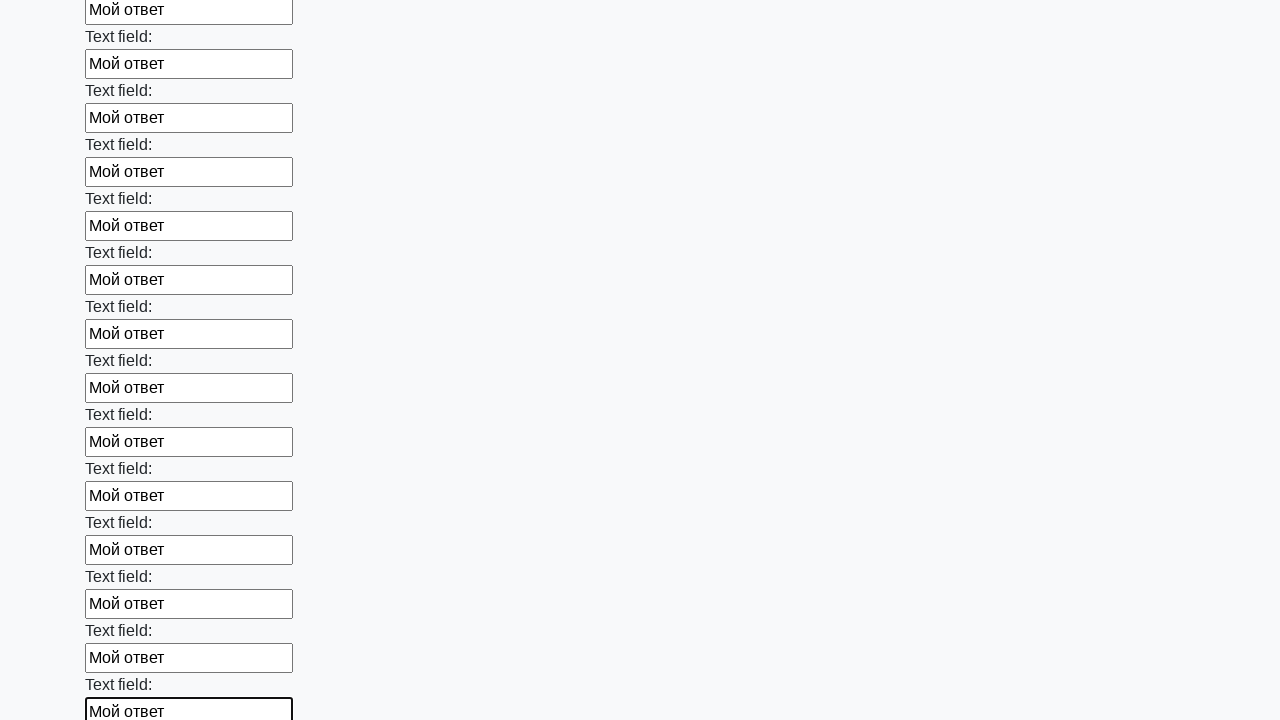

Filled input field with text 'Мой ответ' on input >> nth=42
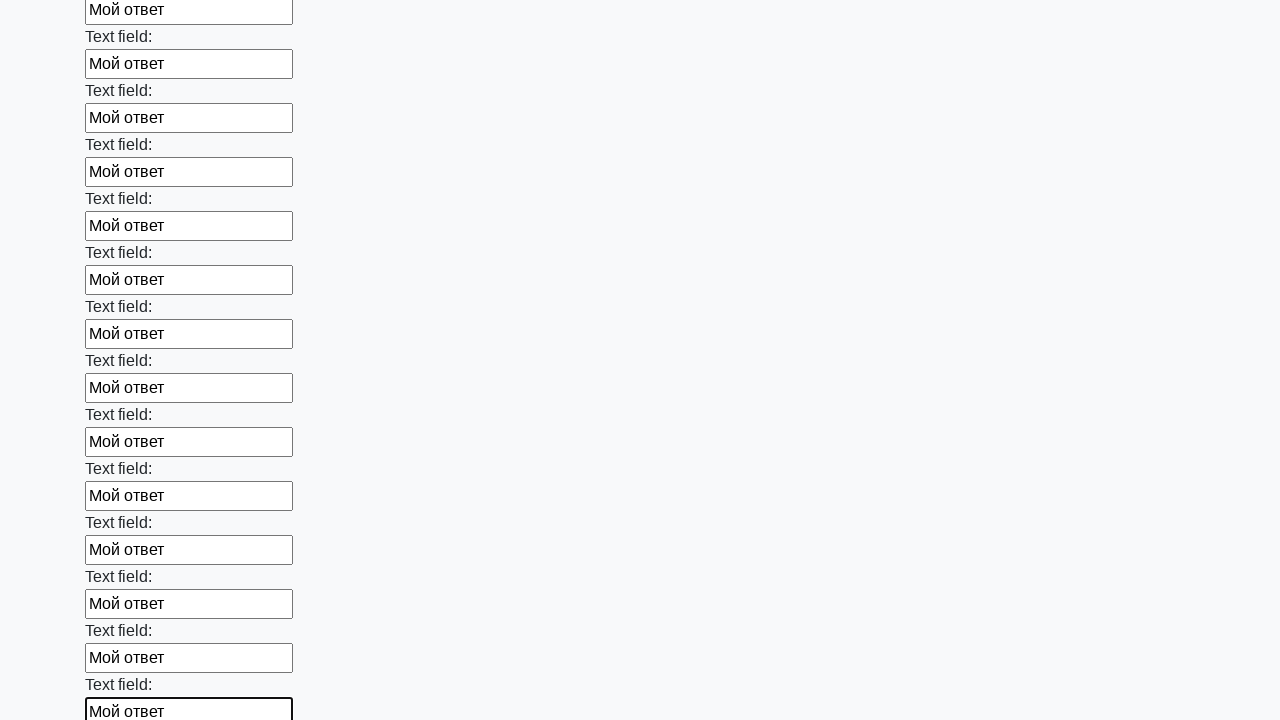

Filled input field with text 'Мой ответ' on input >> nth=43
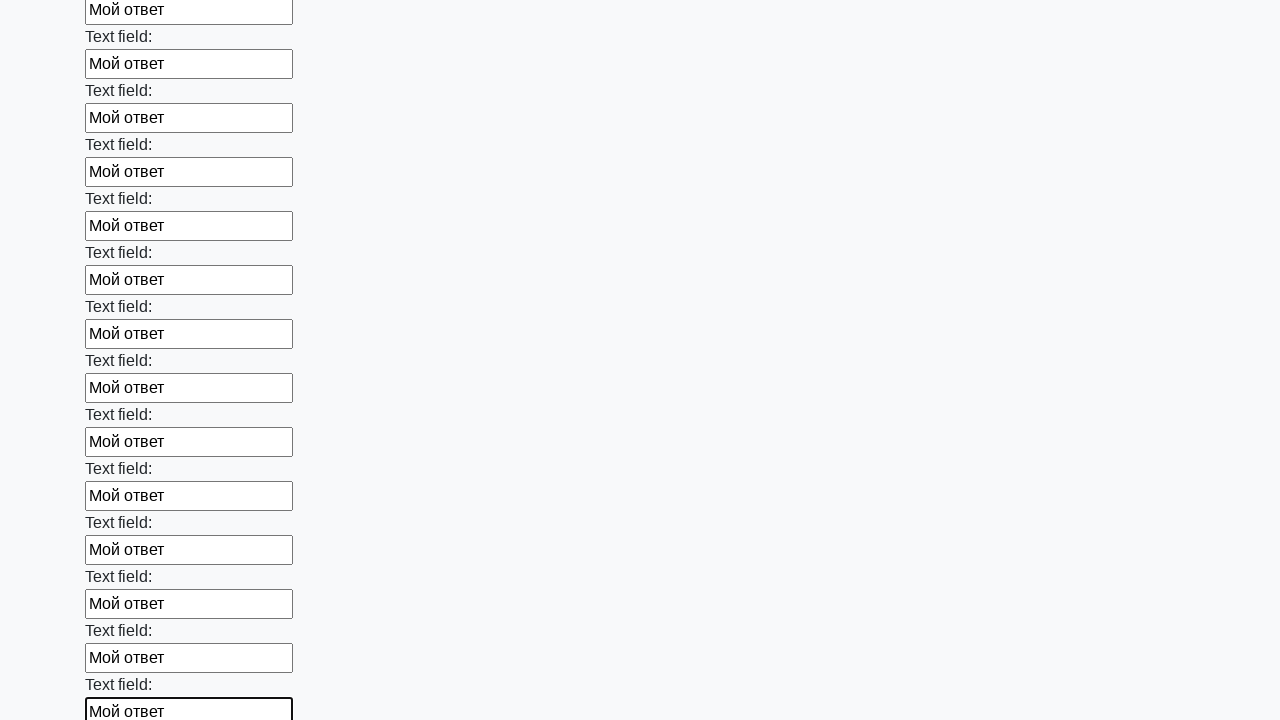

Filled input field with text 'Мой ответ' on input >> nth=44
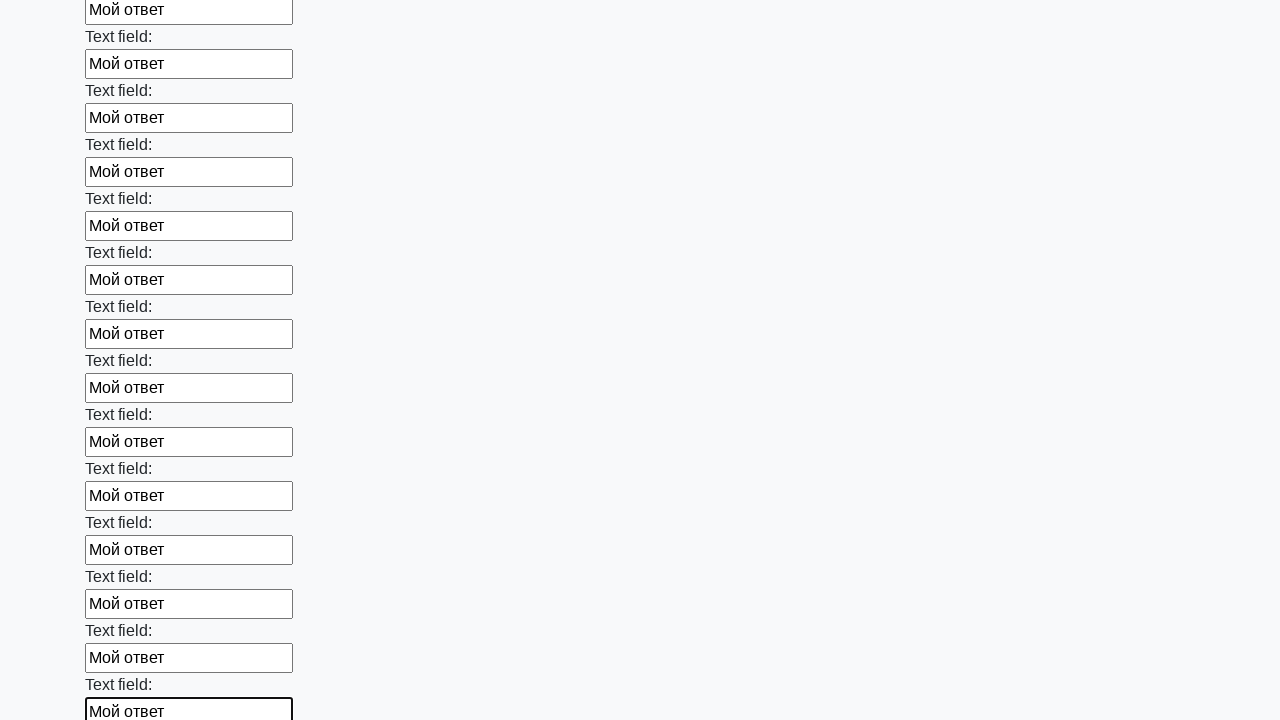

Filled input field with text 'Мой ответ' on input >> nth=45
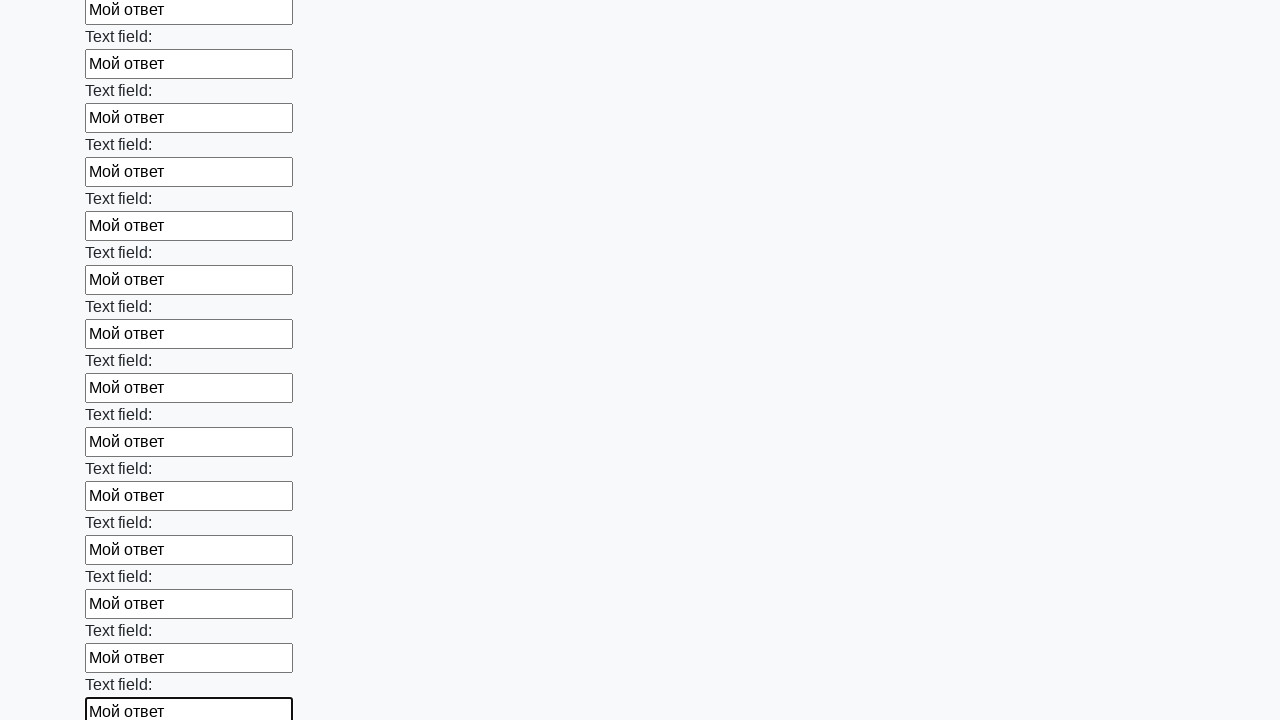

Filled input field with text 'Мой ответ' on input >> nth=46
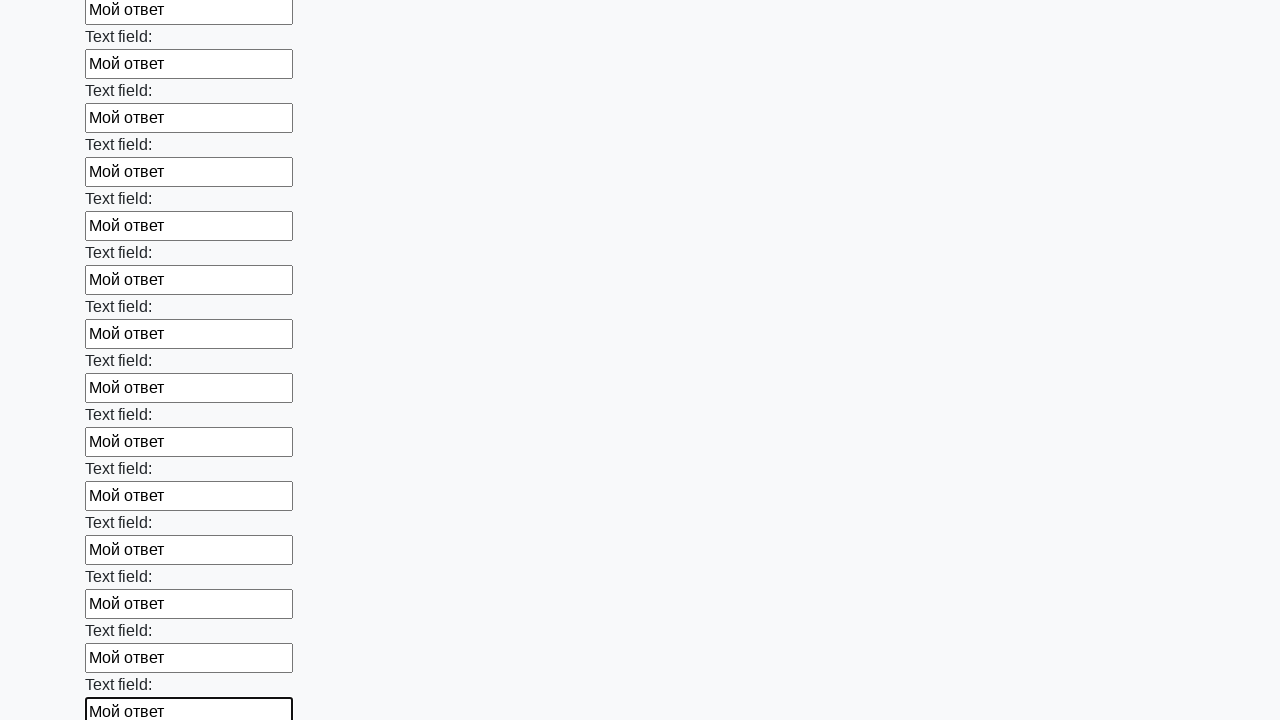

Filled input field with text 'Мой ответ' on input >> nth=47
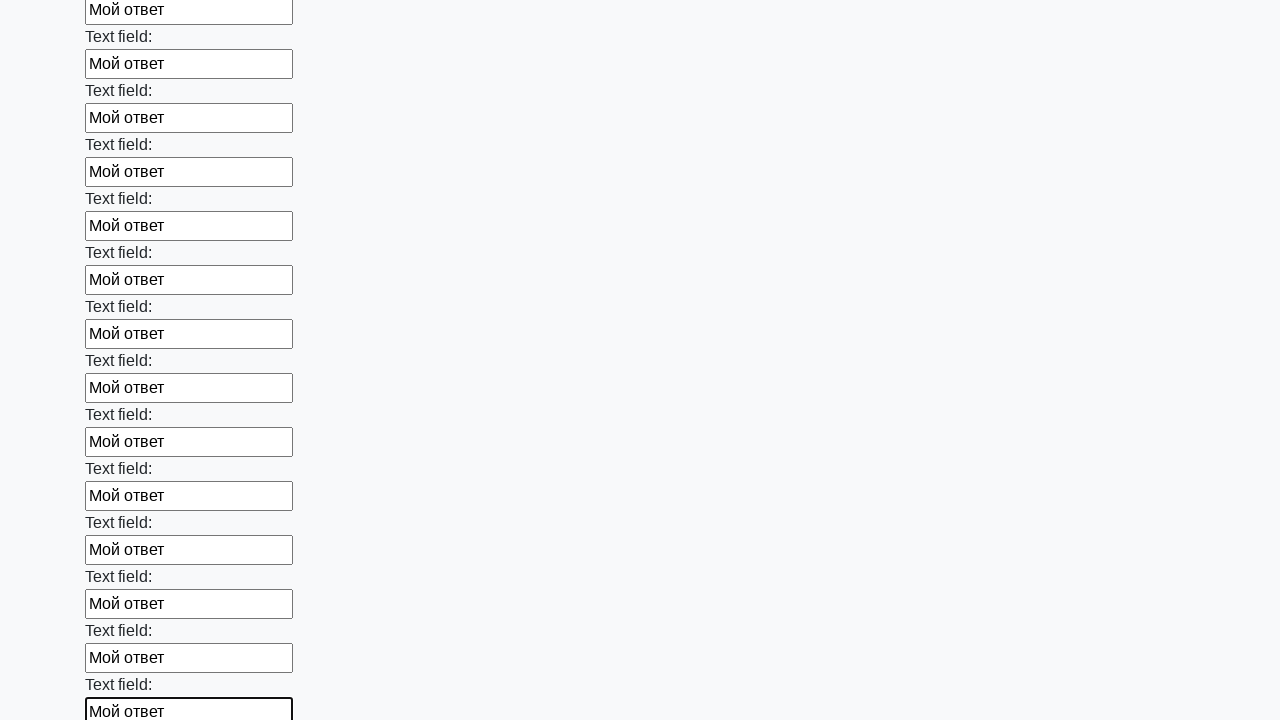

Filled input field with text 'Мой ответ' on input >> nth=48
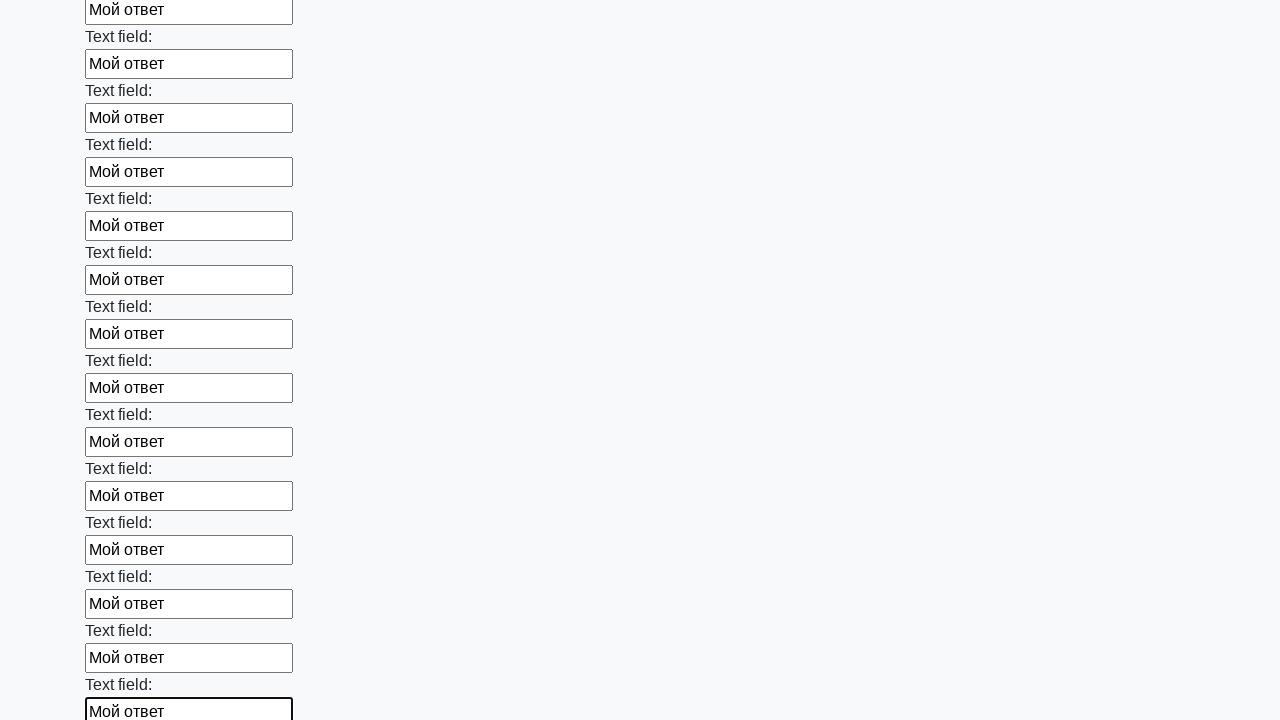

Filled input field with text 'Мой ответ' on input >> nth=49
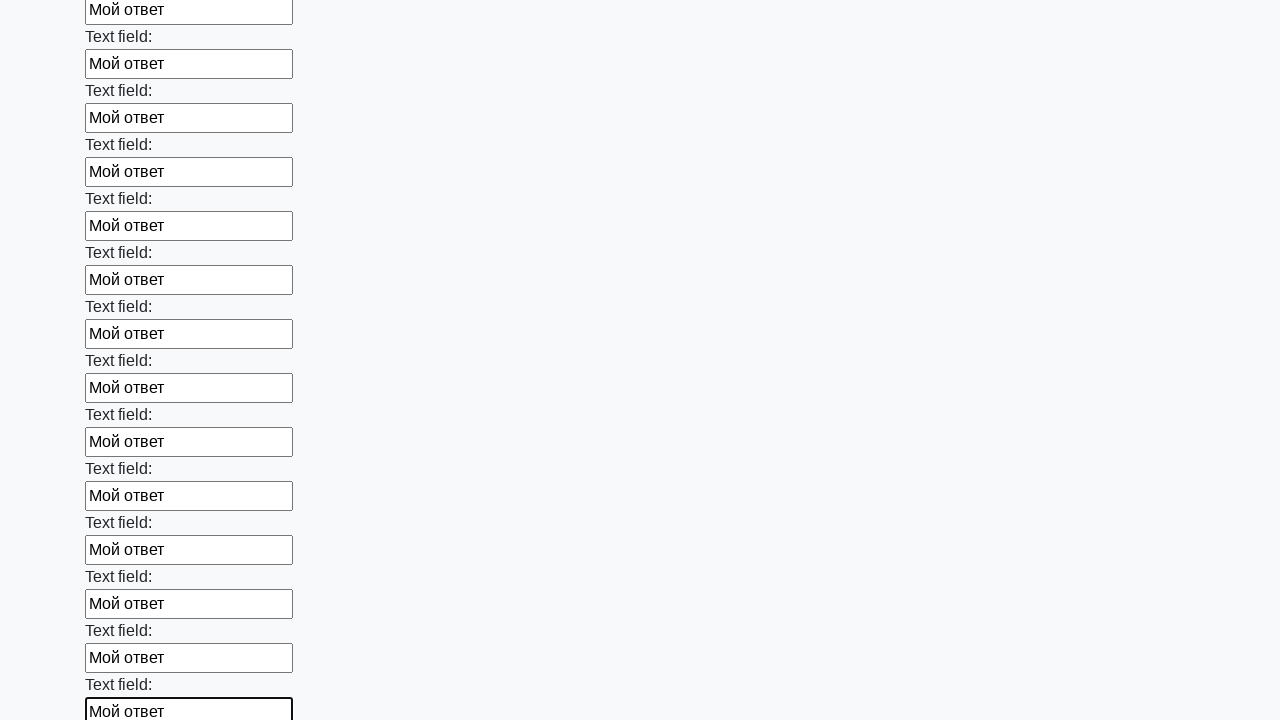

Filled input field with text 'Мой ответ' on input >> nth=50
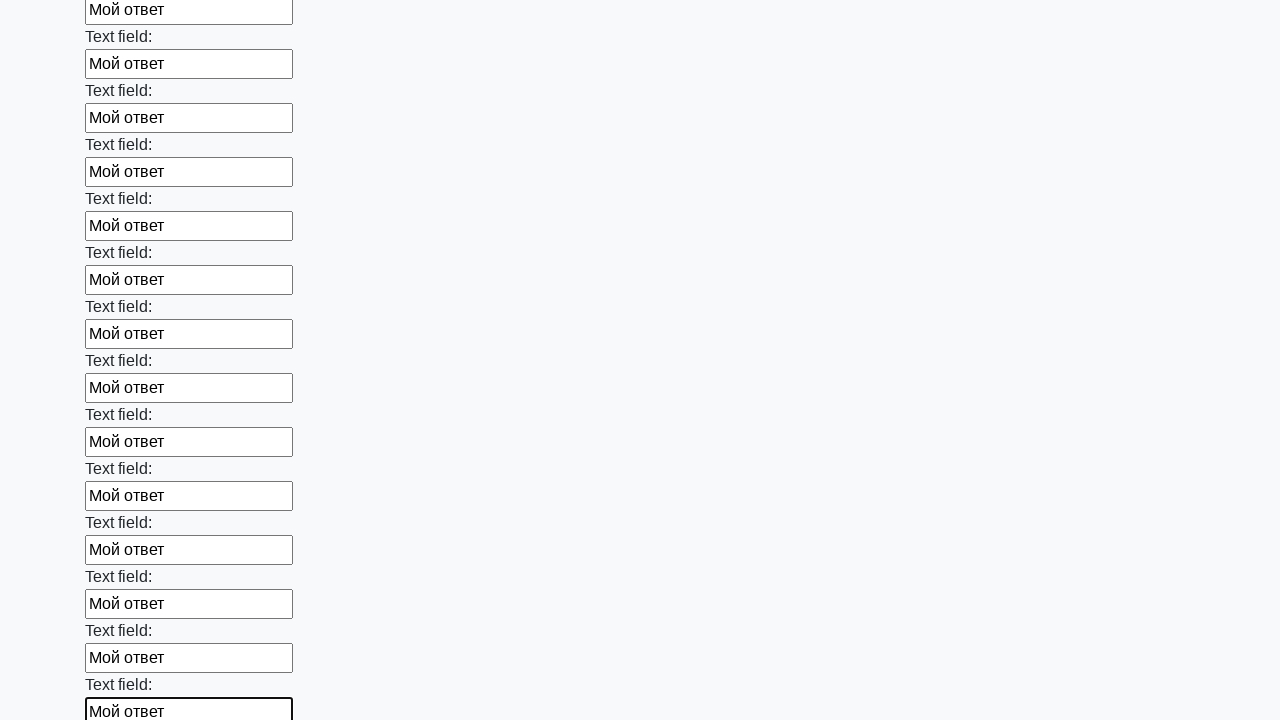

Filled input field with text 'Мой ответ' on input >> nth=51
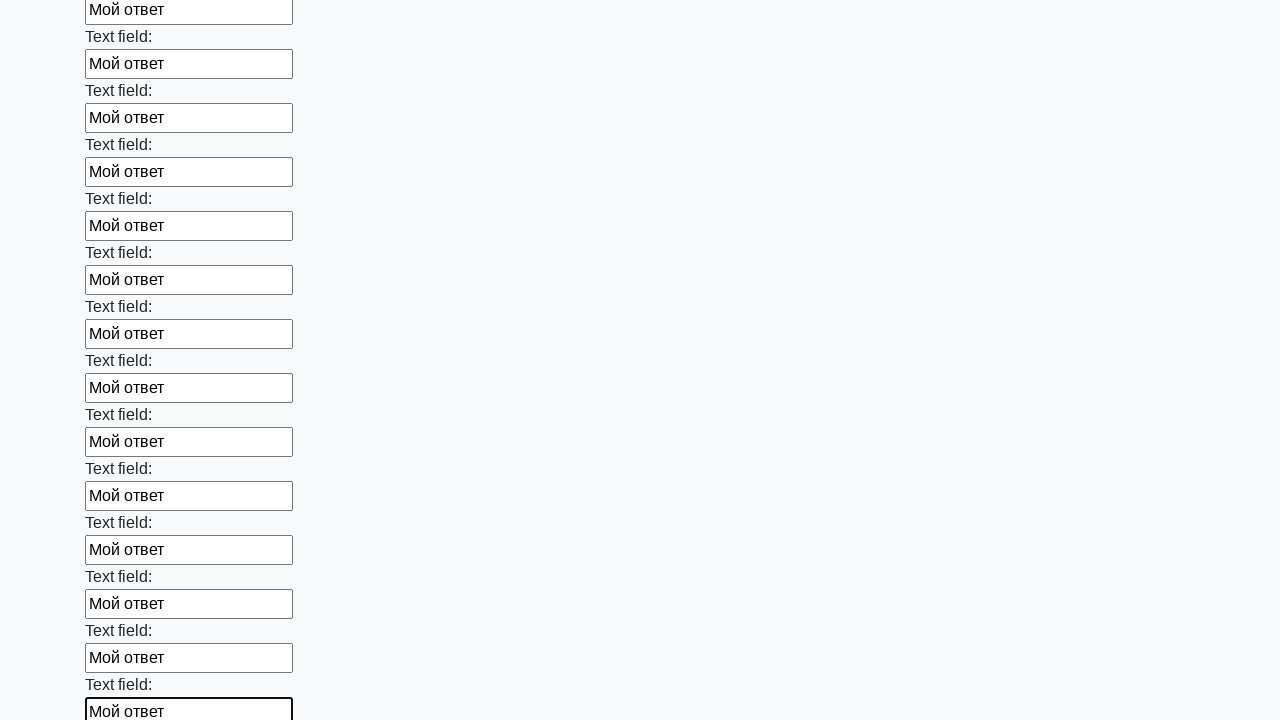

Filled input field with text 'Мой ответ' on input >> nth=52
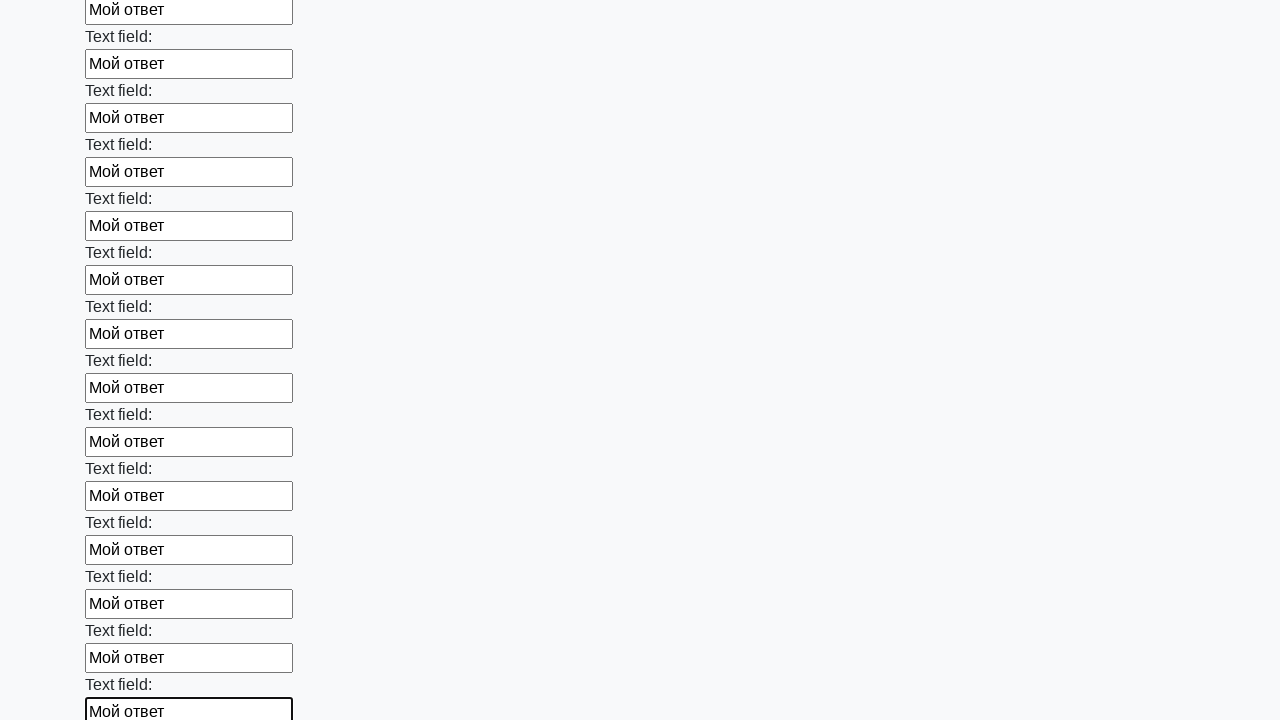

Filled input field with text 'Мой ответ' on input >> nth=53
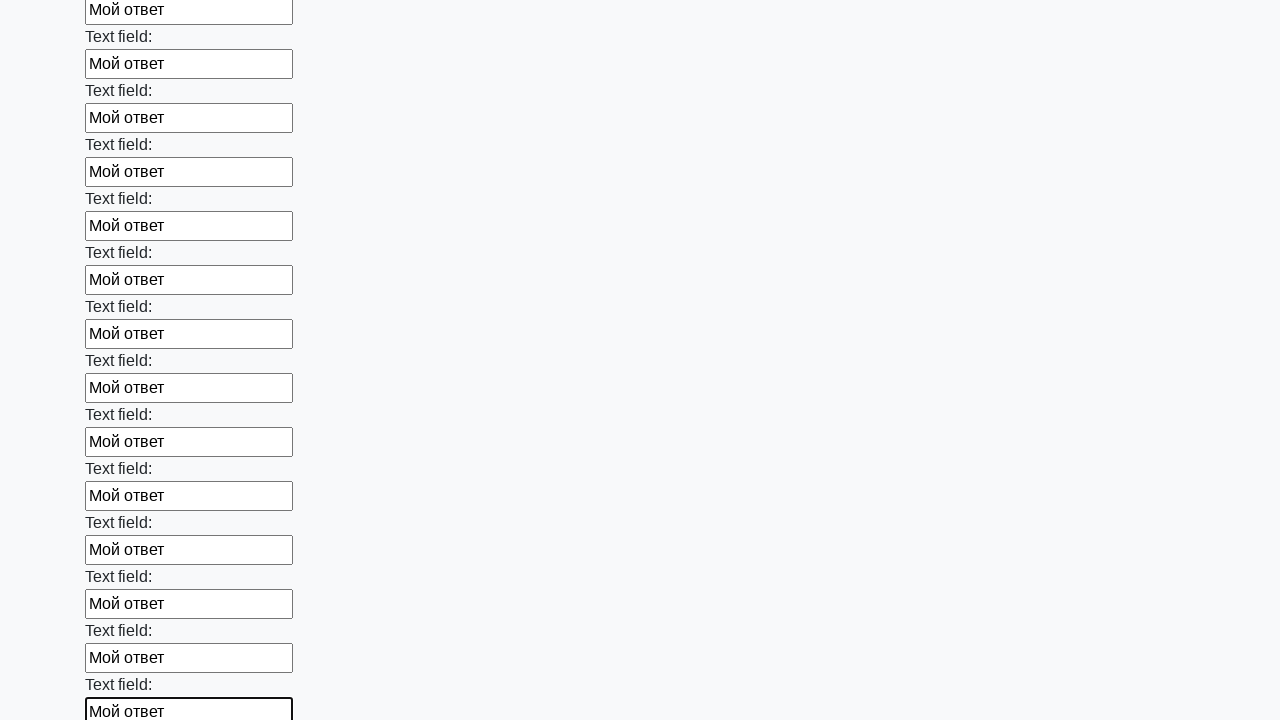

Filled input field with text 'Мой ответ' on input >> nth=54
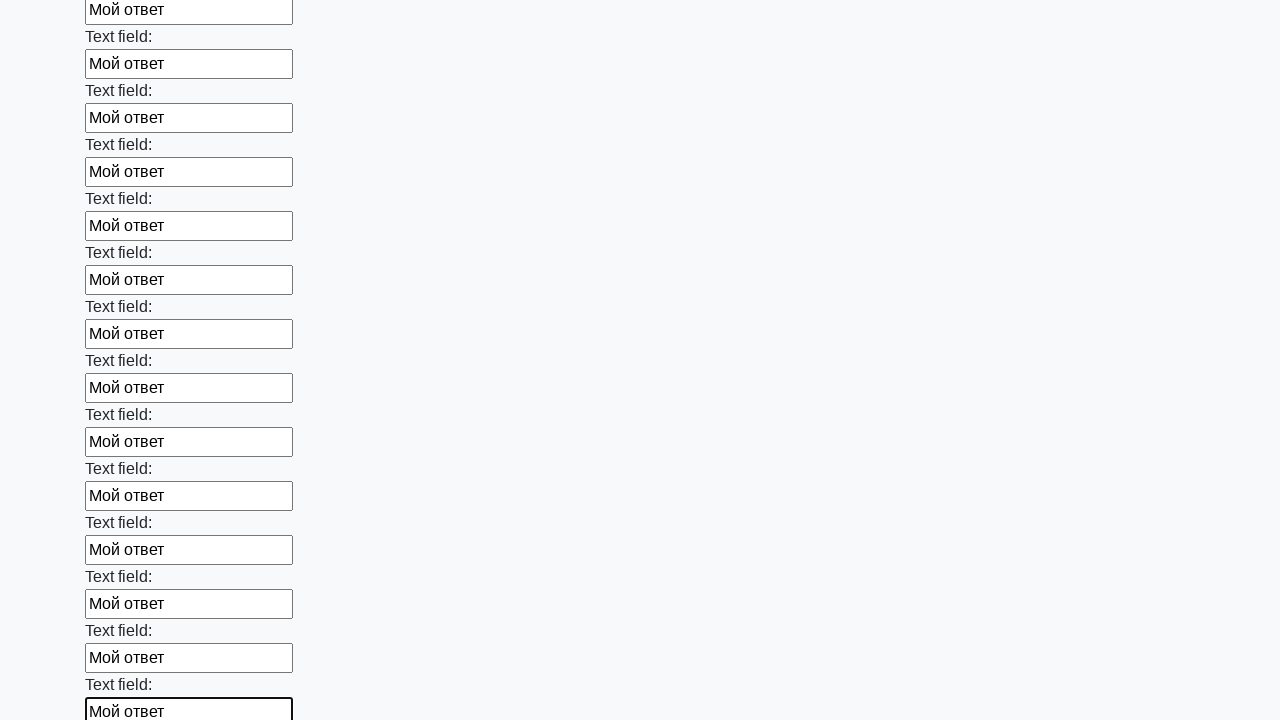

Filled input field with text 'Мой ответ' on input >> nth=55
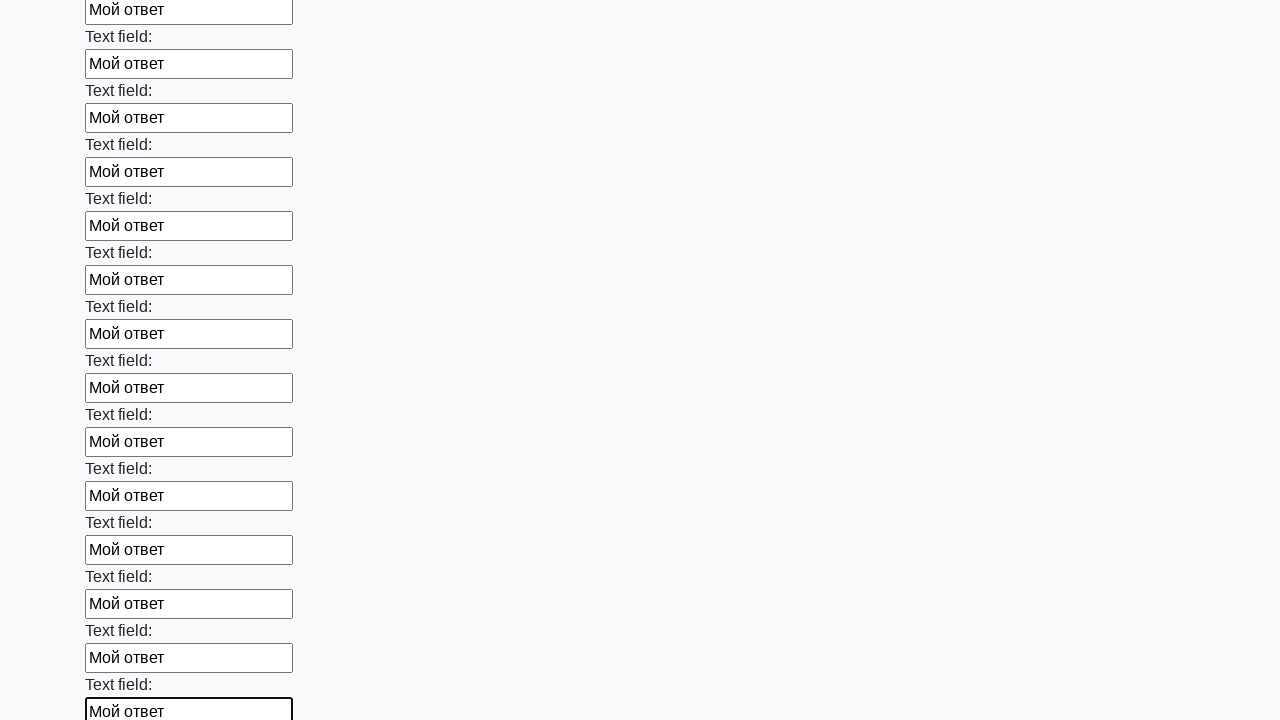

Filled input field with text 'Мой ответ' on input >> nth=56
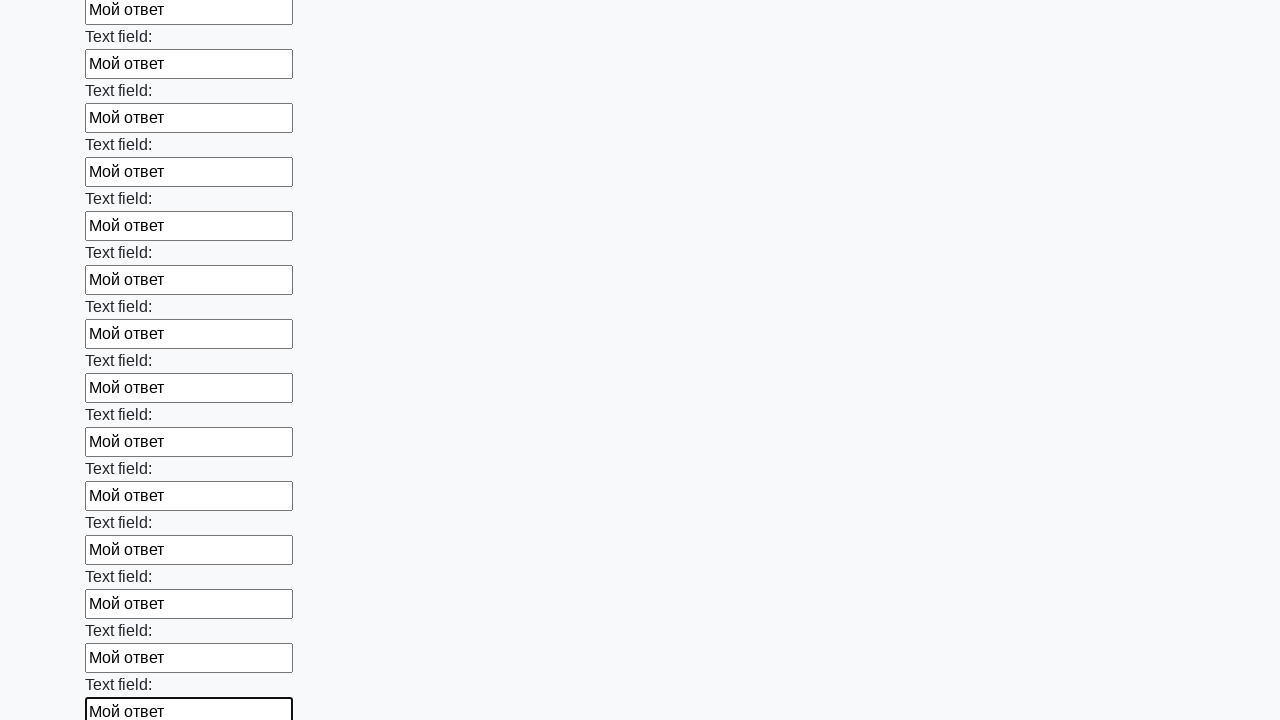

Filled input field with text 'Мой ответ' on input >> nth=57
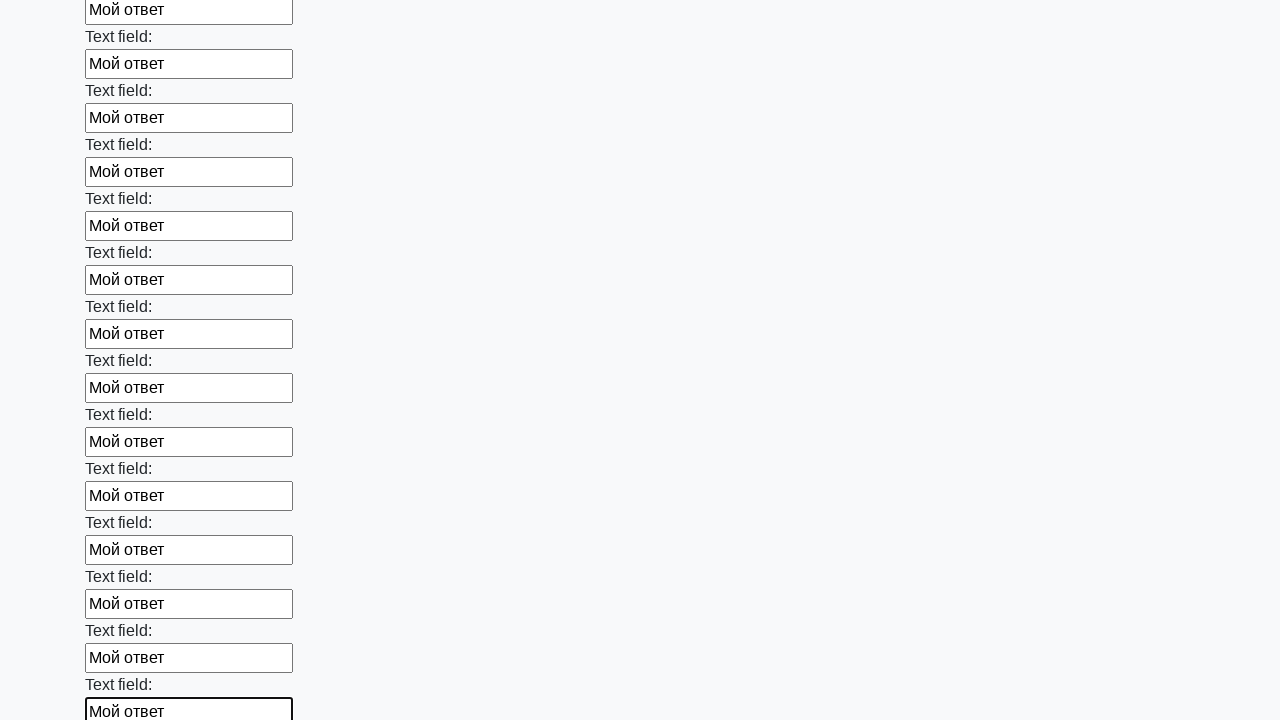

Filled input field with text 'Мой ответ' on input >> nth=58
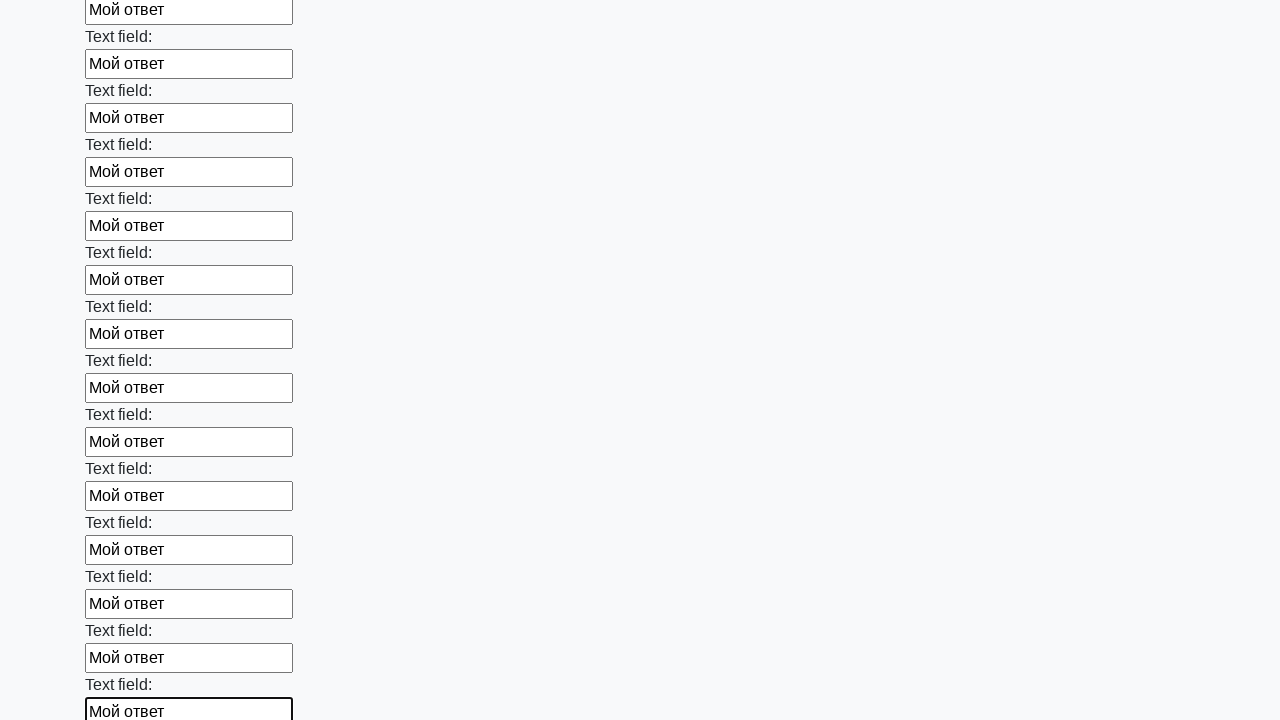

Filled input field with text 'Мой ответ' on input >> nth=59
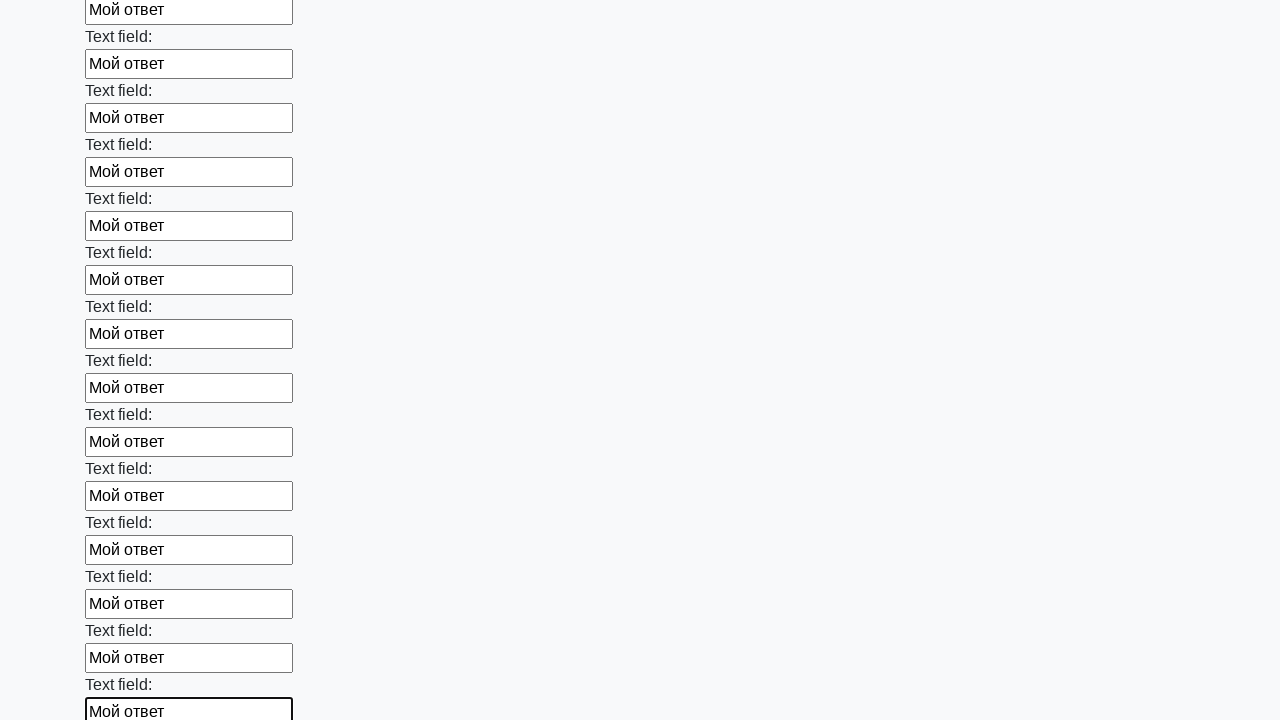

Filled input field with text 'Мой ответ' on input >> nth=60
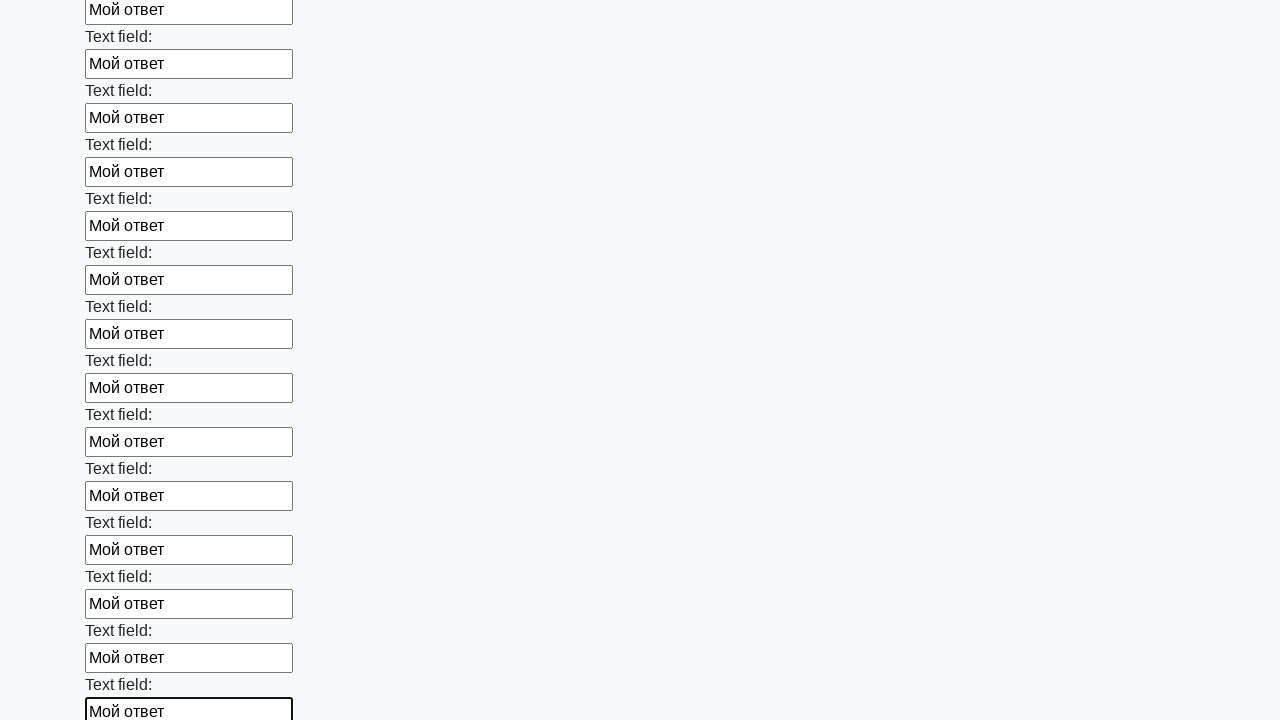

Filled input field with text 'Мой ответ' on input >> nth=61
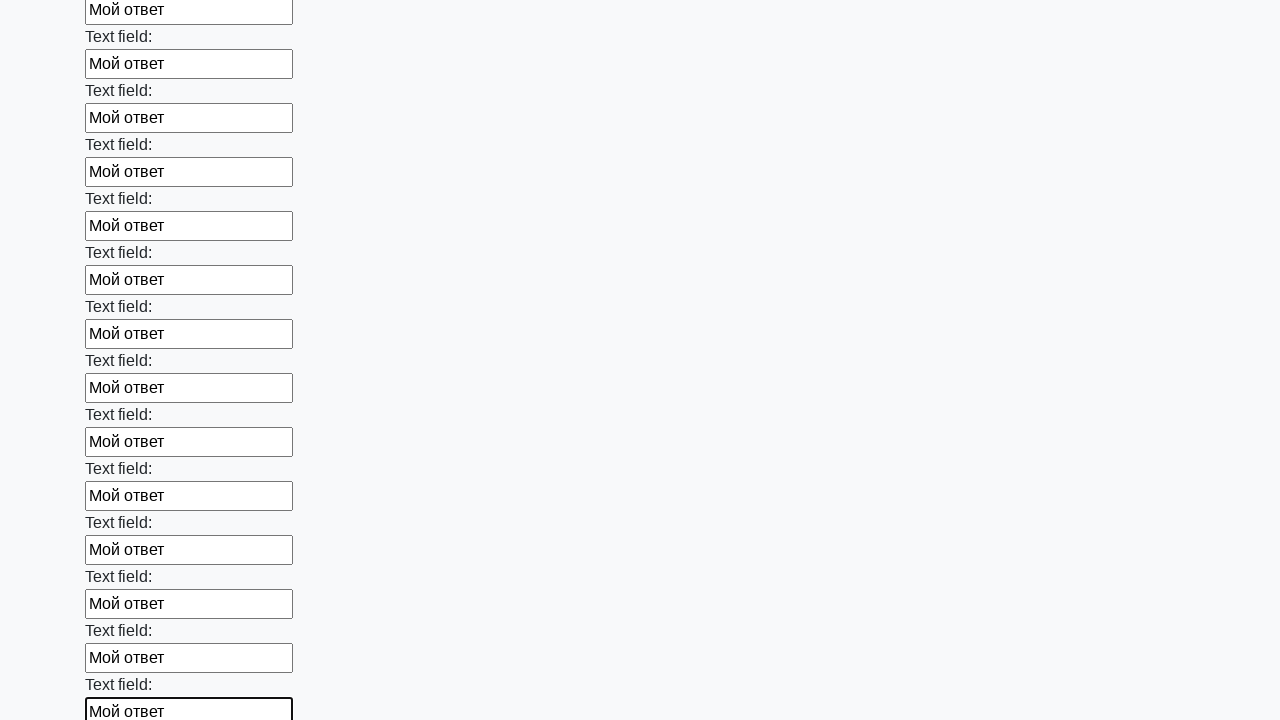

Filled input field with text 'Мой ответ' on input >> nth=62
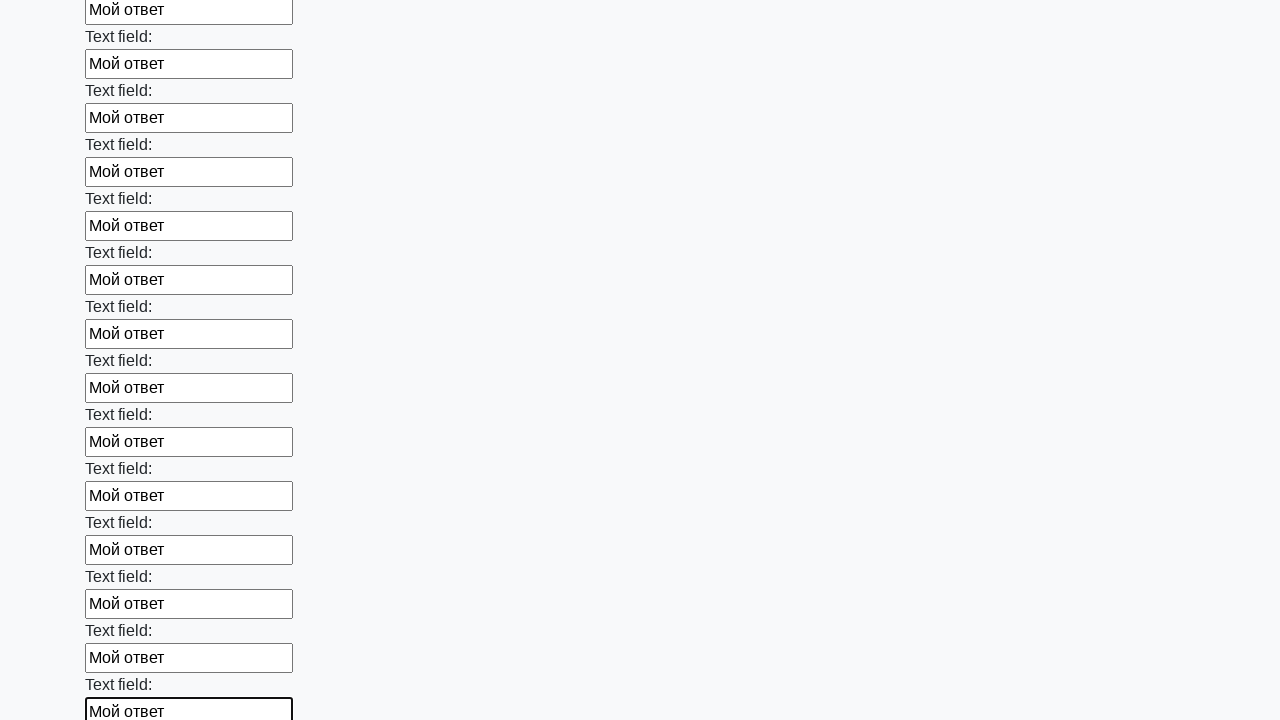

Filled input field with text 'Мой ответ' on input >> nth=63
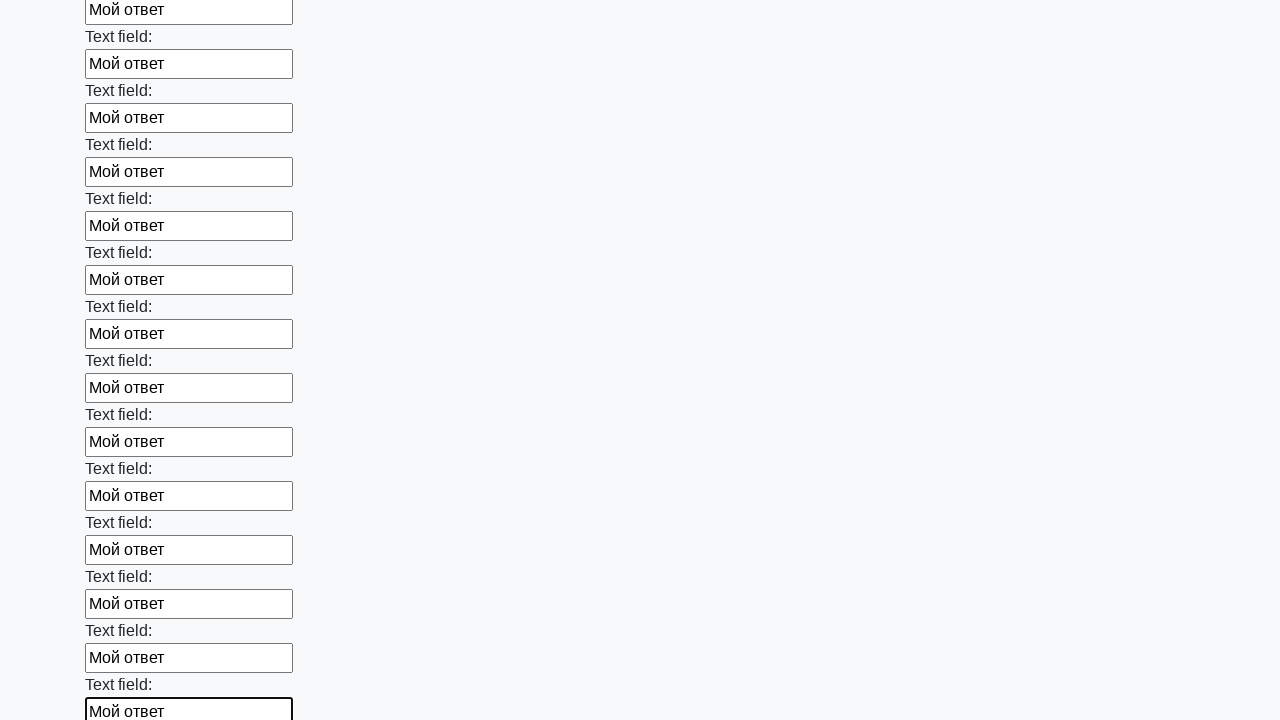

Filled input field with text 'Мой ответ' on input >> nth=64
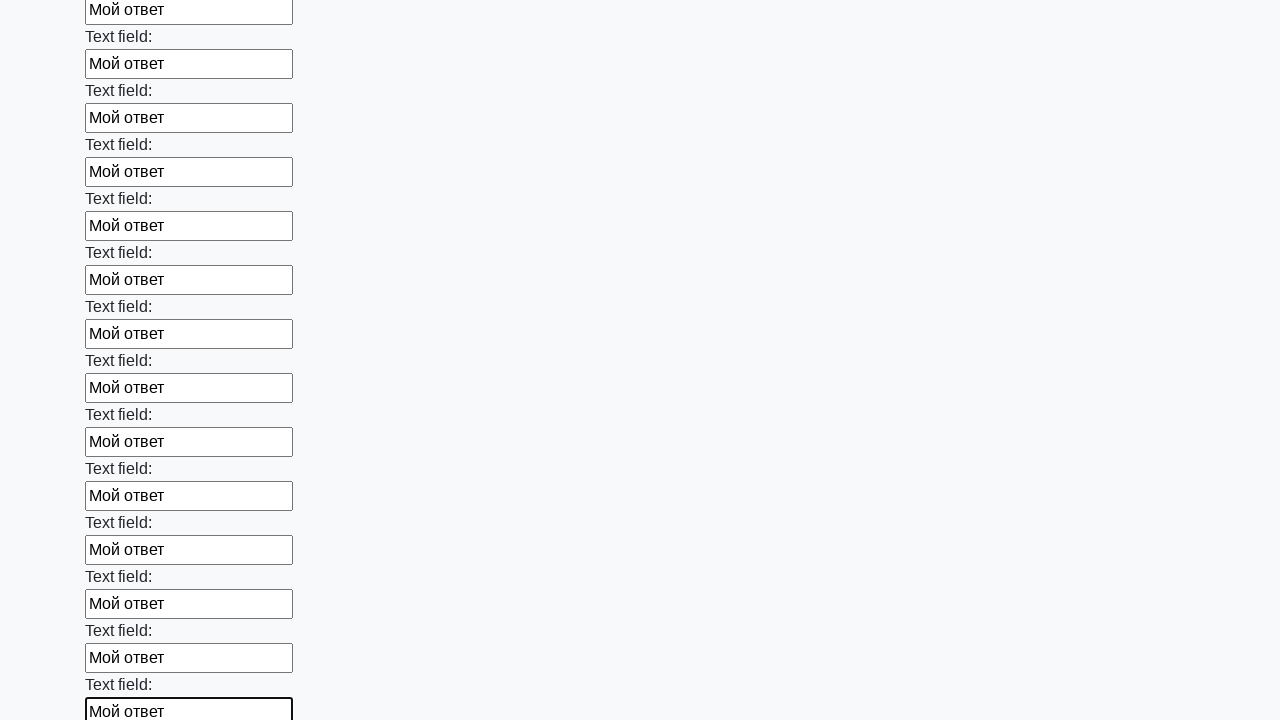

Filled input field with text 'Мой ответ' on input >> nth=65
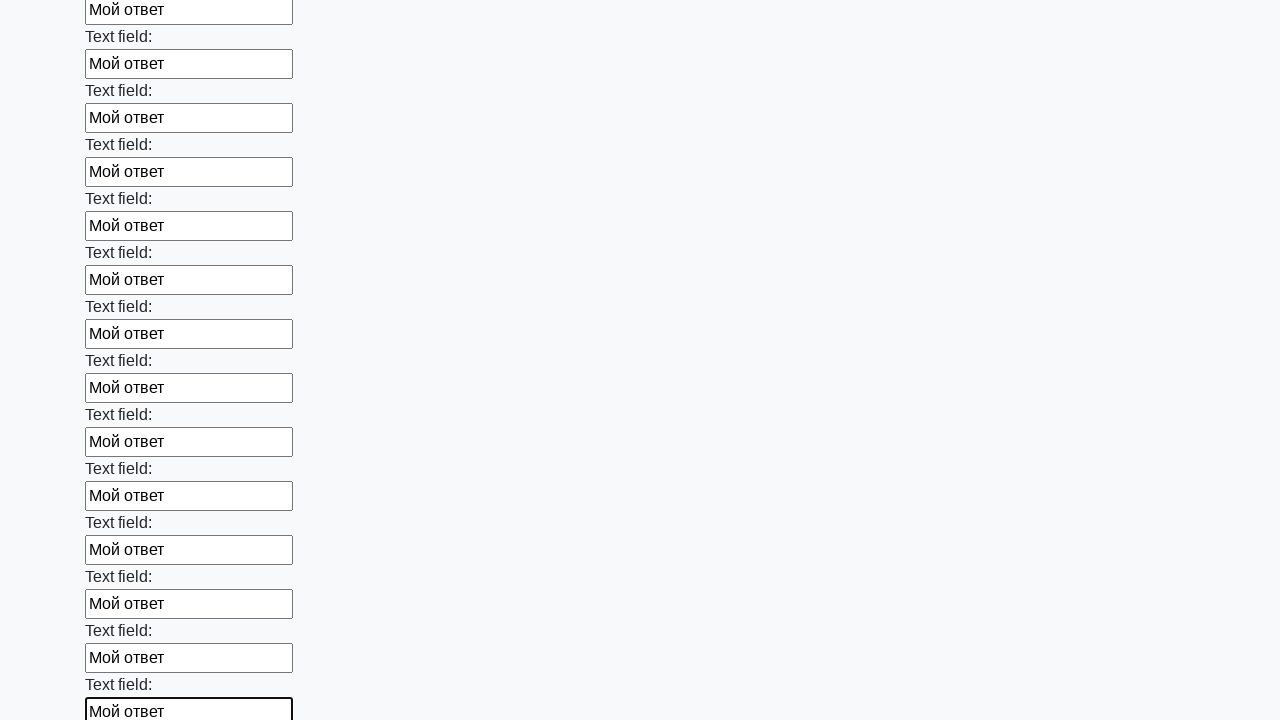

Filled input field with text 'Мой ответ' on input >> nth=66
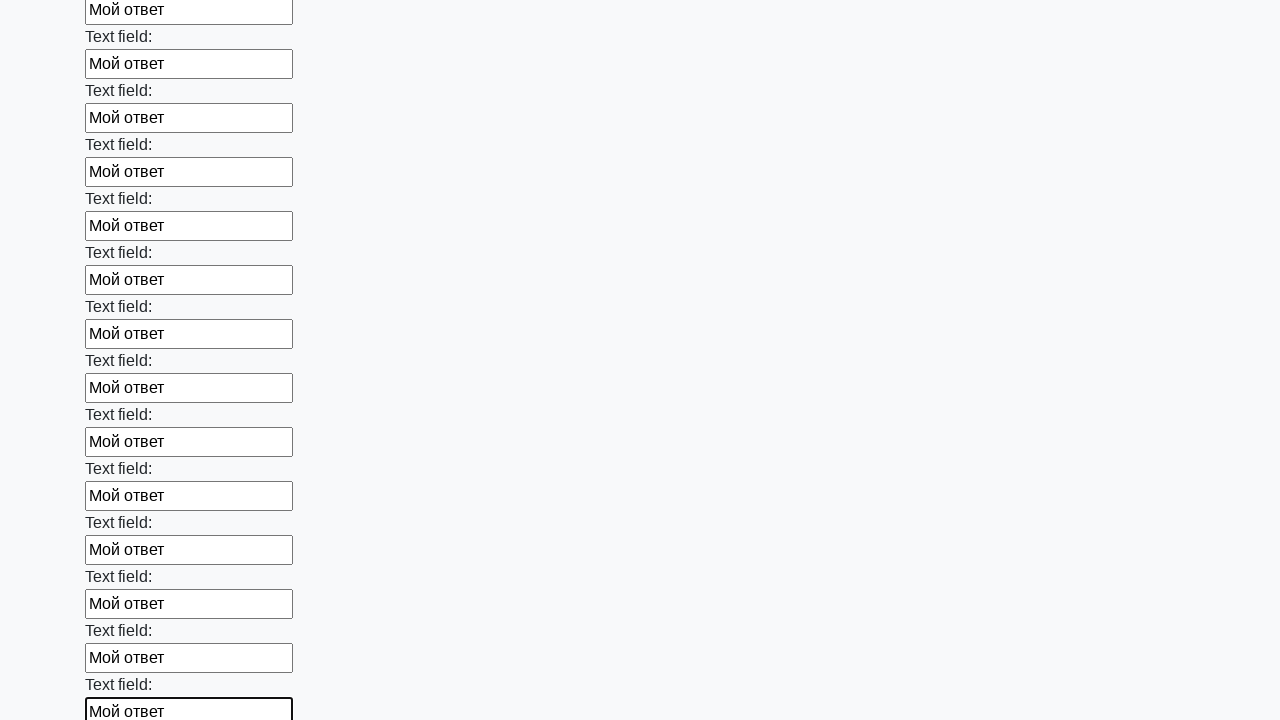

Filled input field with text 'Мой ответ' on input >> nth=67
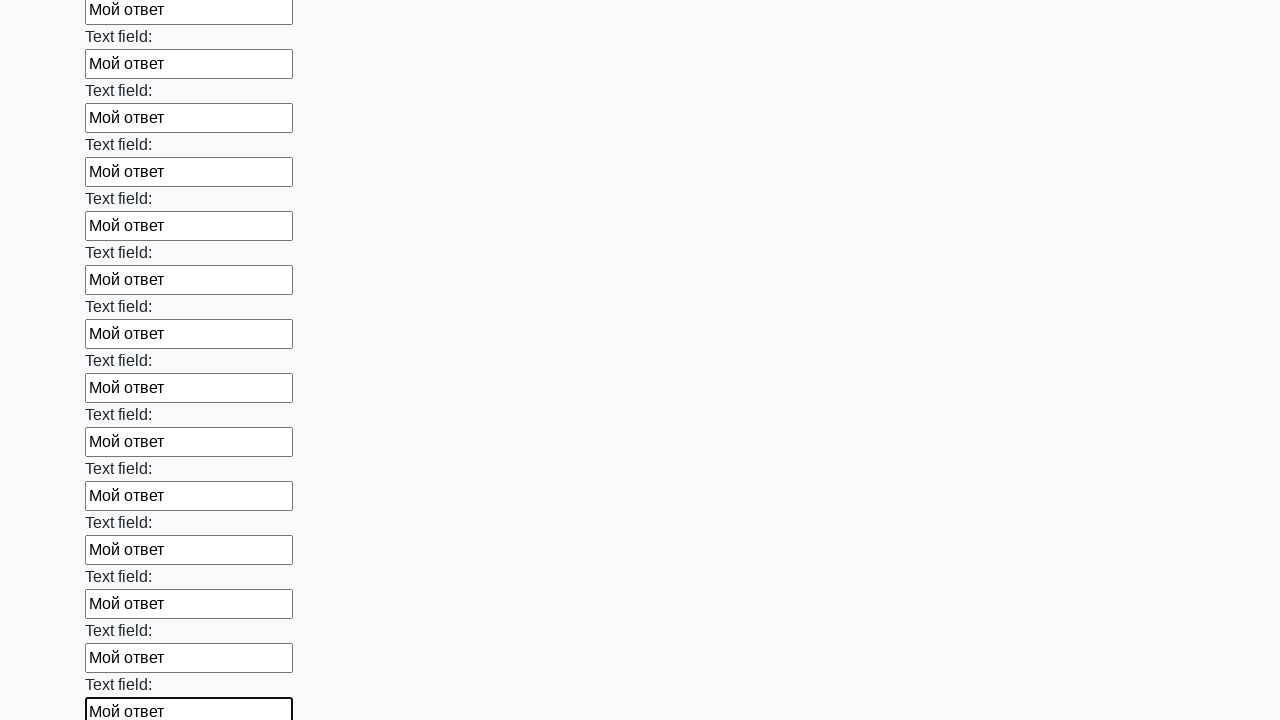

Filled input field with text 'Мой ответ' on input >> nth=68
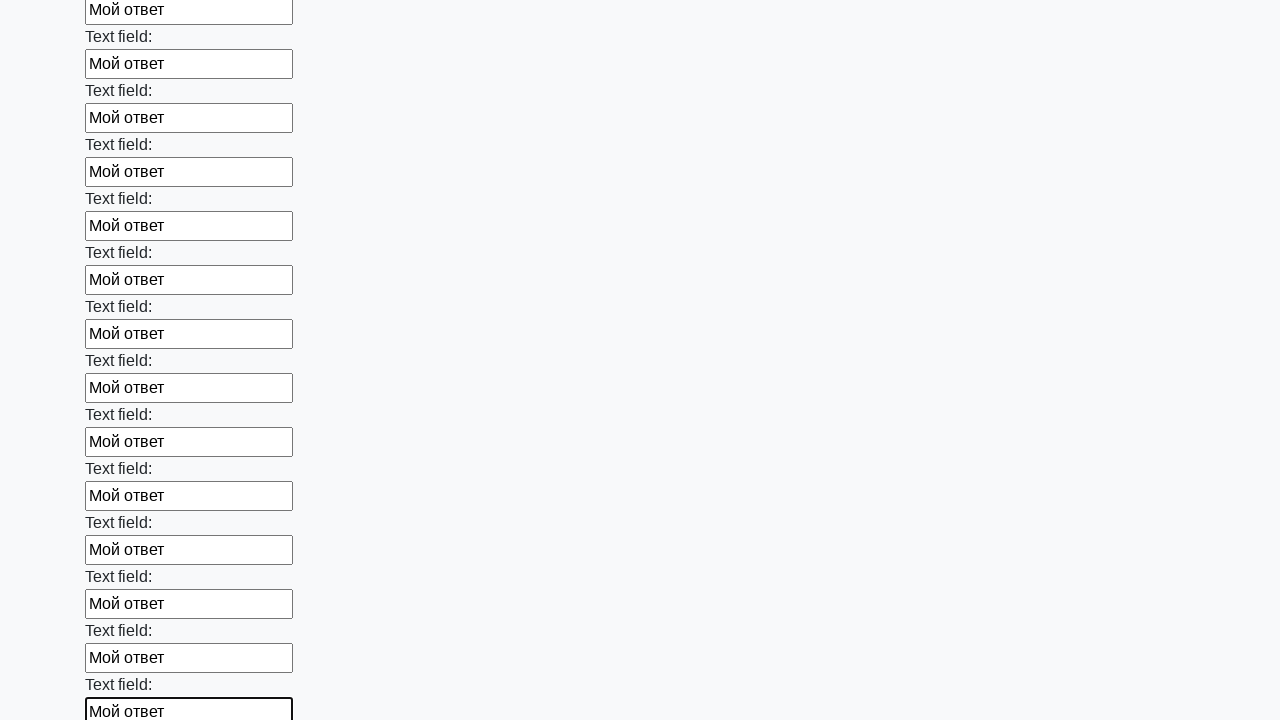

Filled input field with text 'Мой ответ' on input >> nth=69
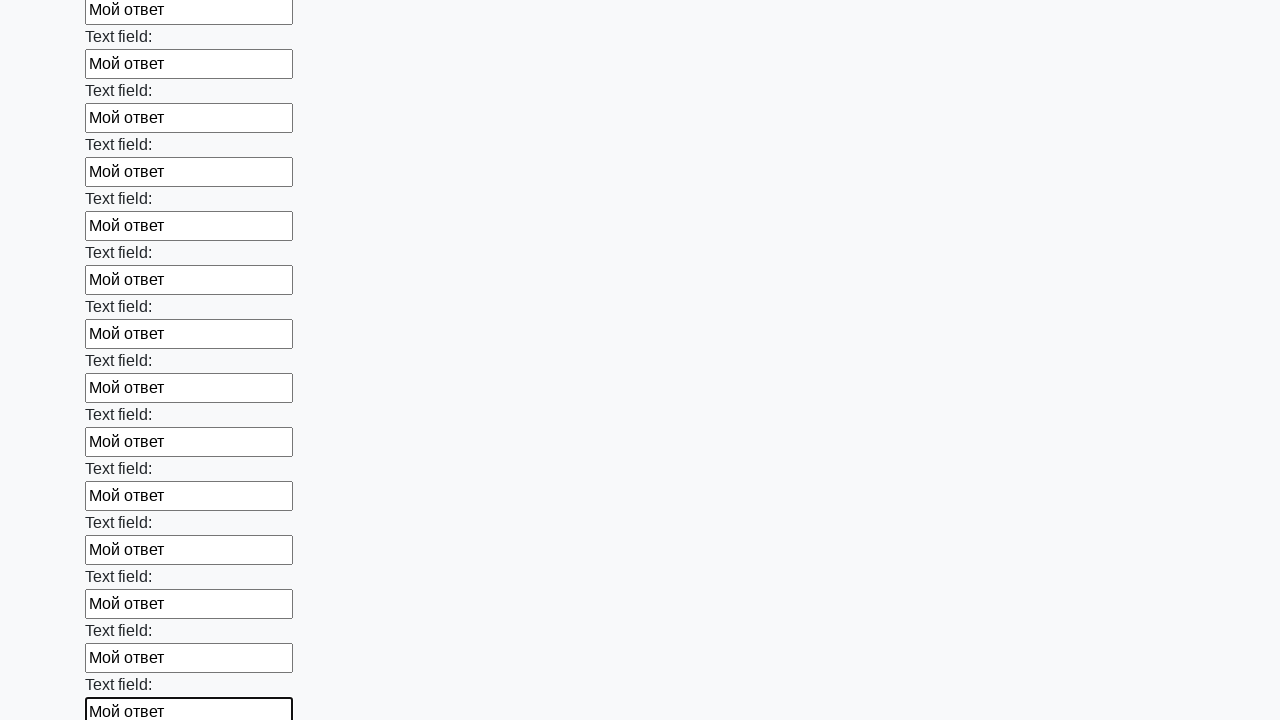

Filled input field with text 'Мой ответ' on input >> nth=70
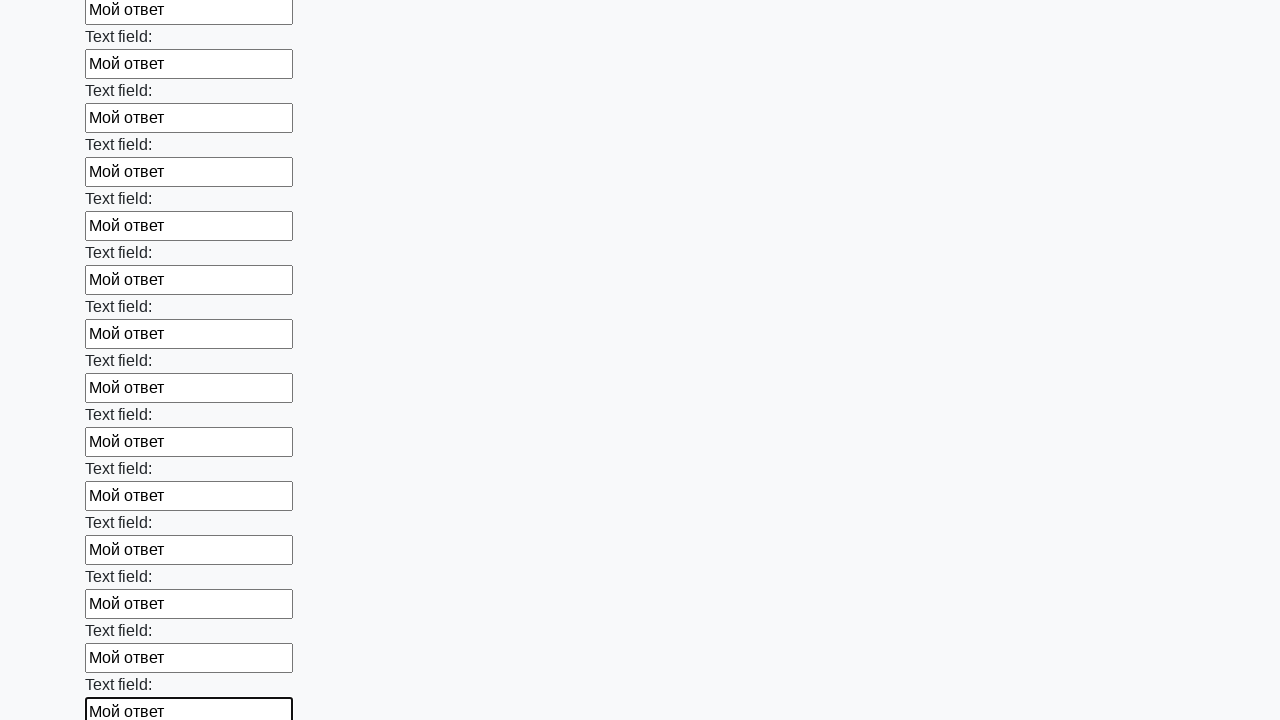

Filled input field with text 'Мой ответ' on input >> nth=71
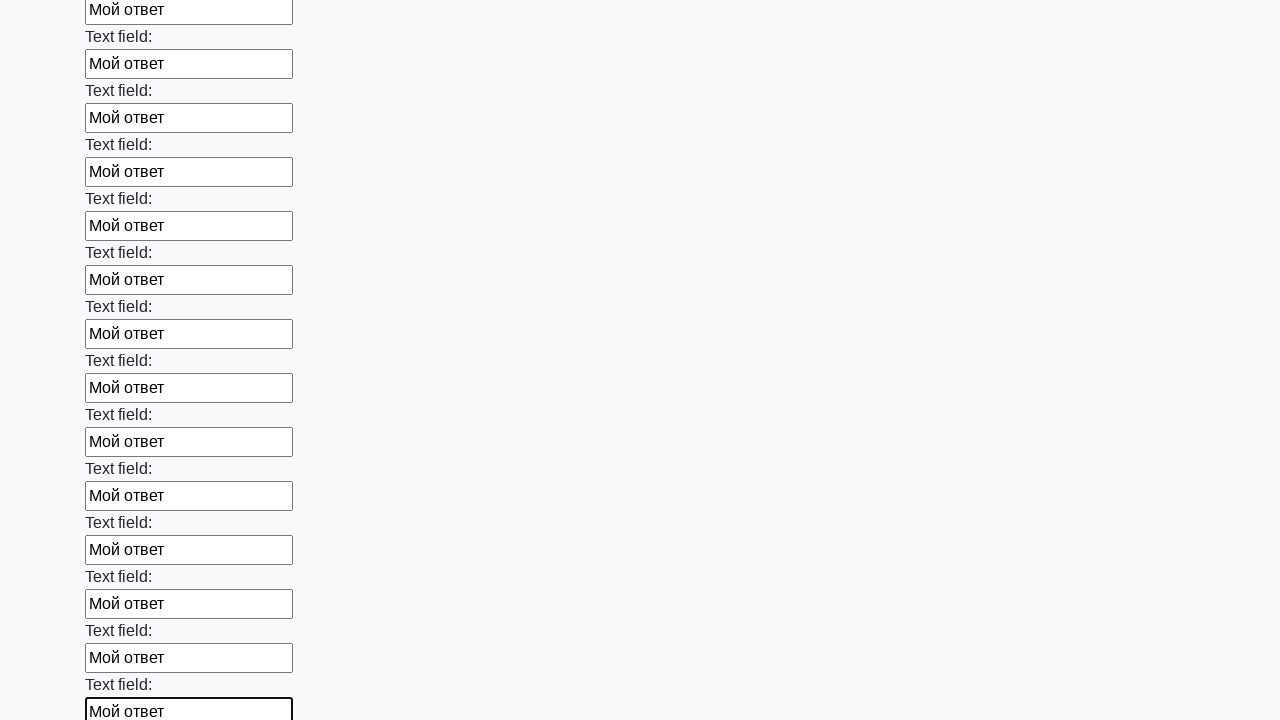

Filled input field with text 'Мой ответ' on input >> nth=72
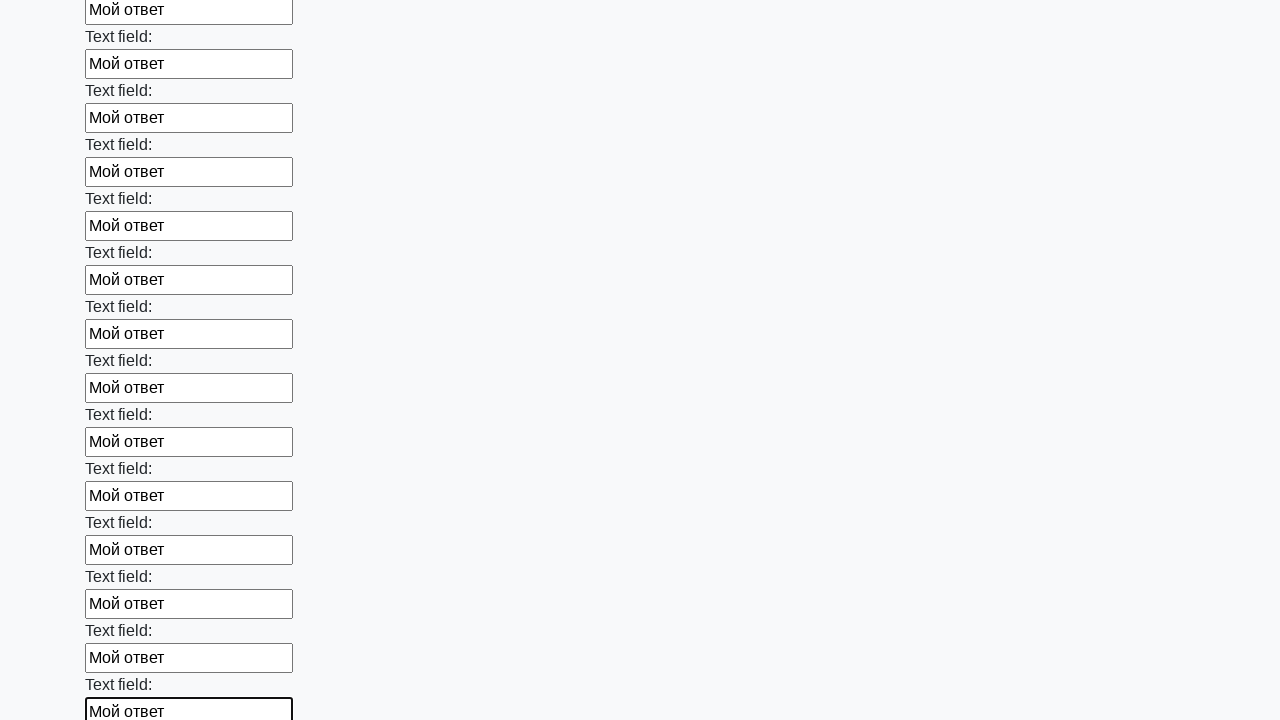

Filled input field with text 'Мой ответ' on input >> nth=73
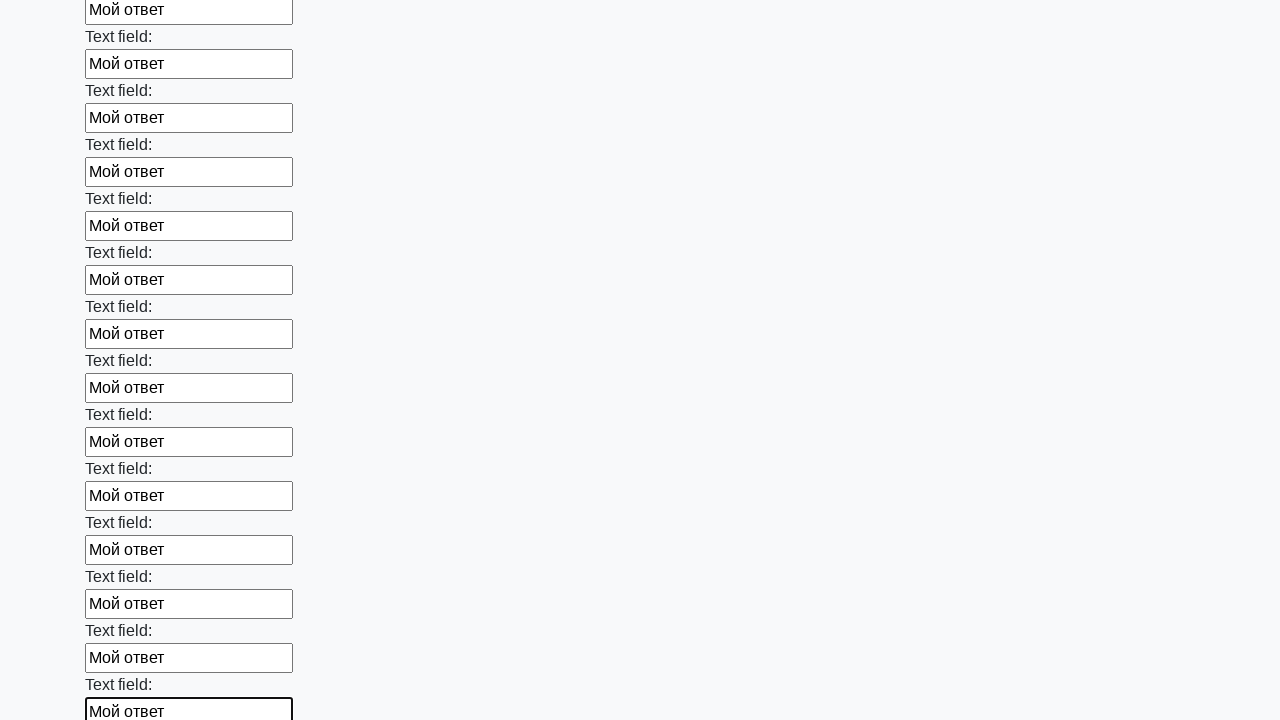

Filled input field with text 'Мой ответ' on input >> nth=74
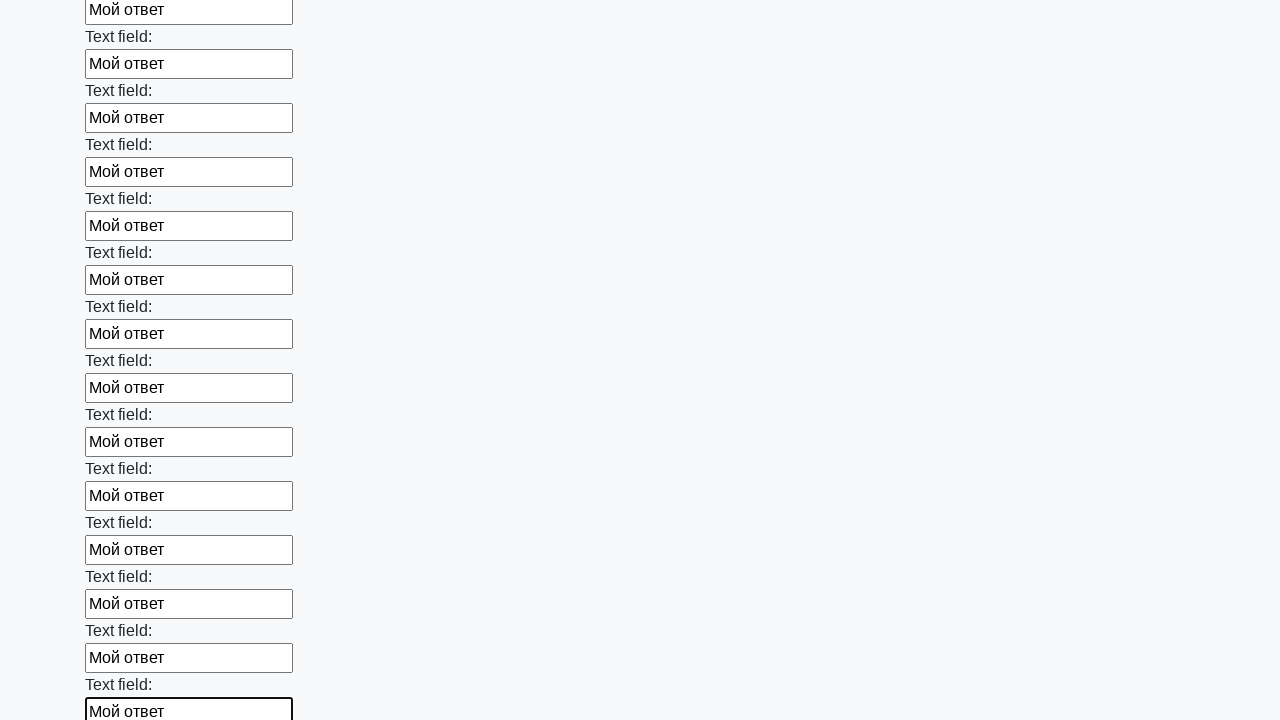

Filled input field with text 'Мой ответ' on input >> nth=75
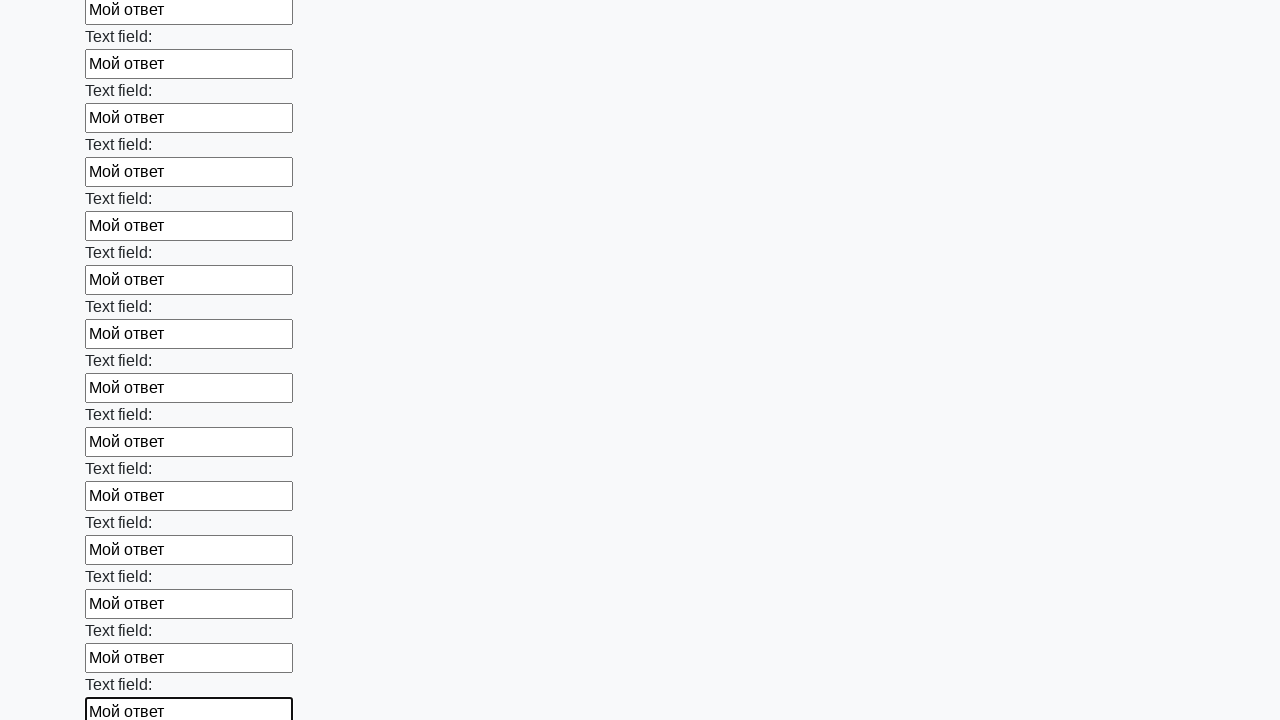

Filled input field with text 'Мой ответ' on input >> nth=76
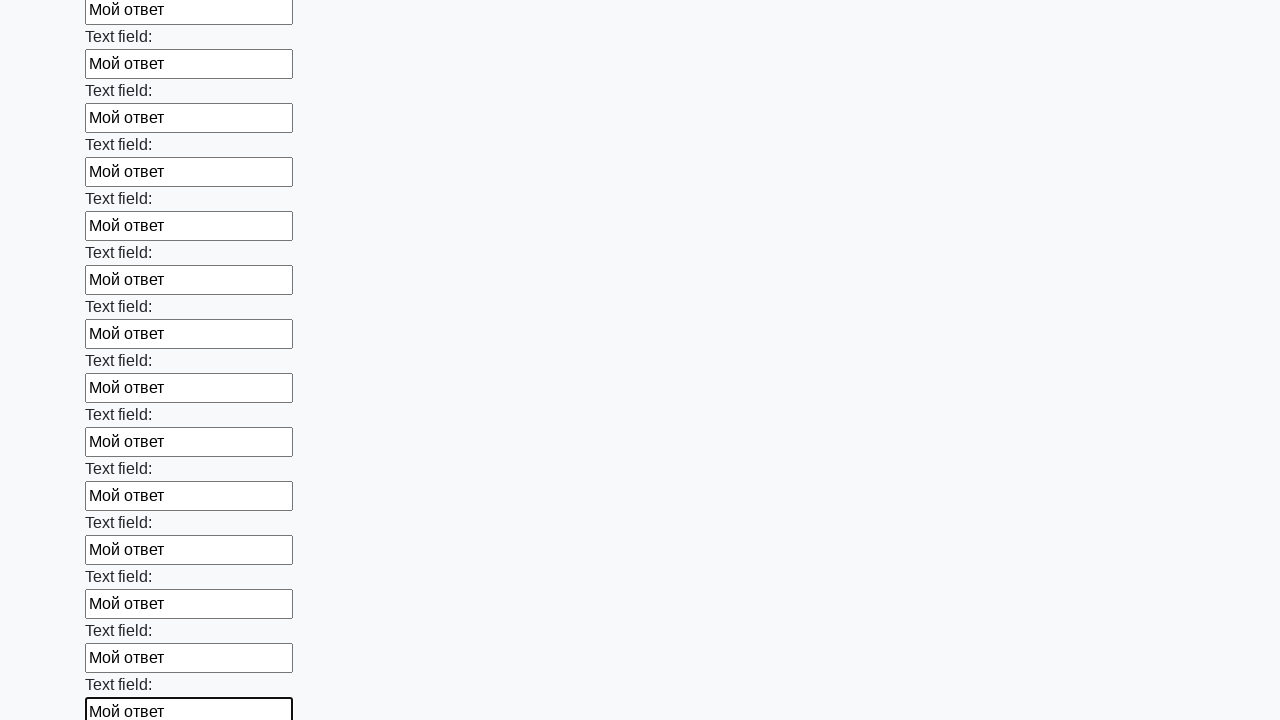

Filled input field with text 'Мой ответ' on input >> nth=77
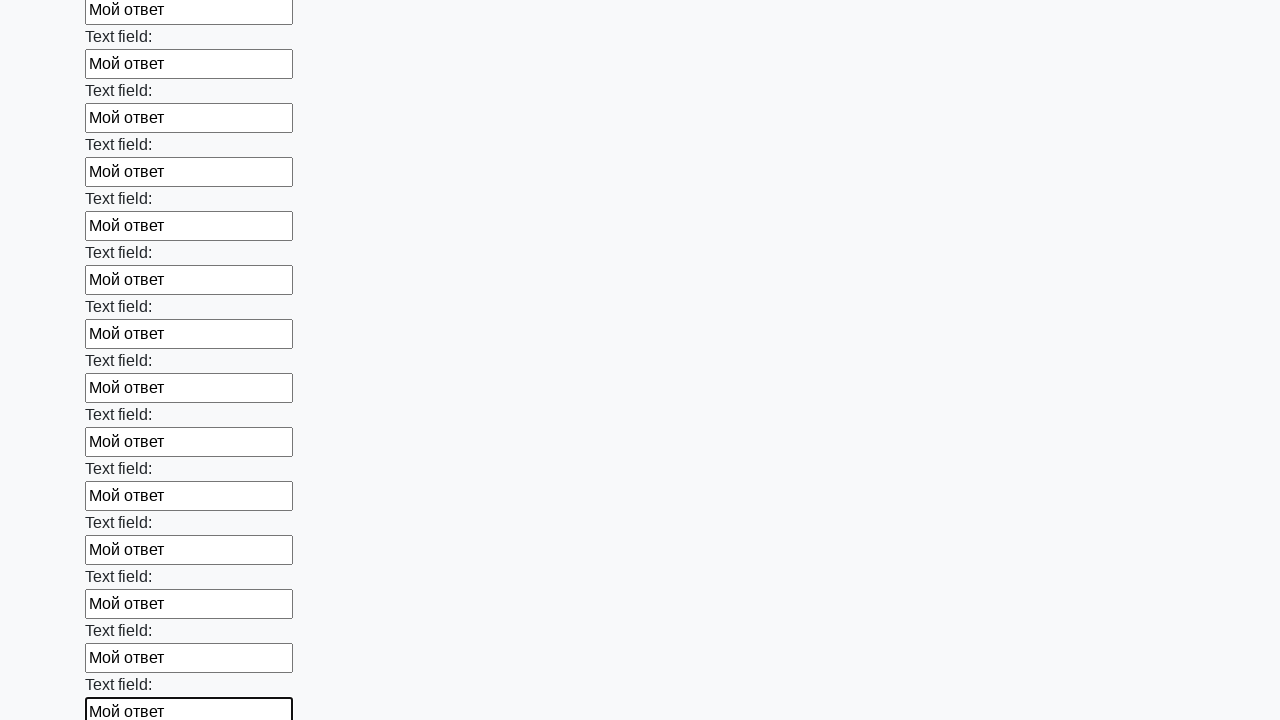

Filled input field with text 'Мой ответ' on input >> nth=78
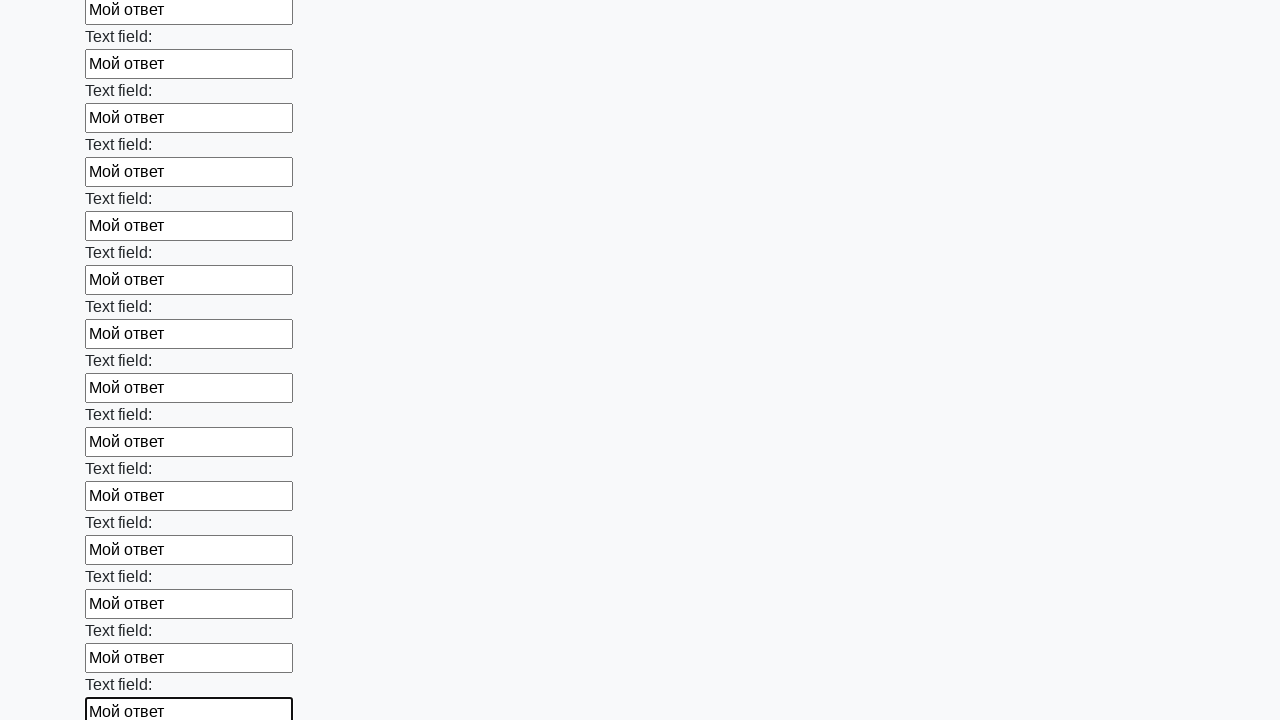

Filled input field with text 'Мой ответ' on input >> nth=79
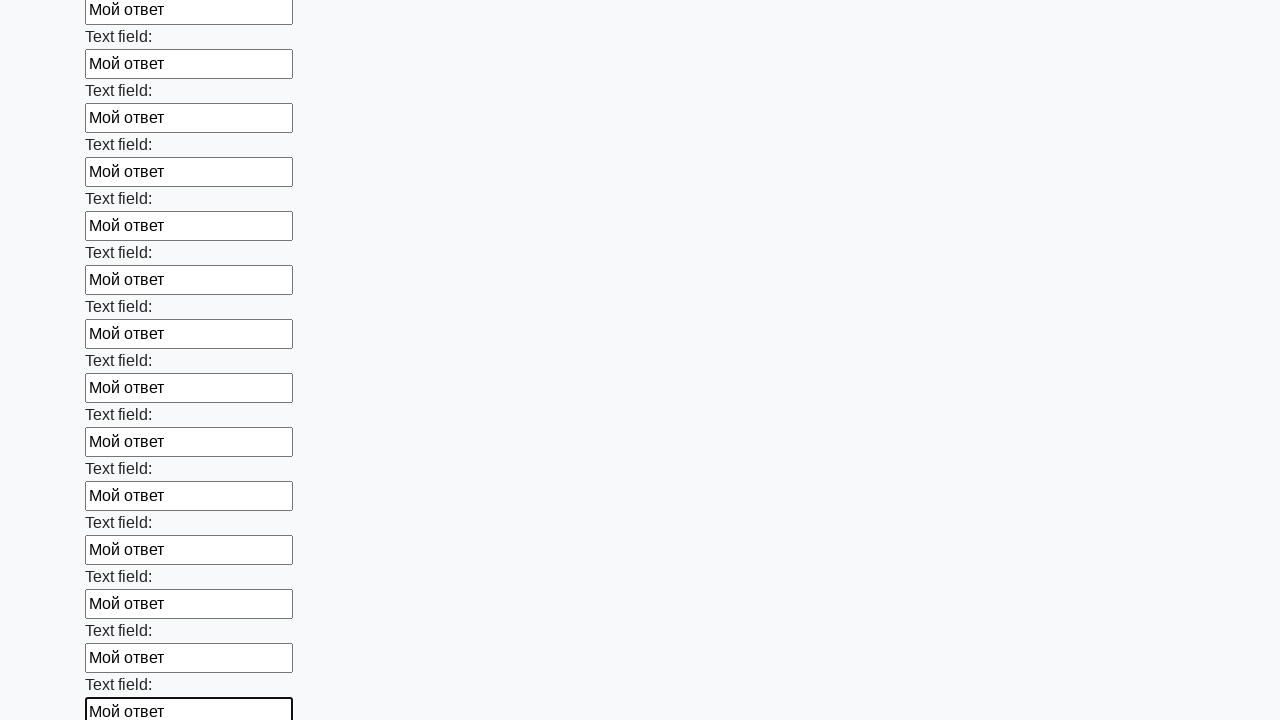

Filled input field with text 'Мой ответ' on input >> nth=80
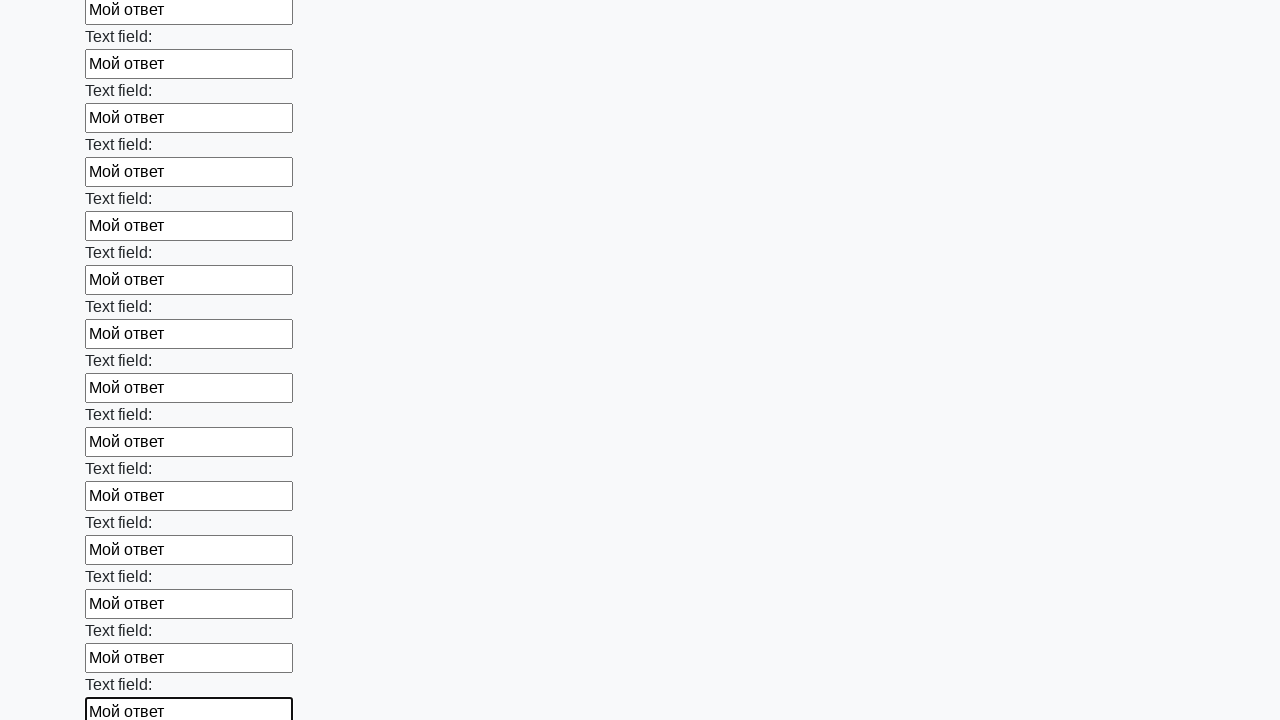

Filled input field with text 'Мой ответ' on input >> nth=81
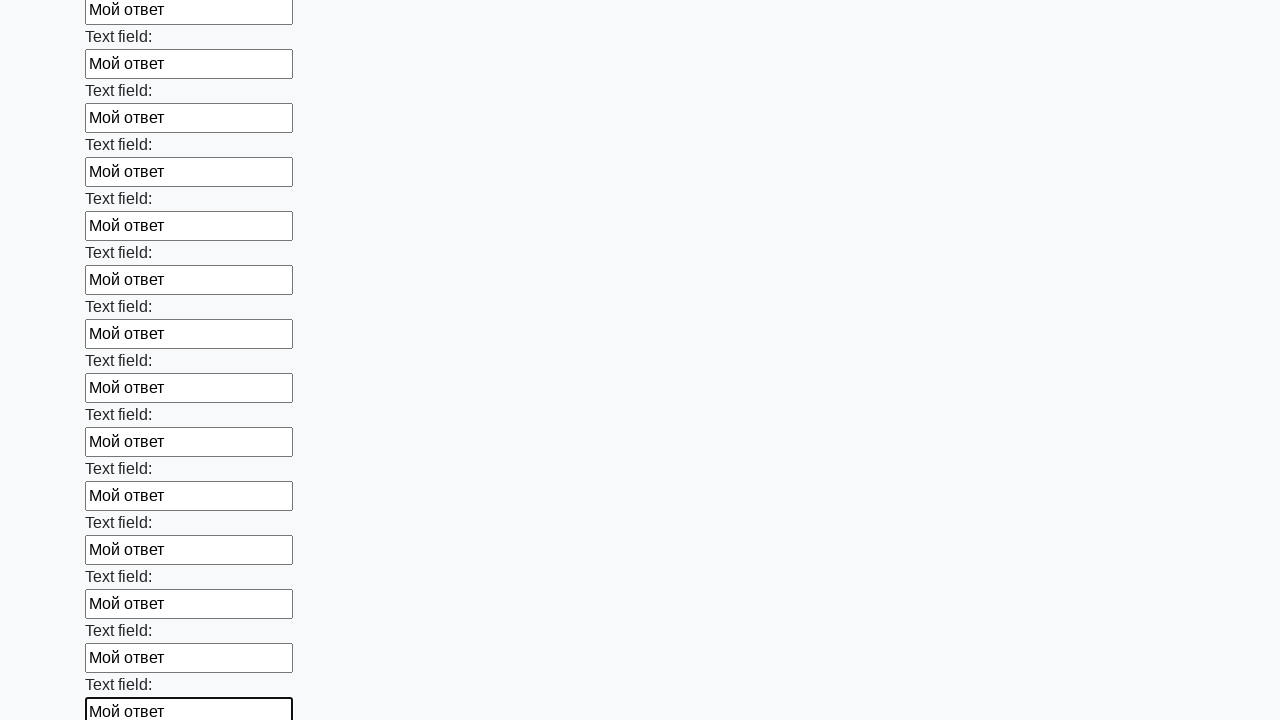

Filled input field with text 'Мой ответ' on input >> nth=82
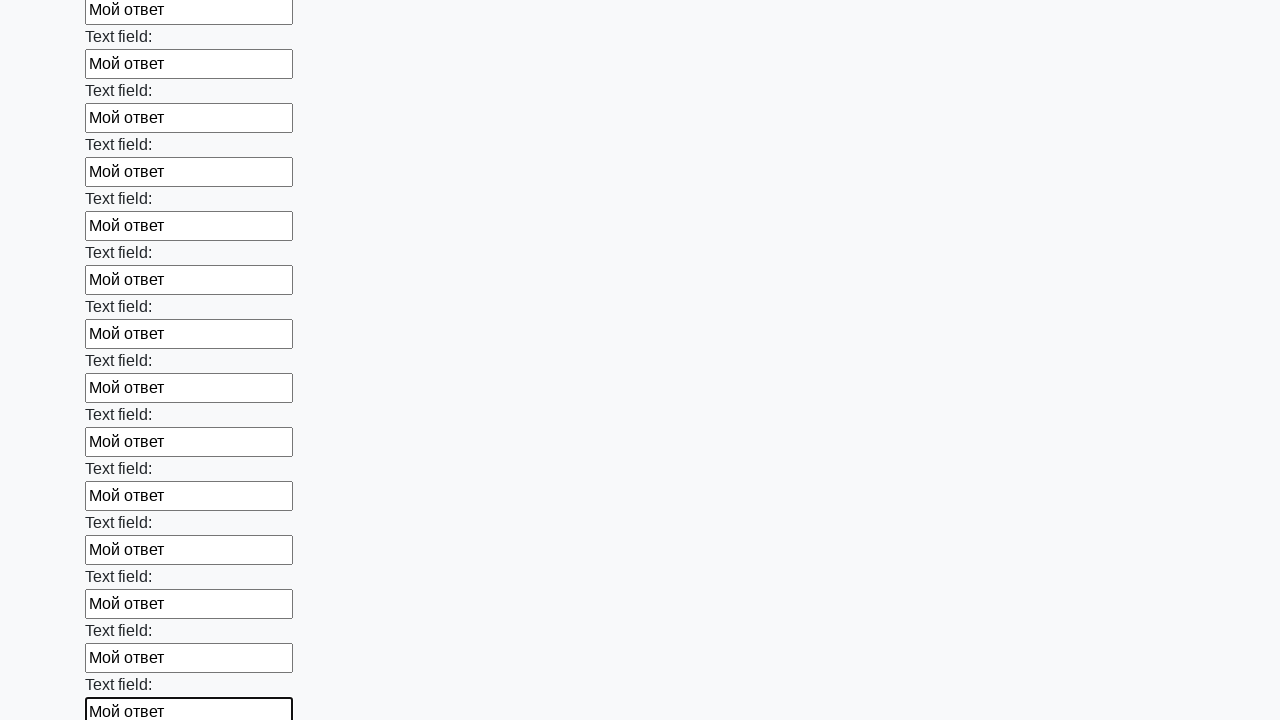

Filled input field with text 'Мой ответ' on input >> nth=83
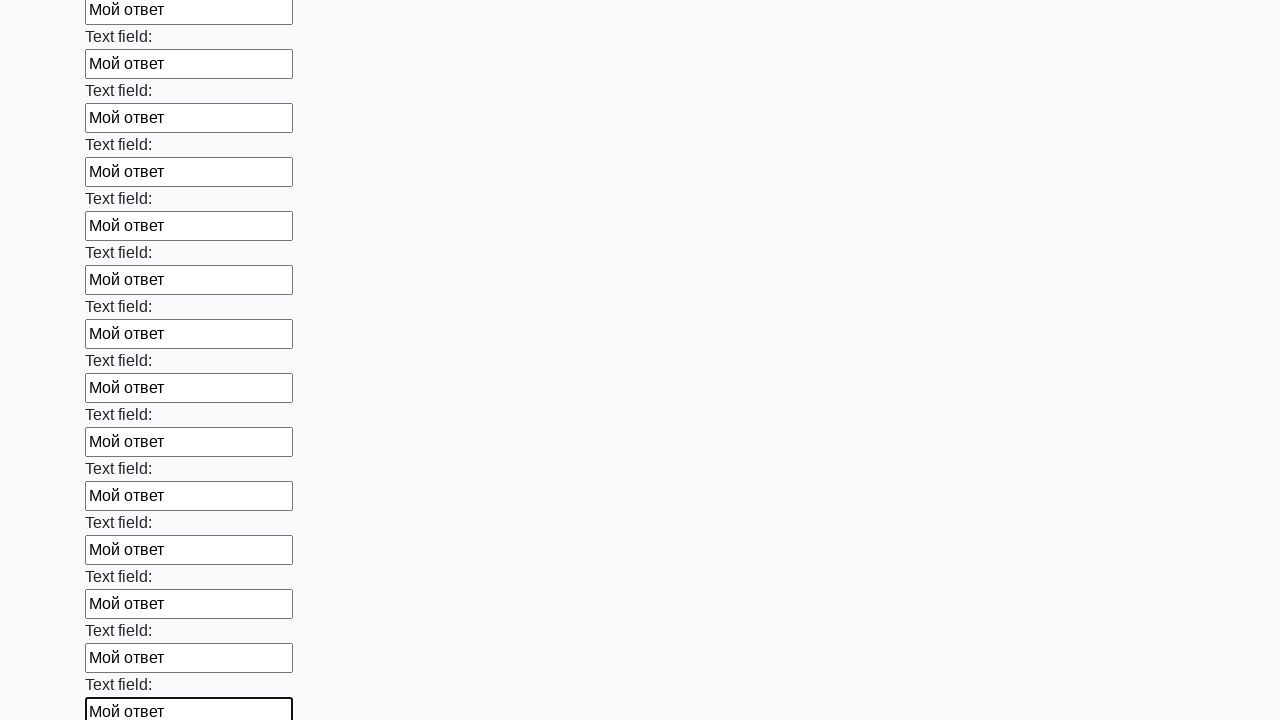

Filled input field with text 'Мой ответ' on input >> nth=84
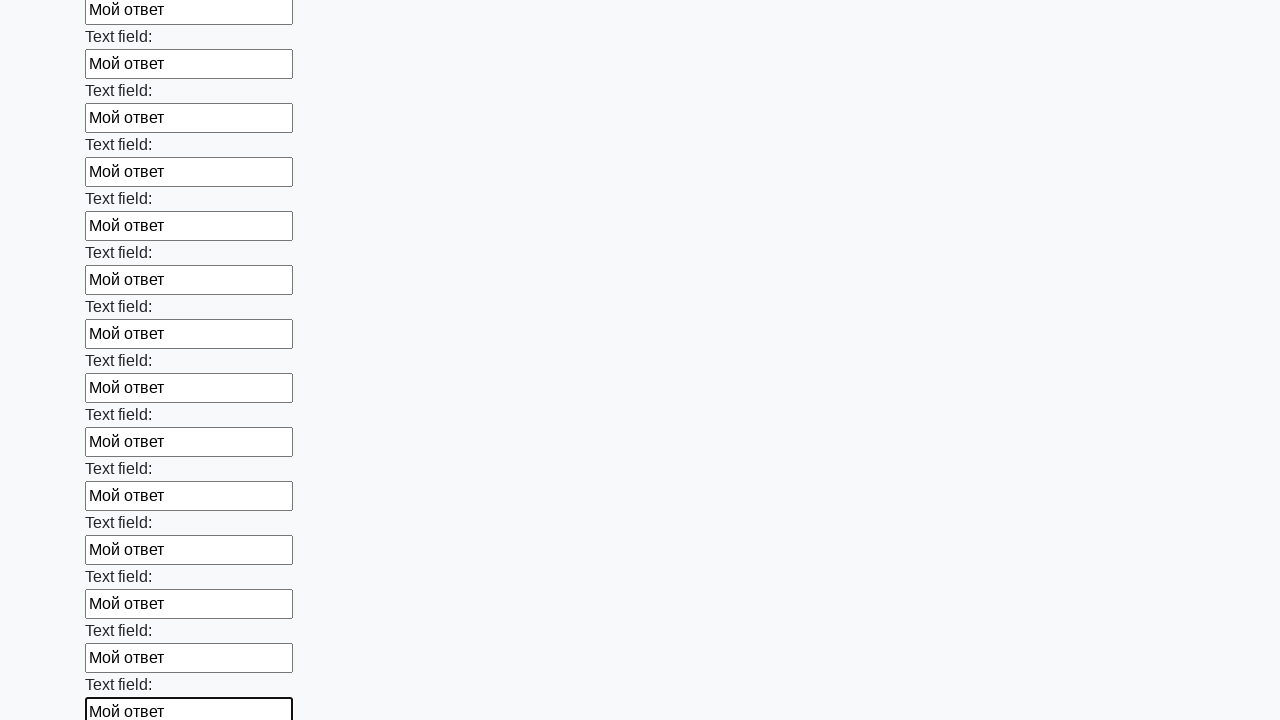

Filled input field with text 'Мой ответ' on input >> nth=85
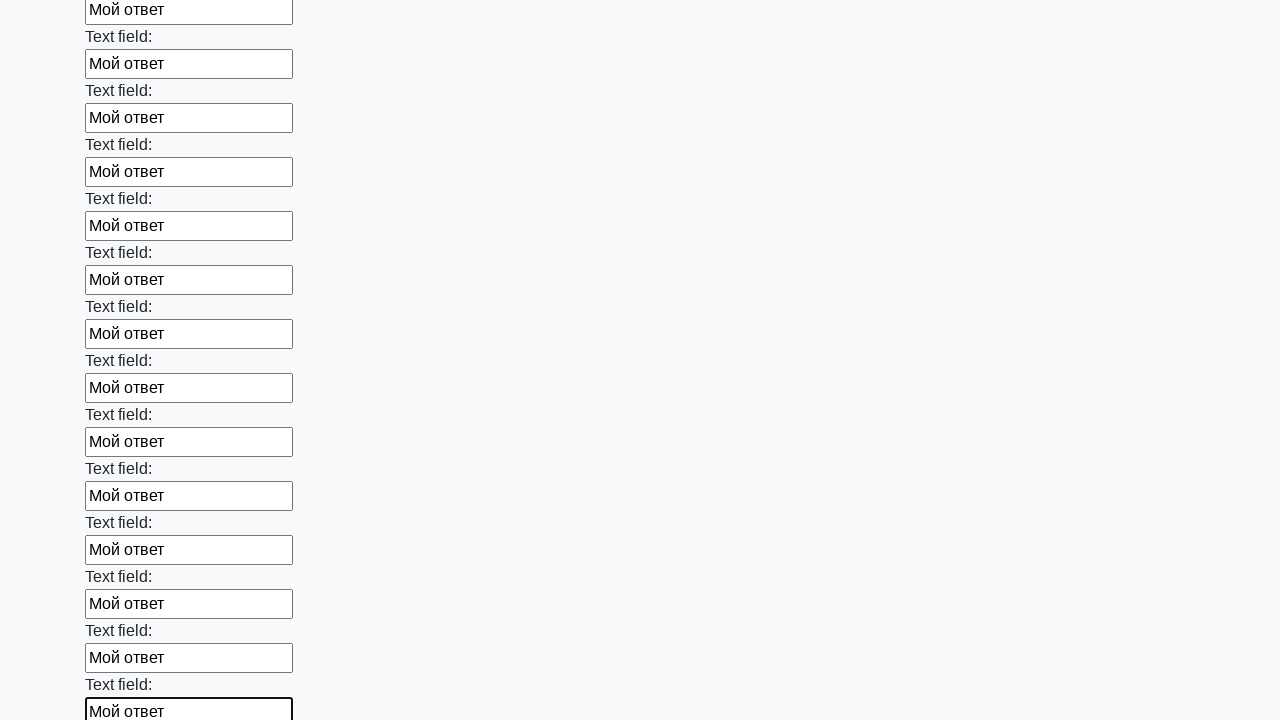

Filled input field with text 'Мой ответ' on input >> nth=86
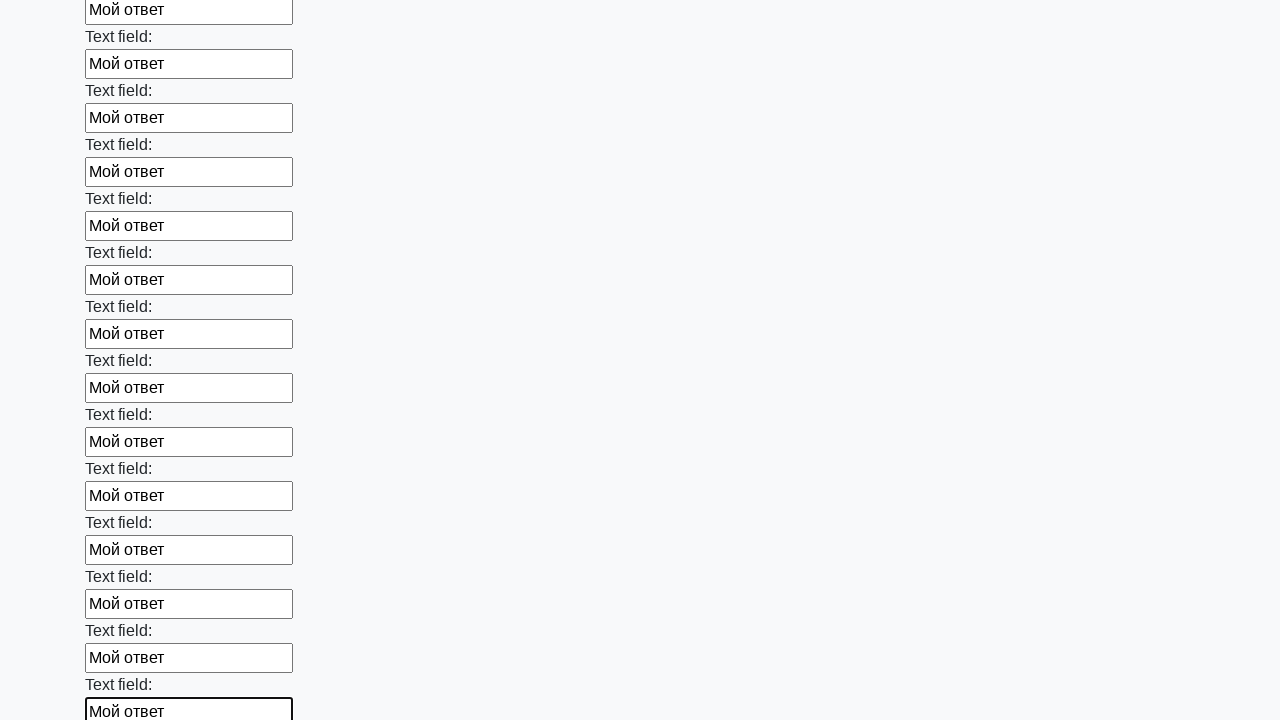

Filled input field with text 'Мой ответ' on input >> nth=87
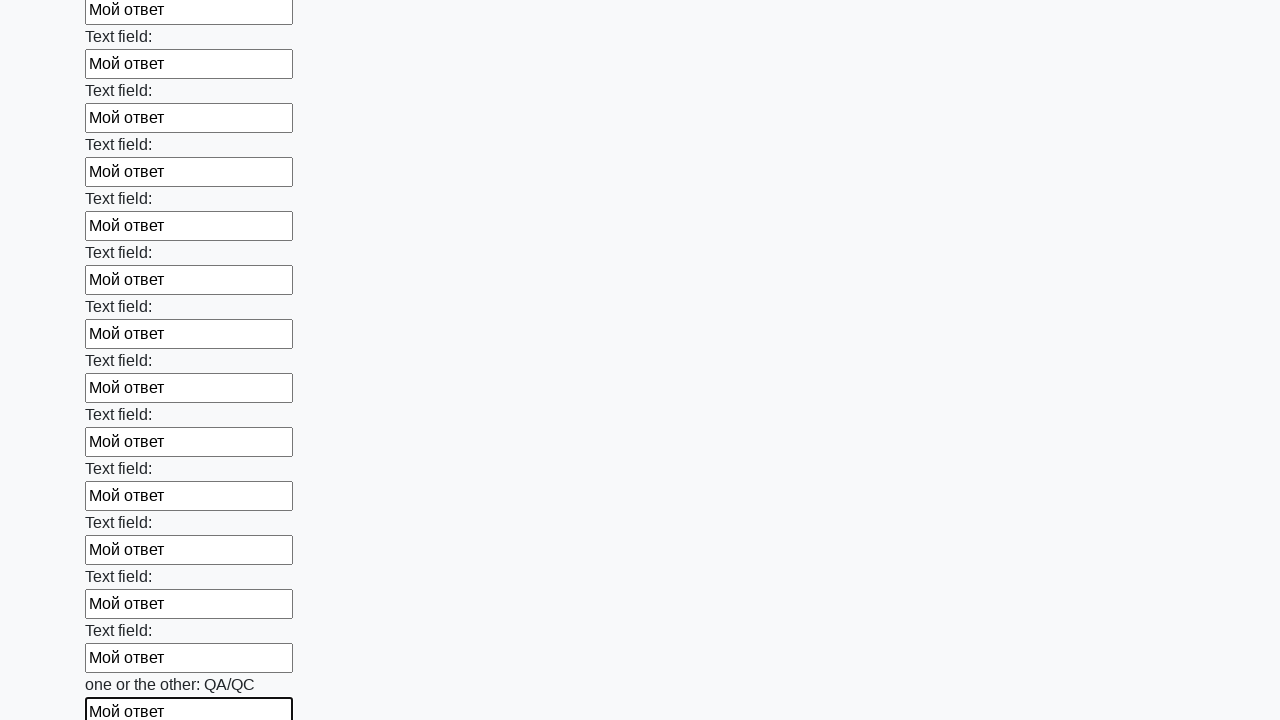

Filled input field with text 'Мой ответ' on input >> nth=88
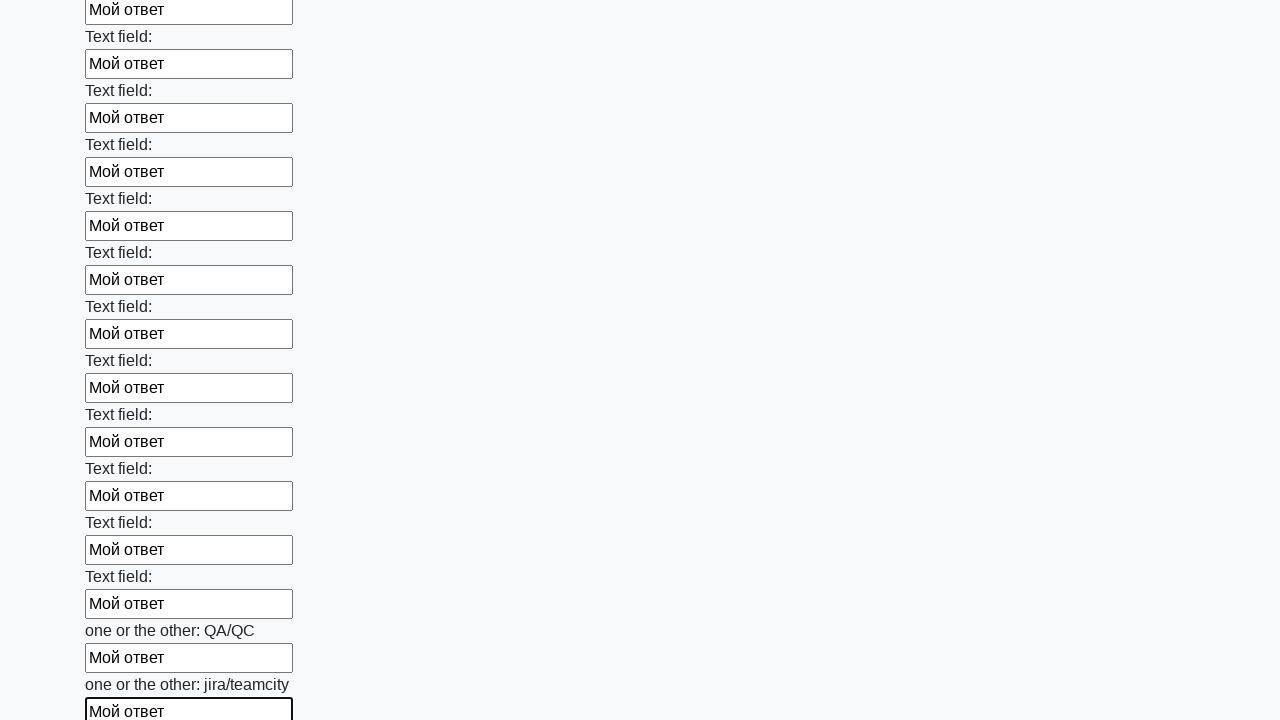

Filled input field with text 'Мой ответ' on input >> nth=89
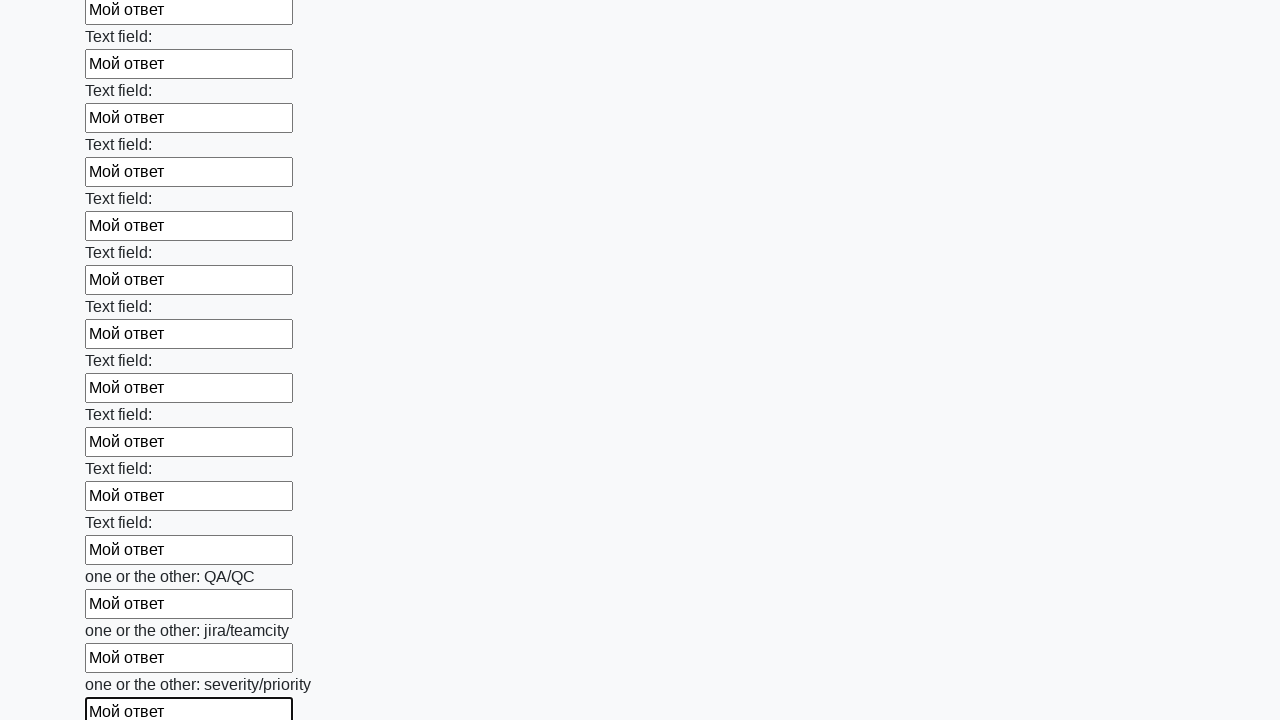

Filled input field with text 'Мой ответ' on input >> nth=90
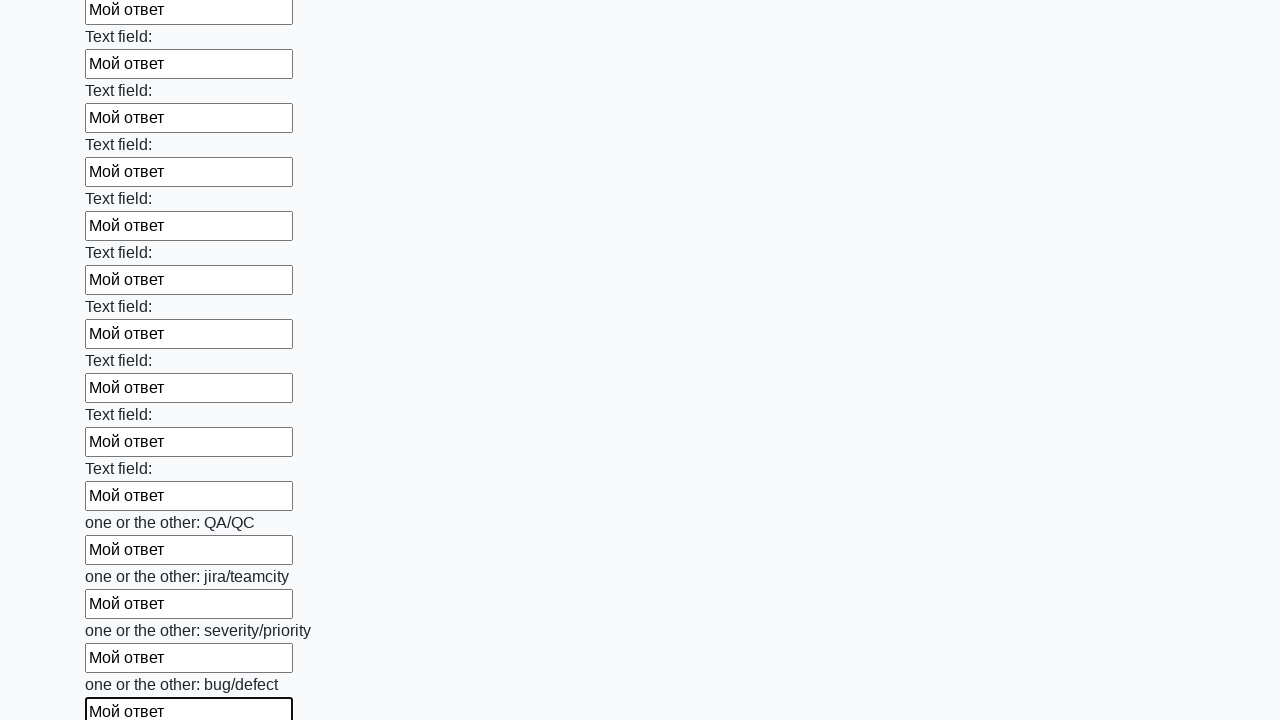

Filled input field with text 'Мой ответ' on input >> nth=91
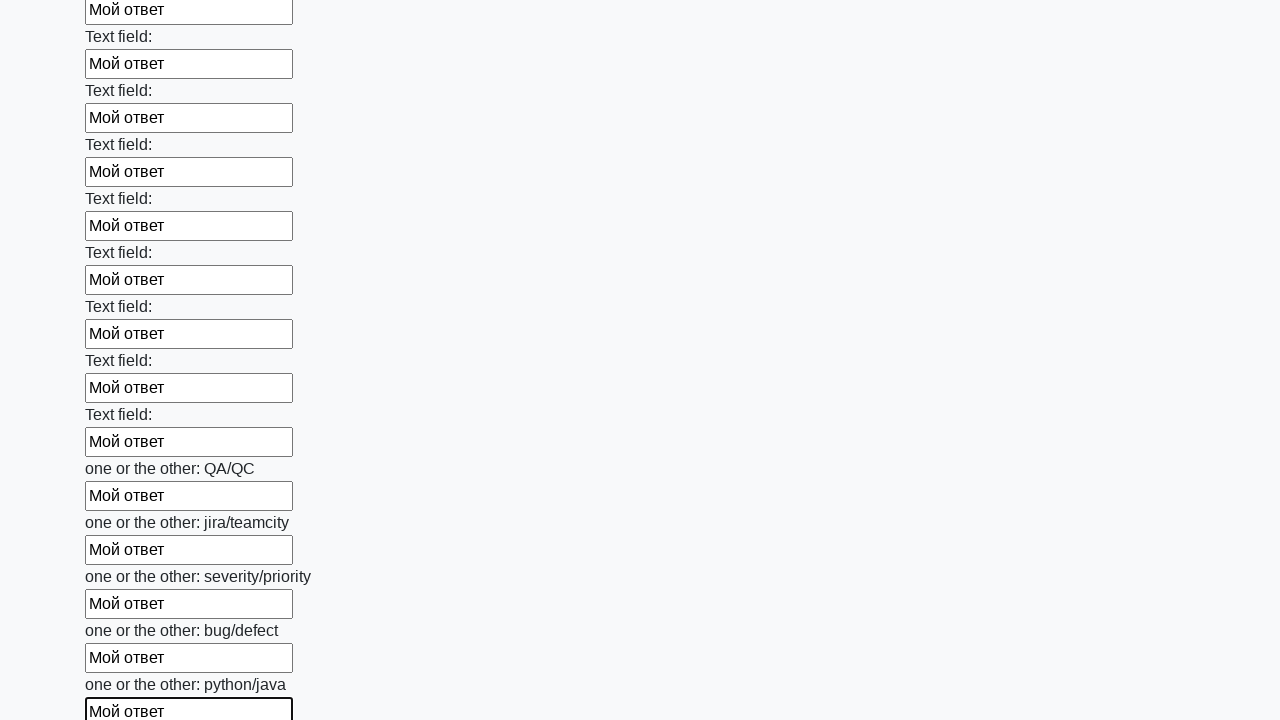

Filled input field with text 'Мой ответ' on input >> nth=92
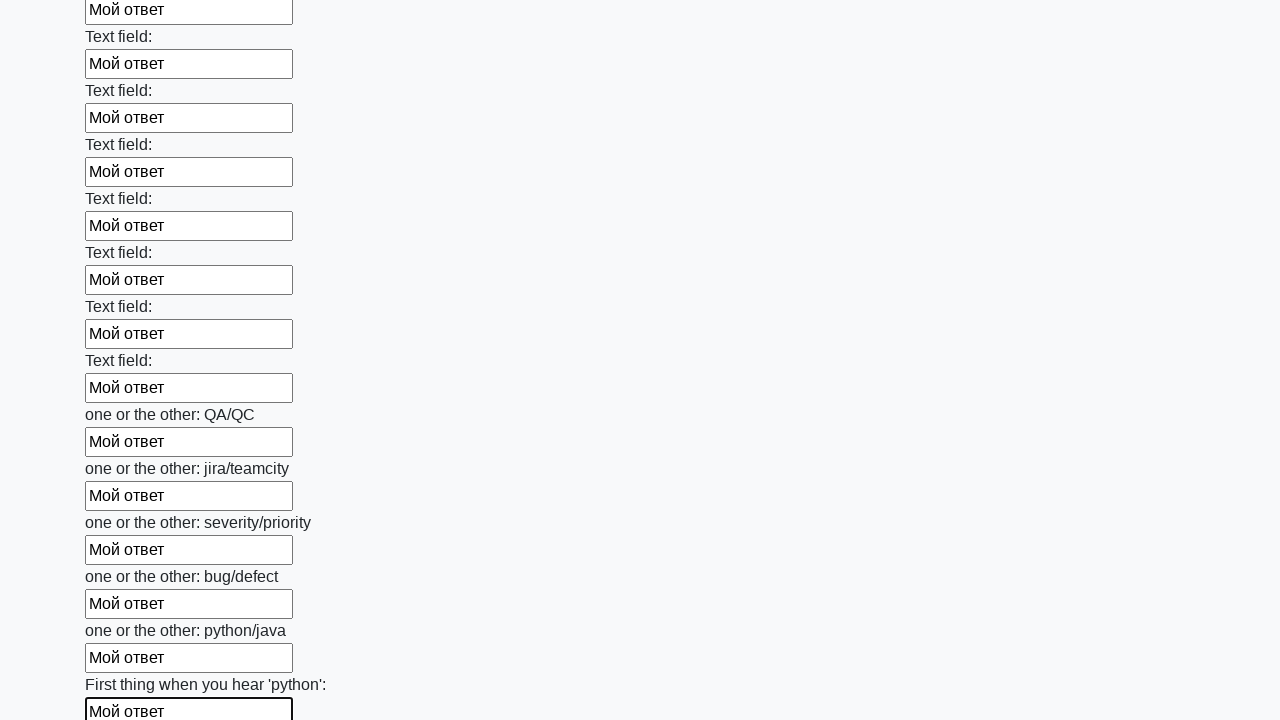

Filled input field with text 'Мой ответ' on input >> nth=93
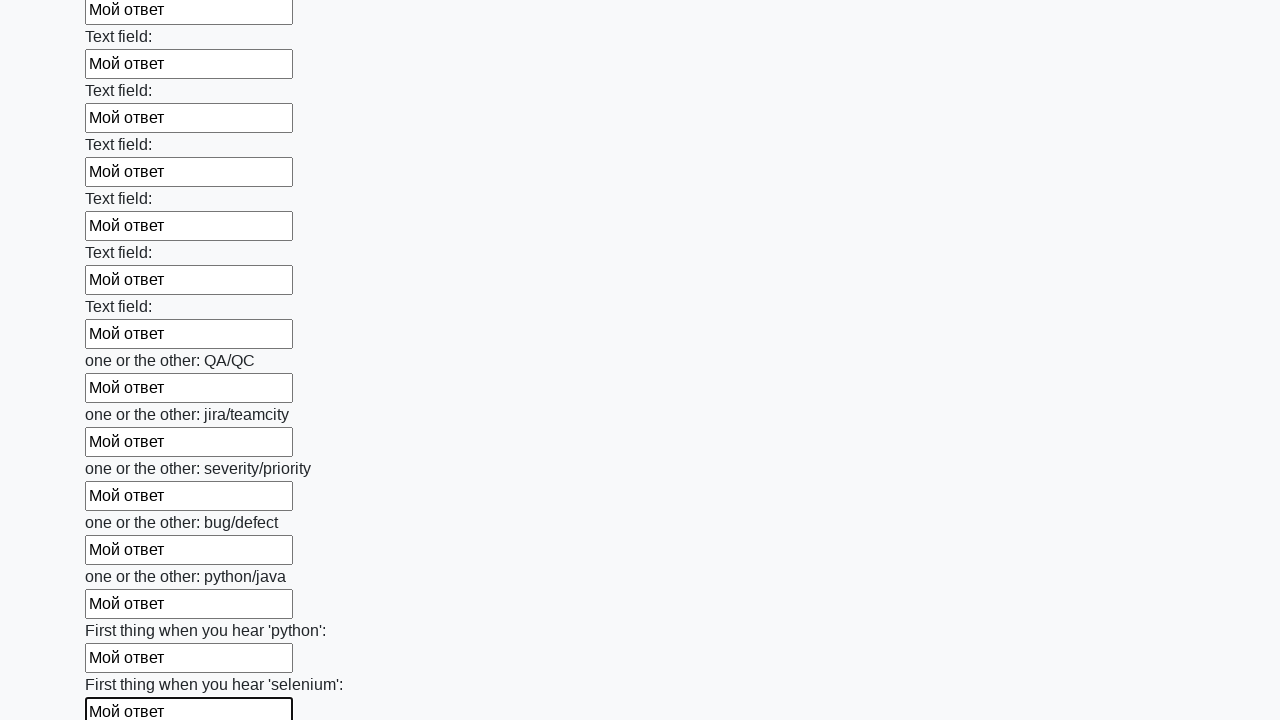

Filled input field with text 'Мой ответ' on input >> nth=94
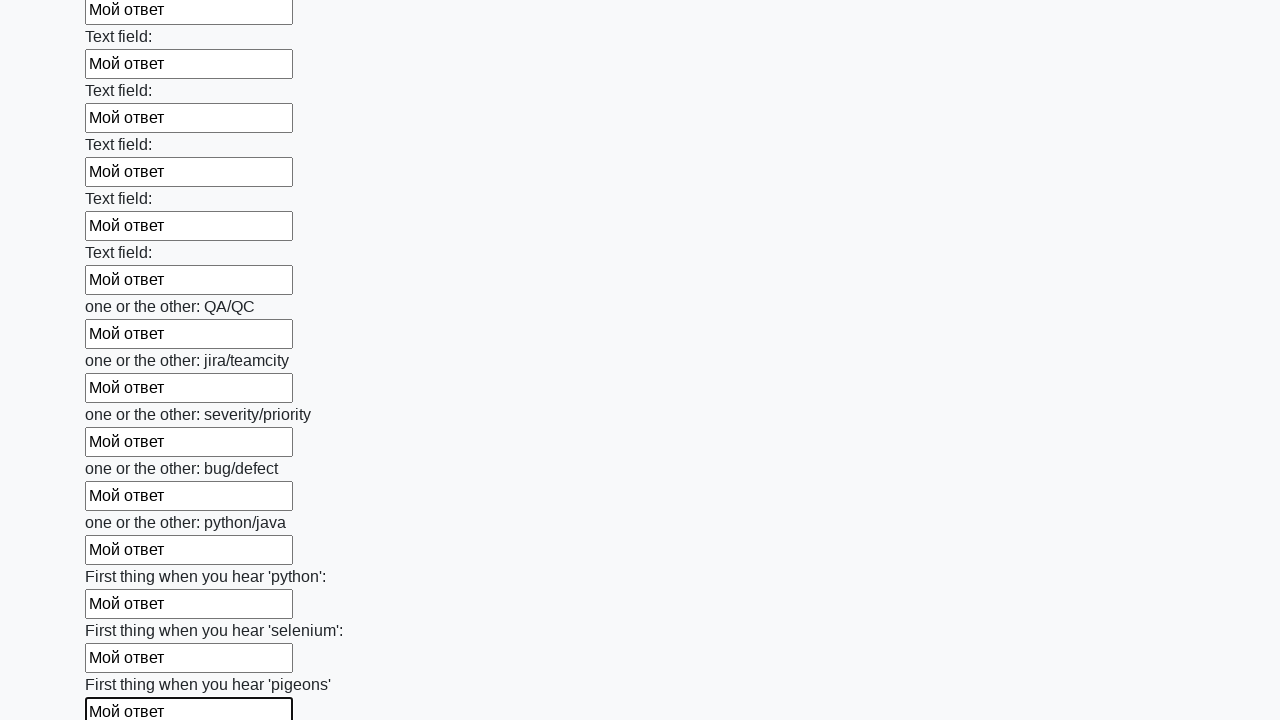

Filled input field with text 'Мой ответ' on input >> nth=95
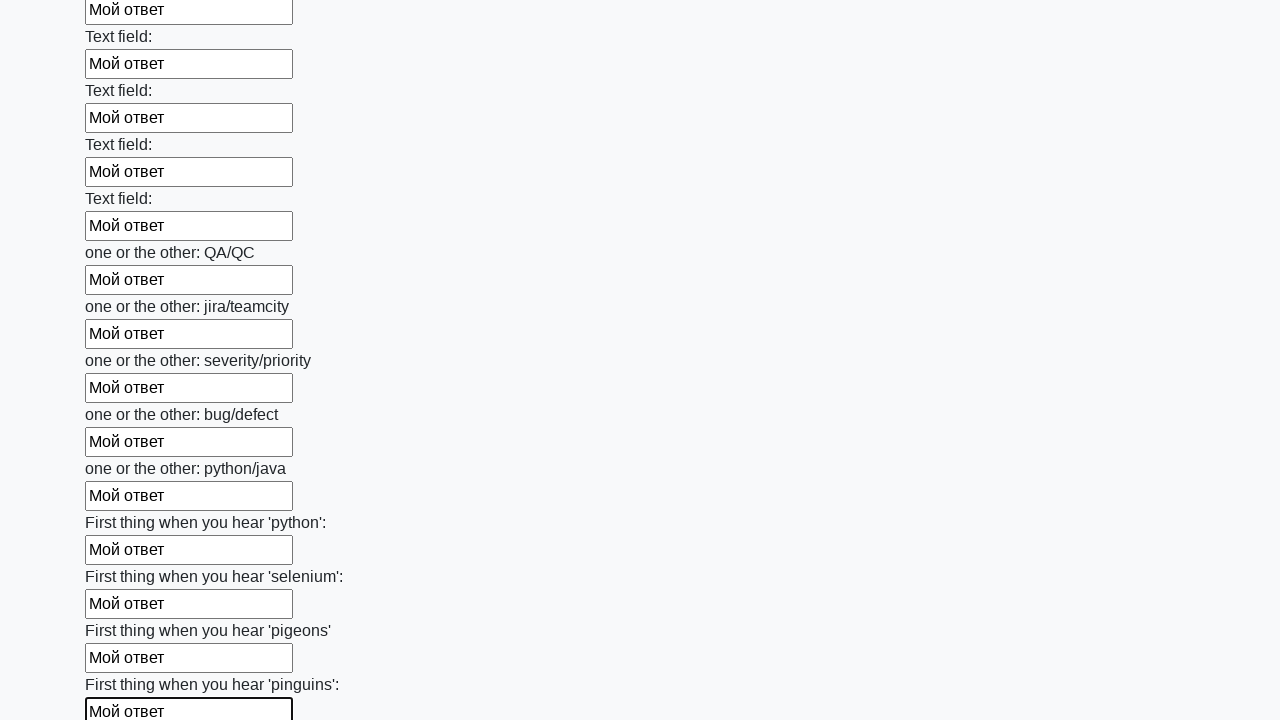

Filled input field with text 'Мой ответ' on input >> nth=96
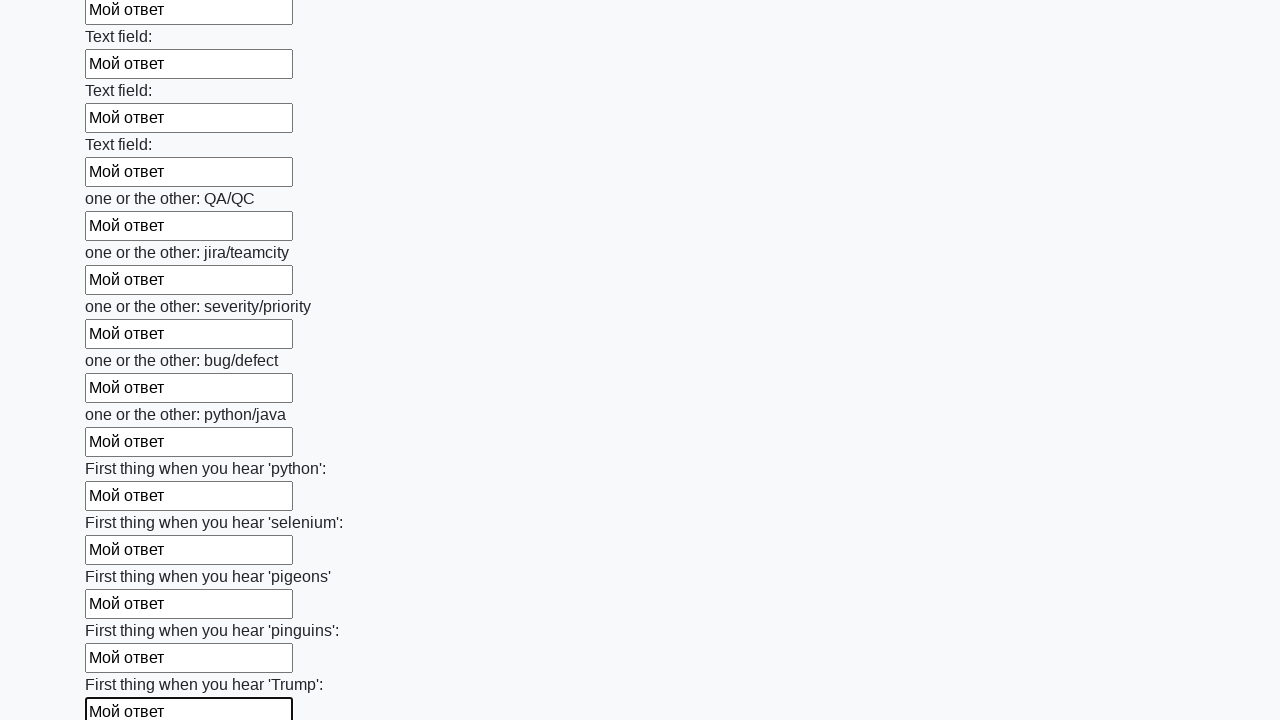

Filled input field with text 'Мой ответ' on input >> nth=97
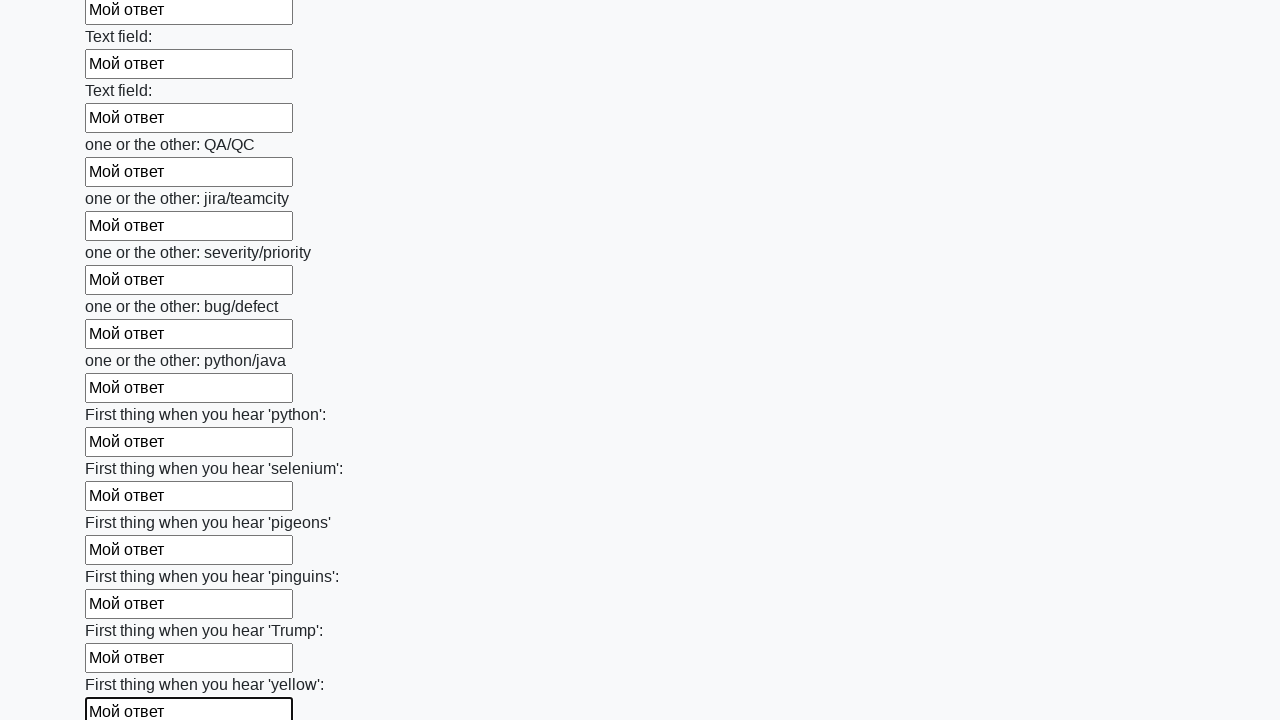

Filled input field with text 'Мой ответ' on input >> nth=98
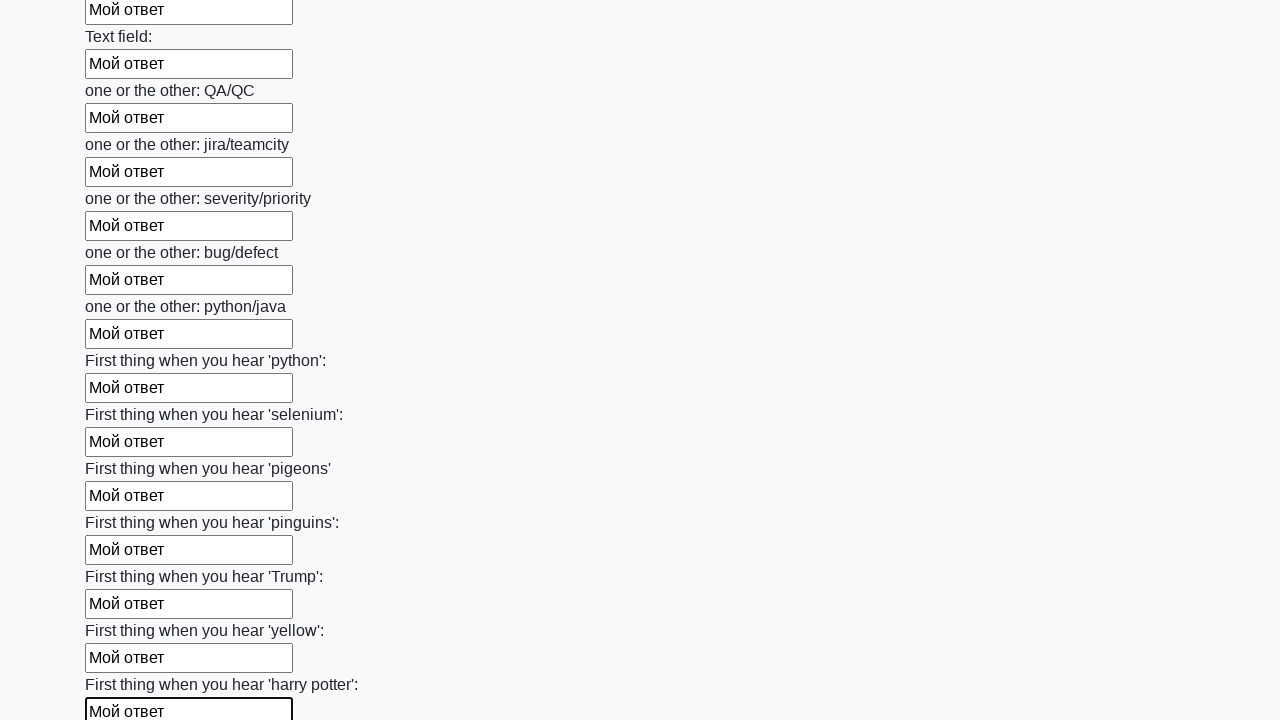

Filled input field with text 'Мой ответ' on input >> nth=99
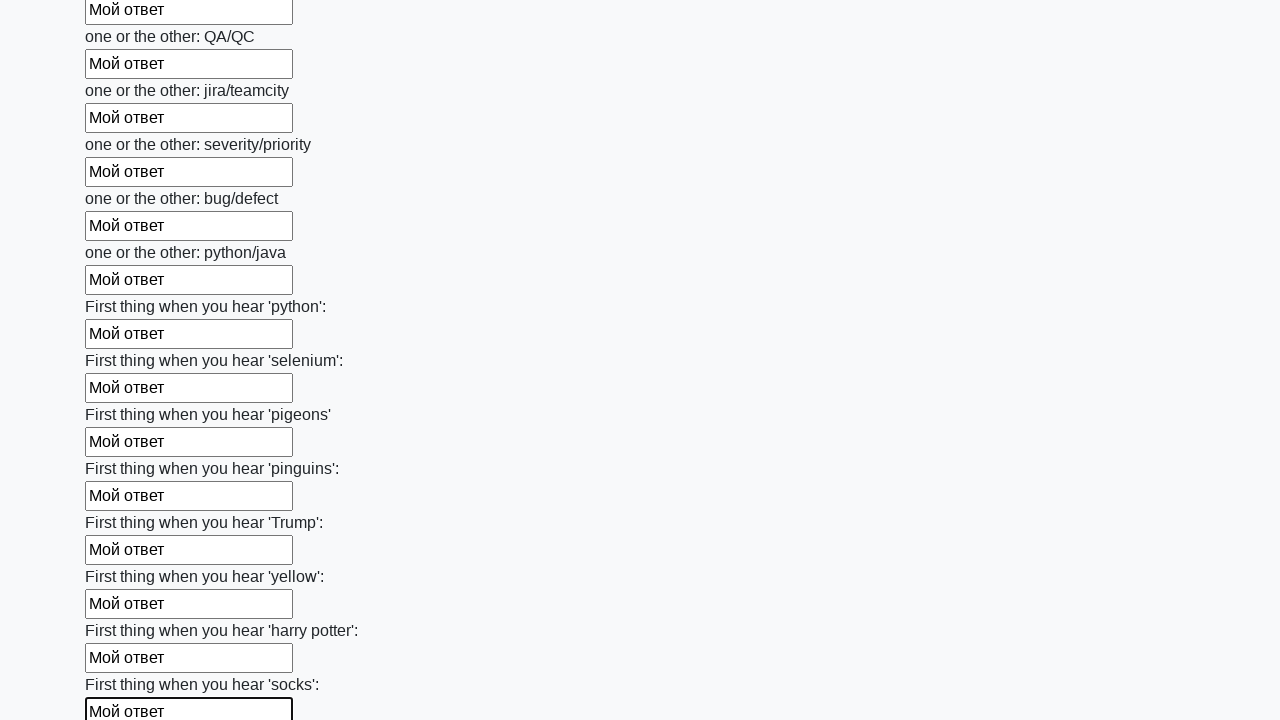

Clicked the submit button at (123, 611) on button.btn
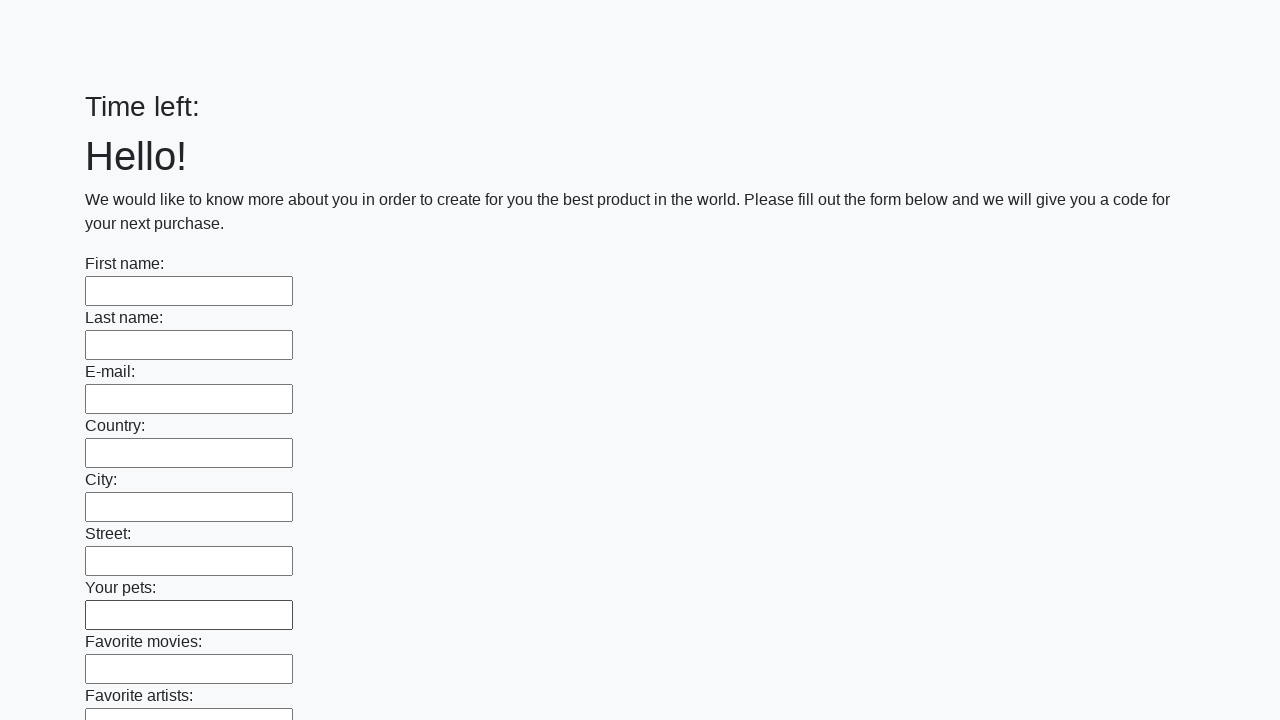

Registered dialog handler to accept alerts
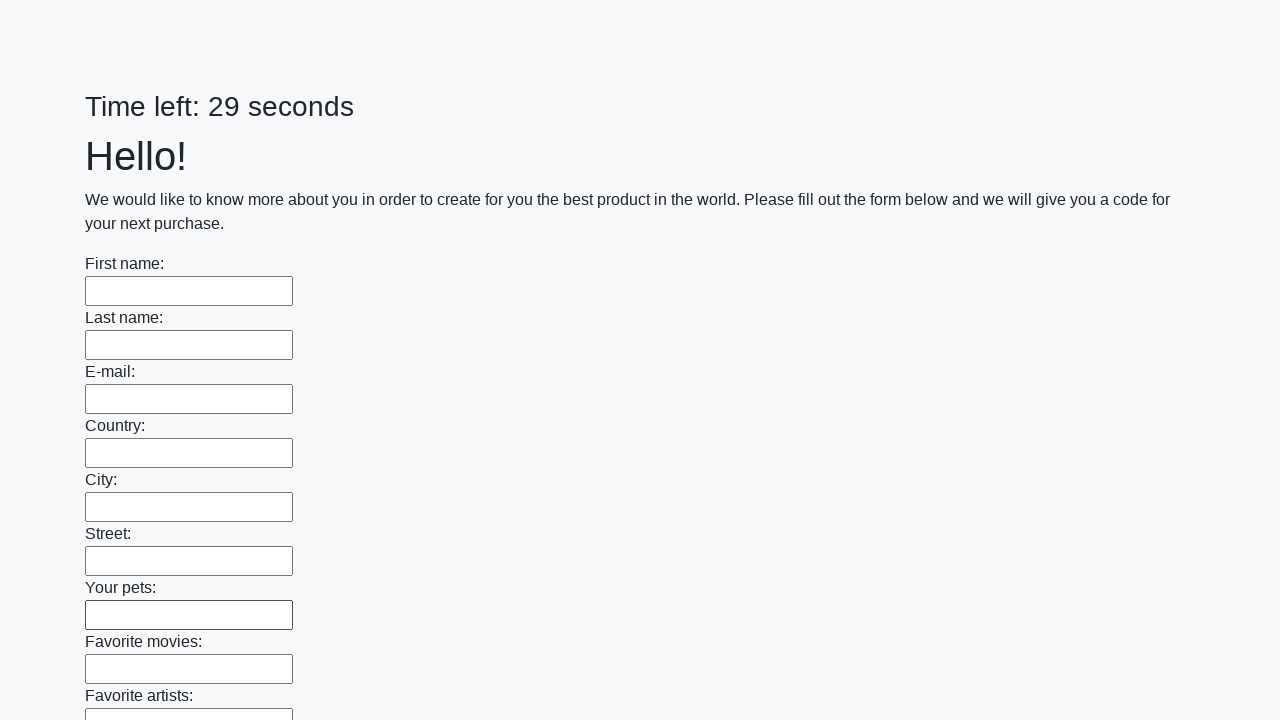

Waited for alert dialog to appear and be handled
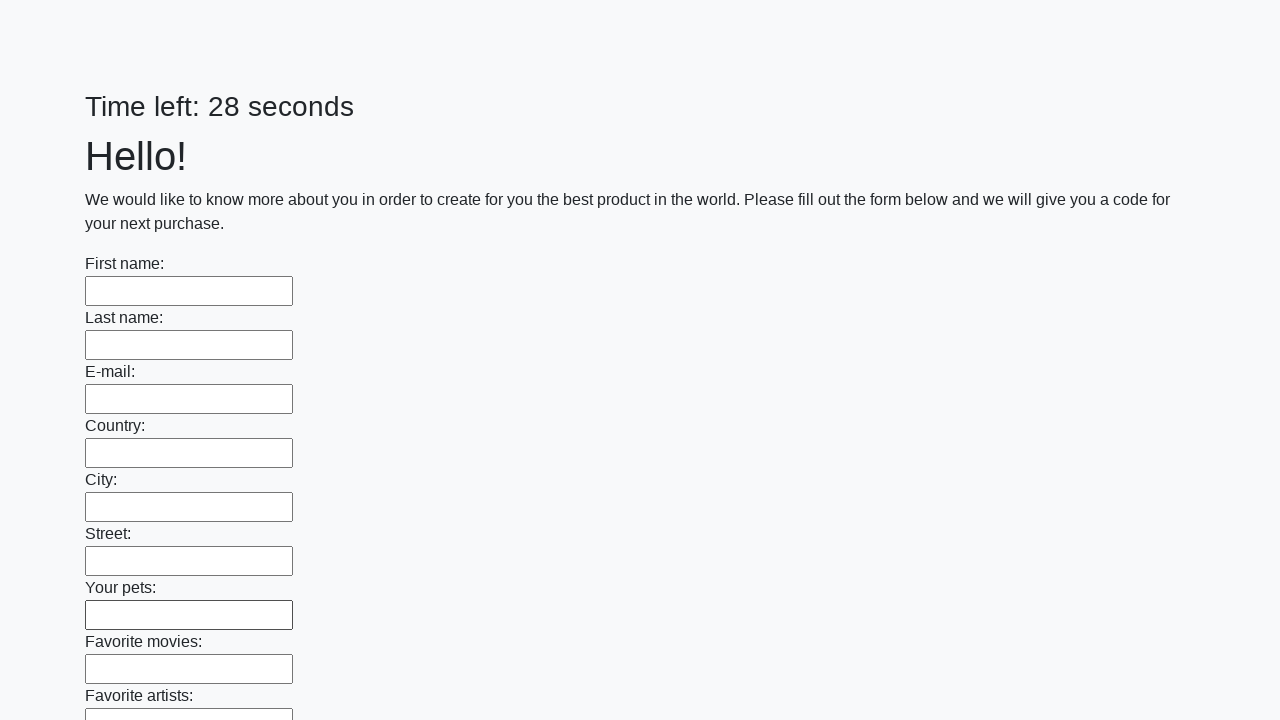

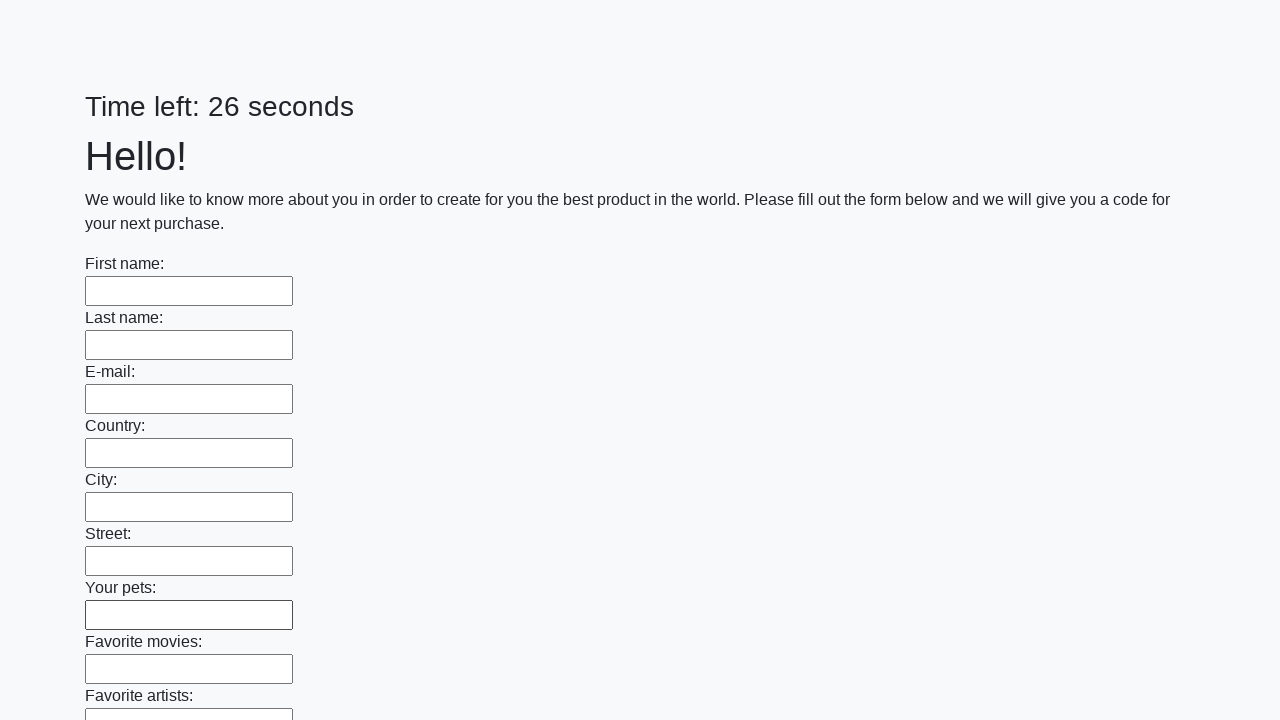